Tests filling a large form by entering text into all text input fields and clicking the submit button

Starting URL: http://suninjuly.github.io/huge_form.html

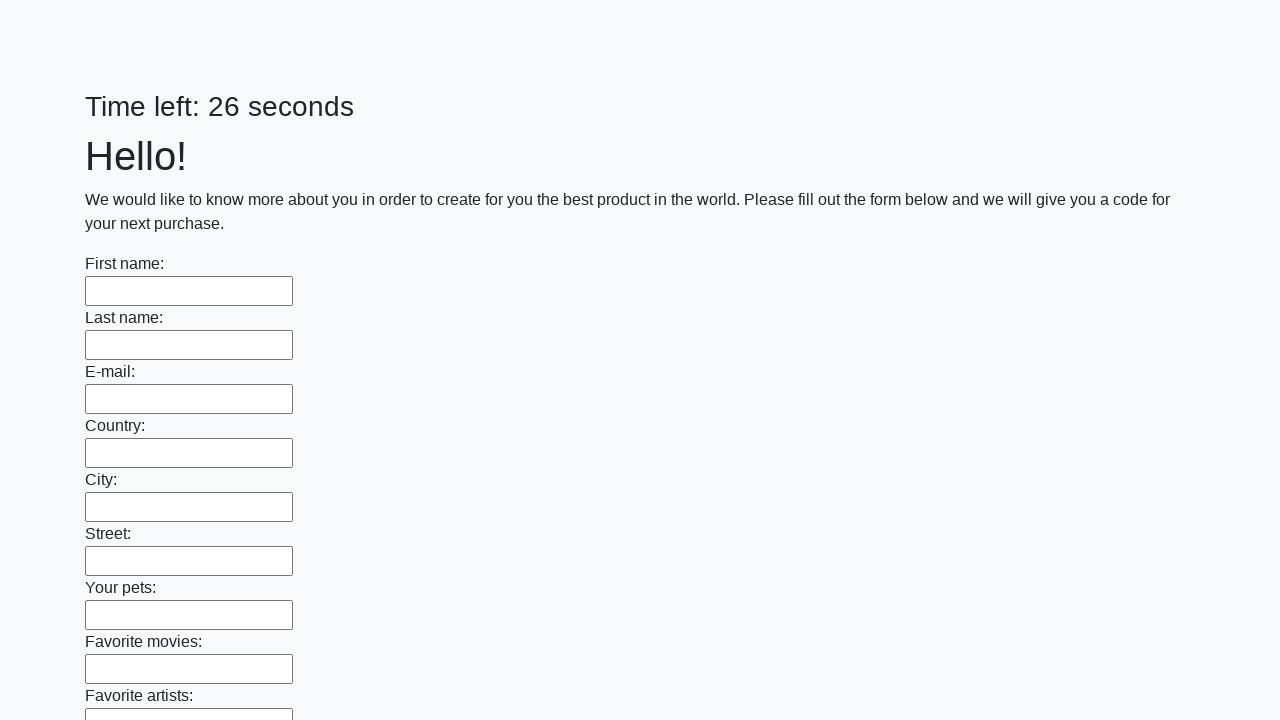

Located all text input fields on the huge form
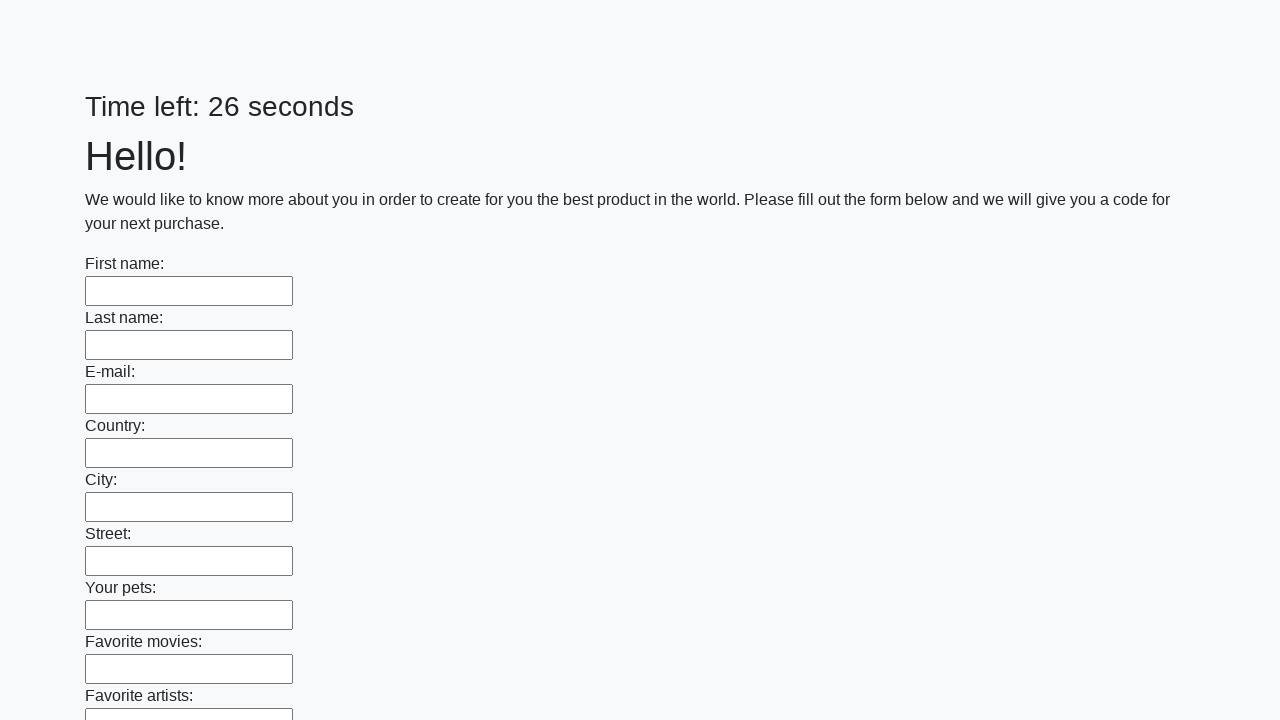

Filled a text input field with 'Мой ответ' on input[type='text'] >> nth=0
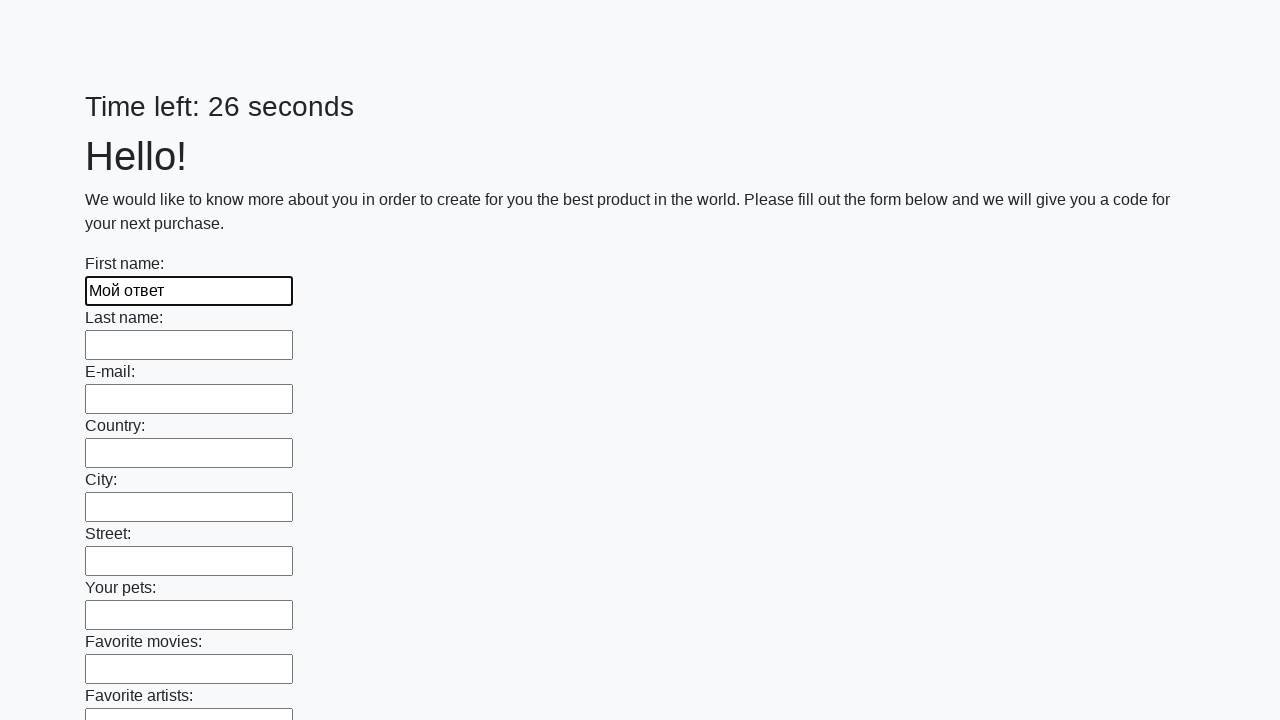

Filled a text input field with 'Мой ответ' on input[type='text'] >> nth=1
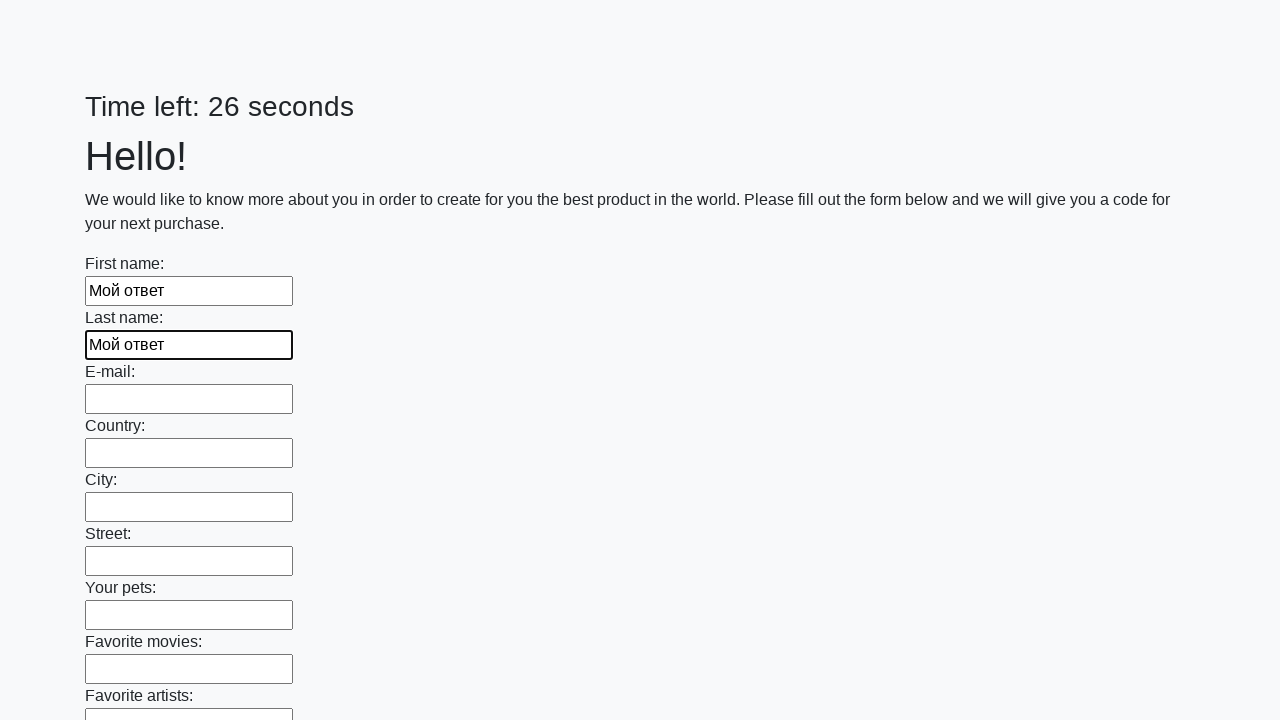

Filled a text input field with 'Мой ответ' on input[type='text'] >> nth=2
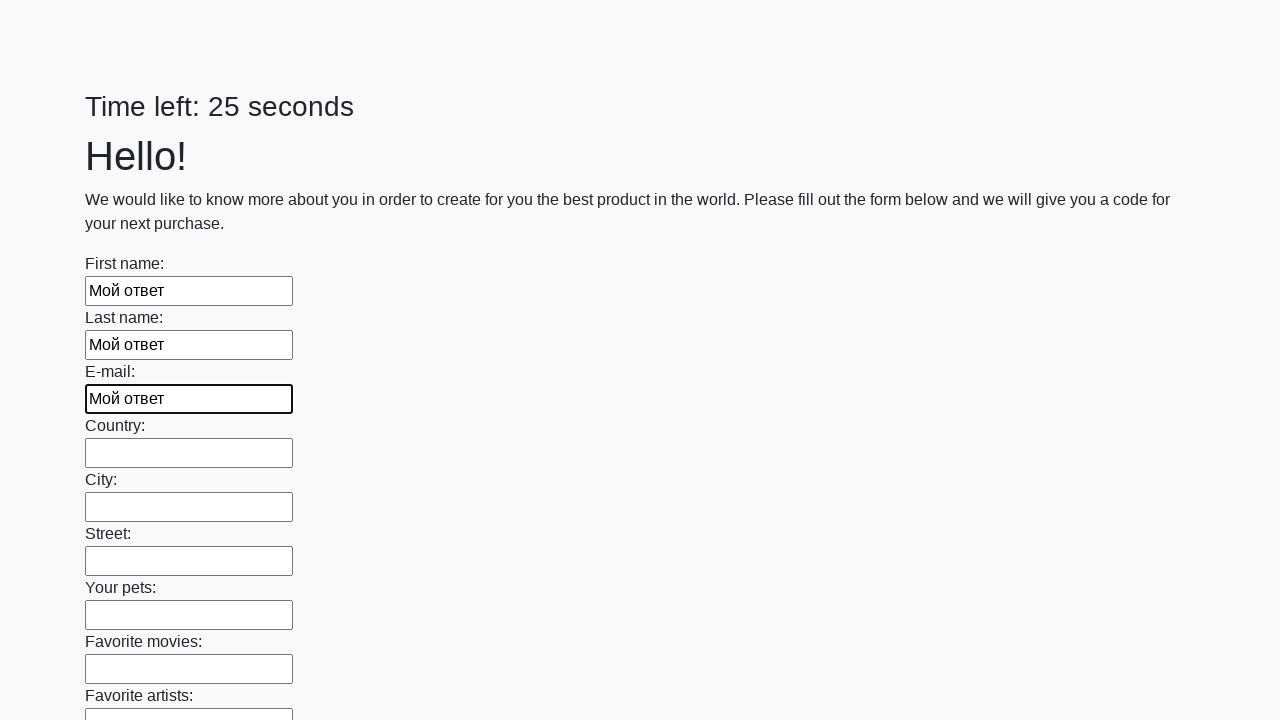

Filled a text input field with 'Мой ответ' on input[type='text'] >> nth=3
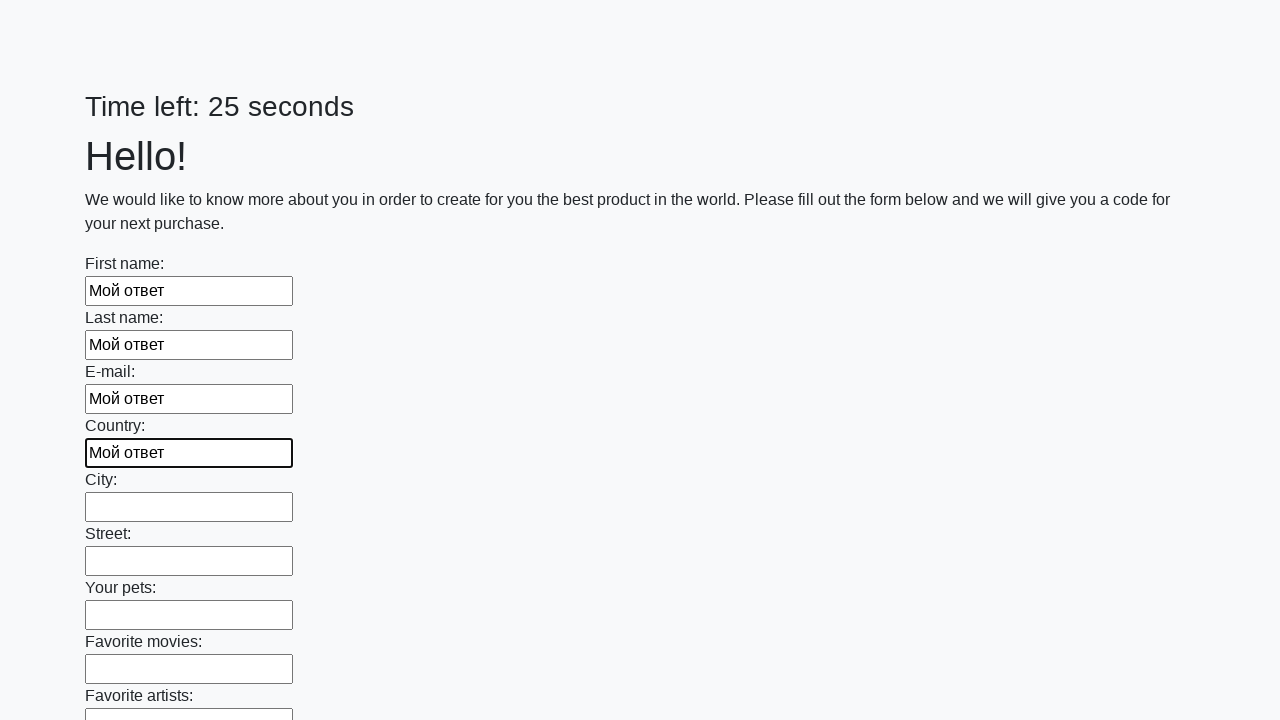

Filled a text input field with 'Мой ответ' on input[type='text'] >> nth=4
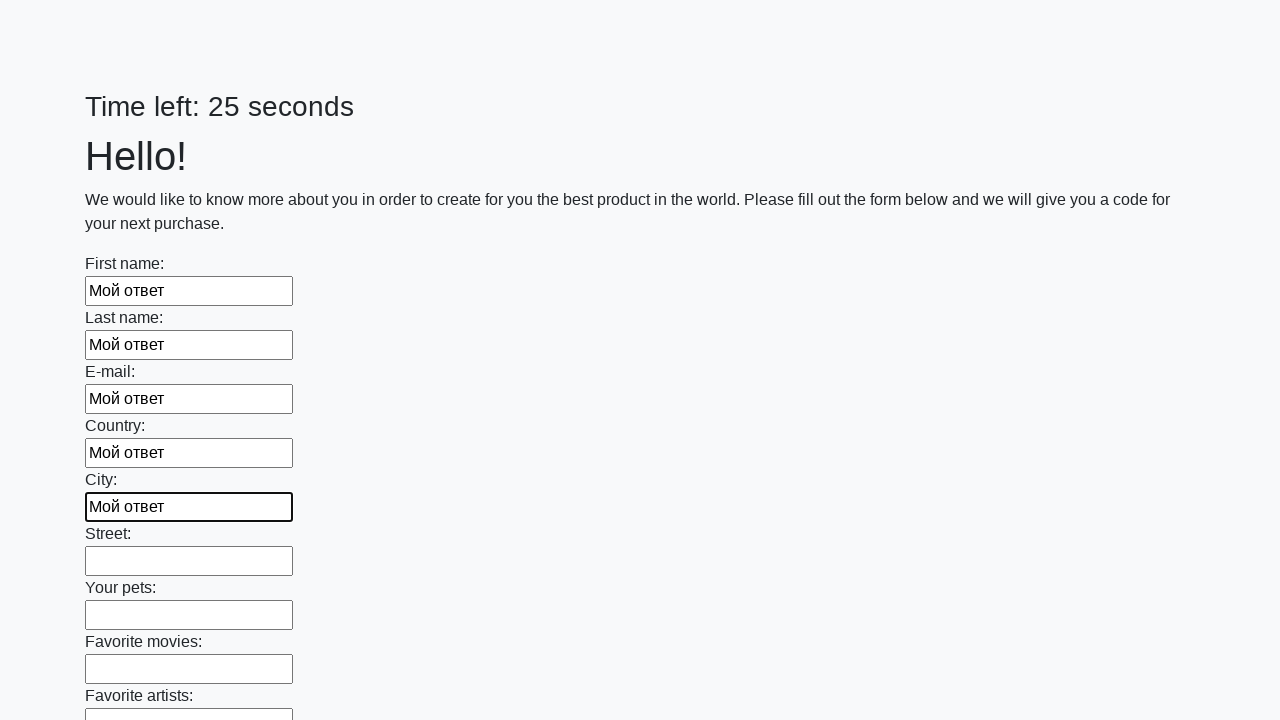

Filled a text input field with 'Мой ответ' on input[type='text'] >> nth=5
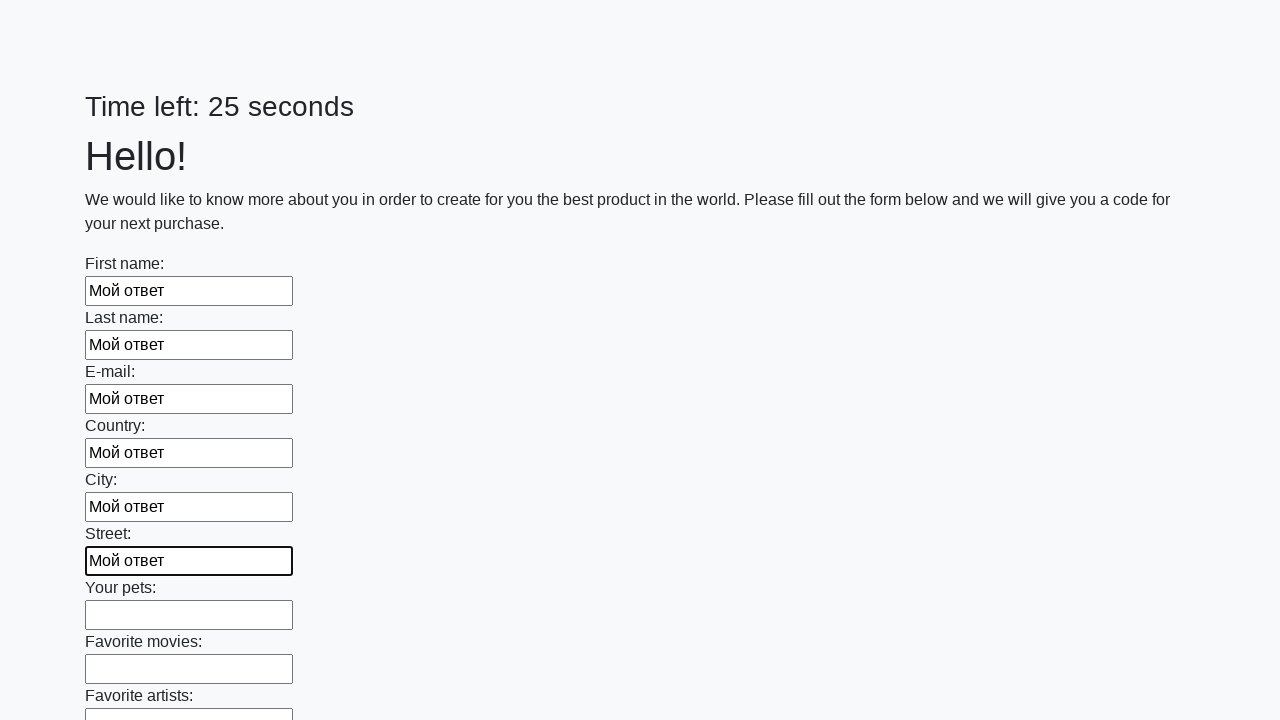

Filled a text input field with 'Мой ответ' on input[type='text'] >> nth=6
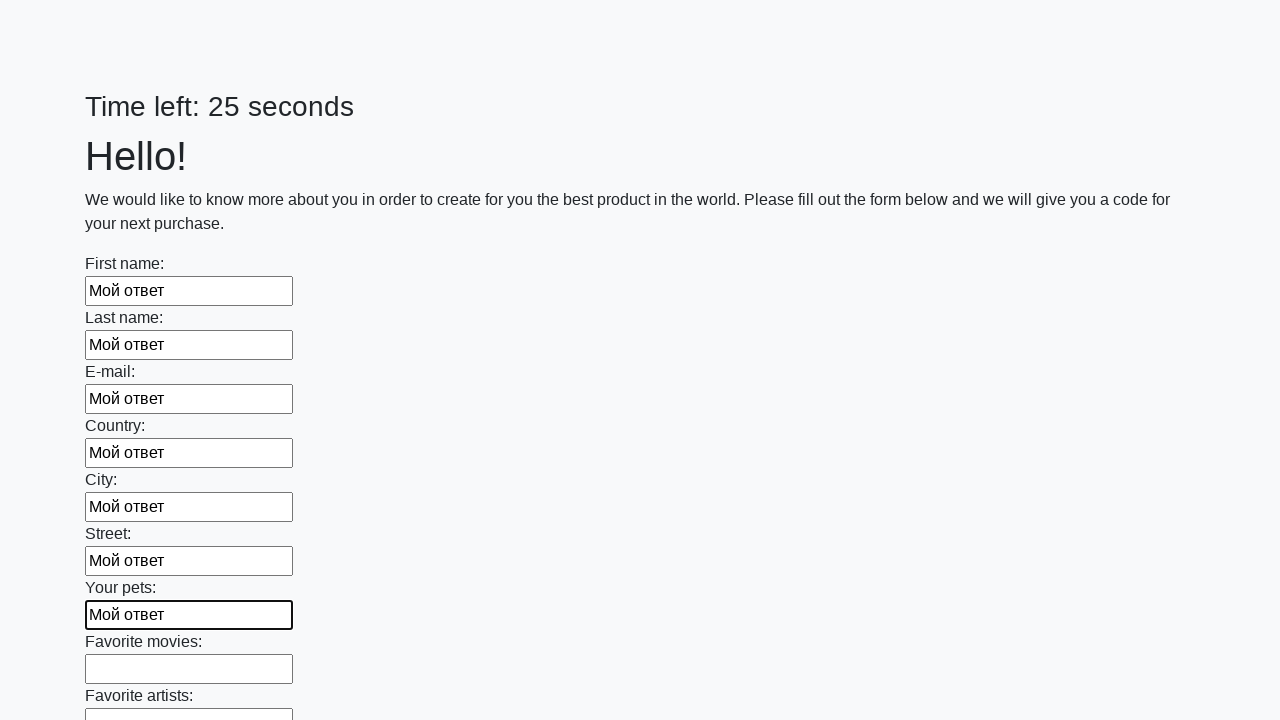

Filled a text input field with 'Мой ответ' on input[type='text'] >> nth=7
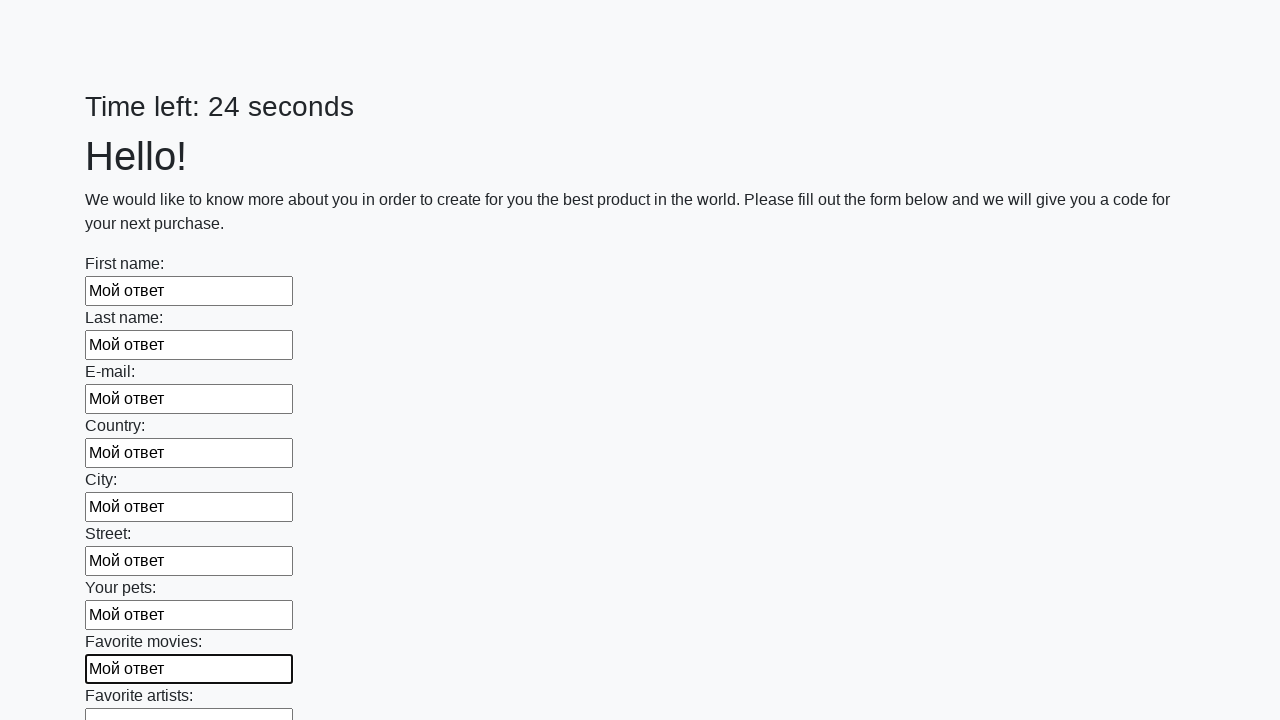

Filled a text input field with 'Мой ответ' on input[type='text'] >> nth=8
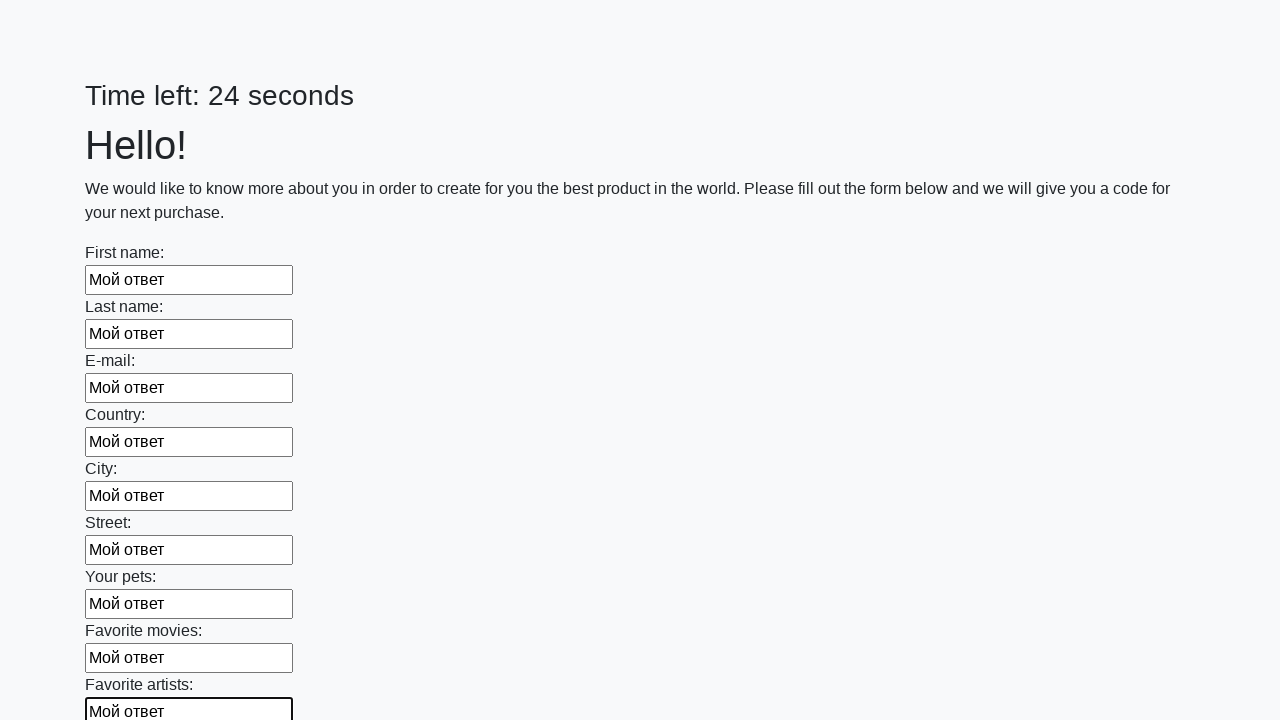

Filled a text input field with 'Мой ответ' on input[type='text'] >> nth=9
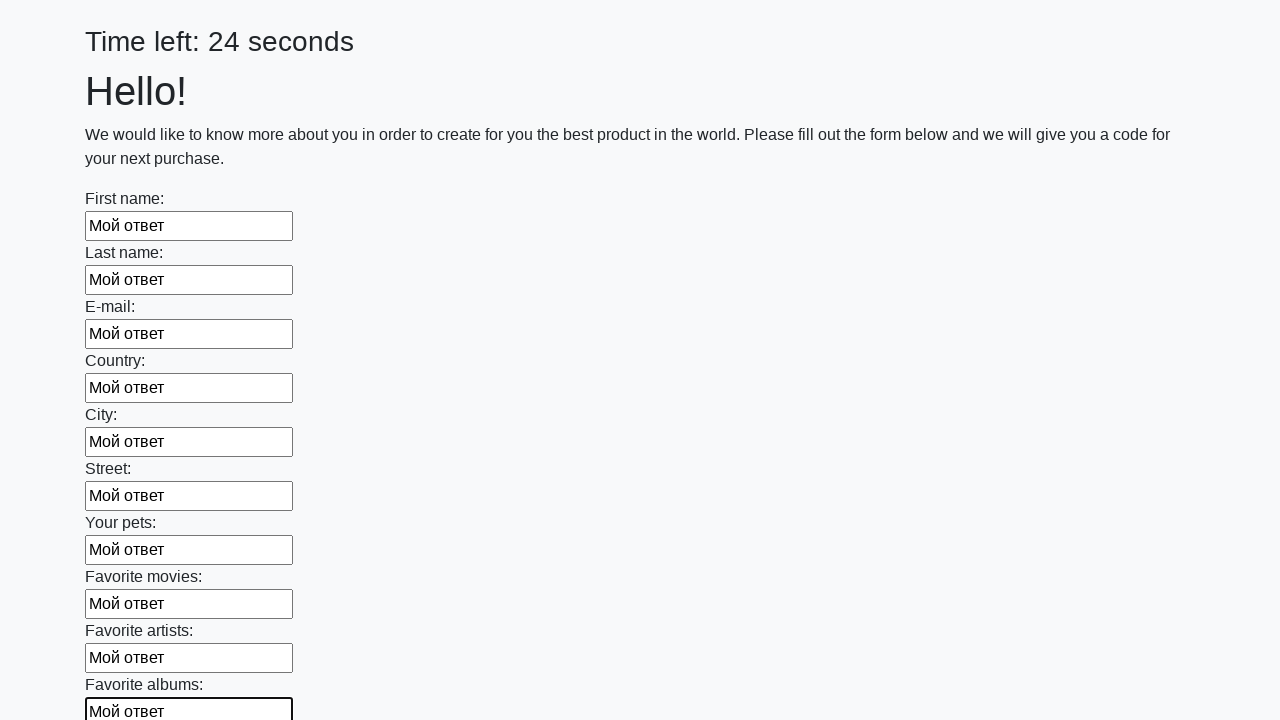

Filled a text input field with 'Мой ответ' on input[type='text'] >> nth=10
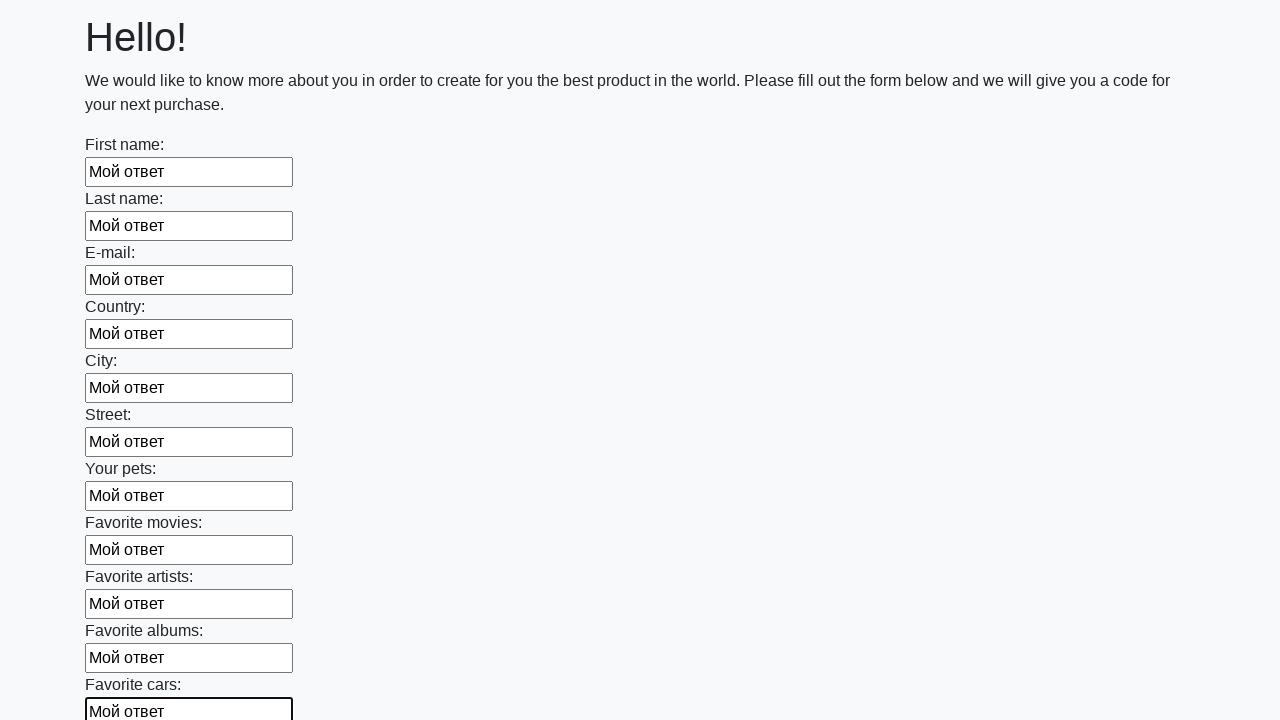

Filled a text input field with 'Мой ответ' on input[type='text'] >> nth=11
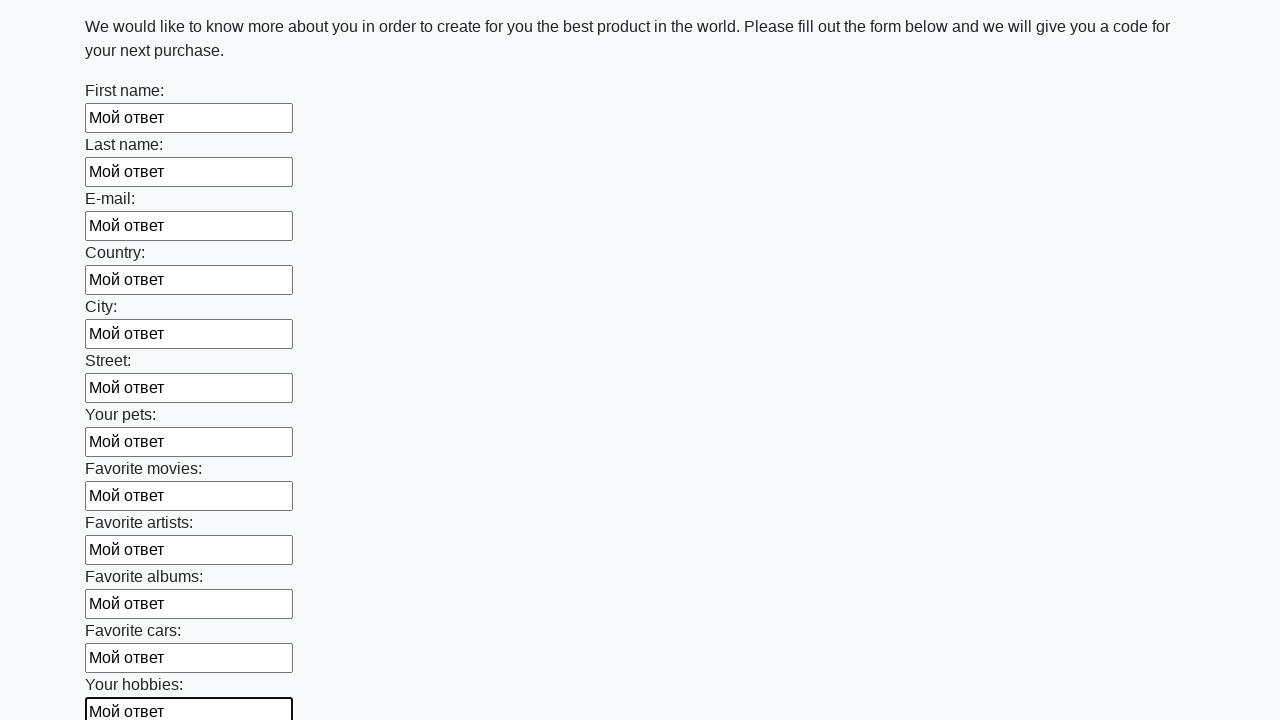

Filled a text input field with 'Мой ответ' on input[type='text'] >> nth=12
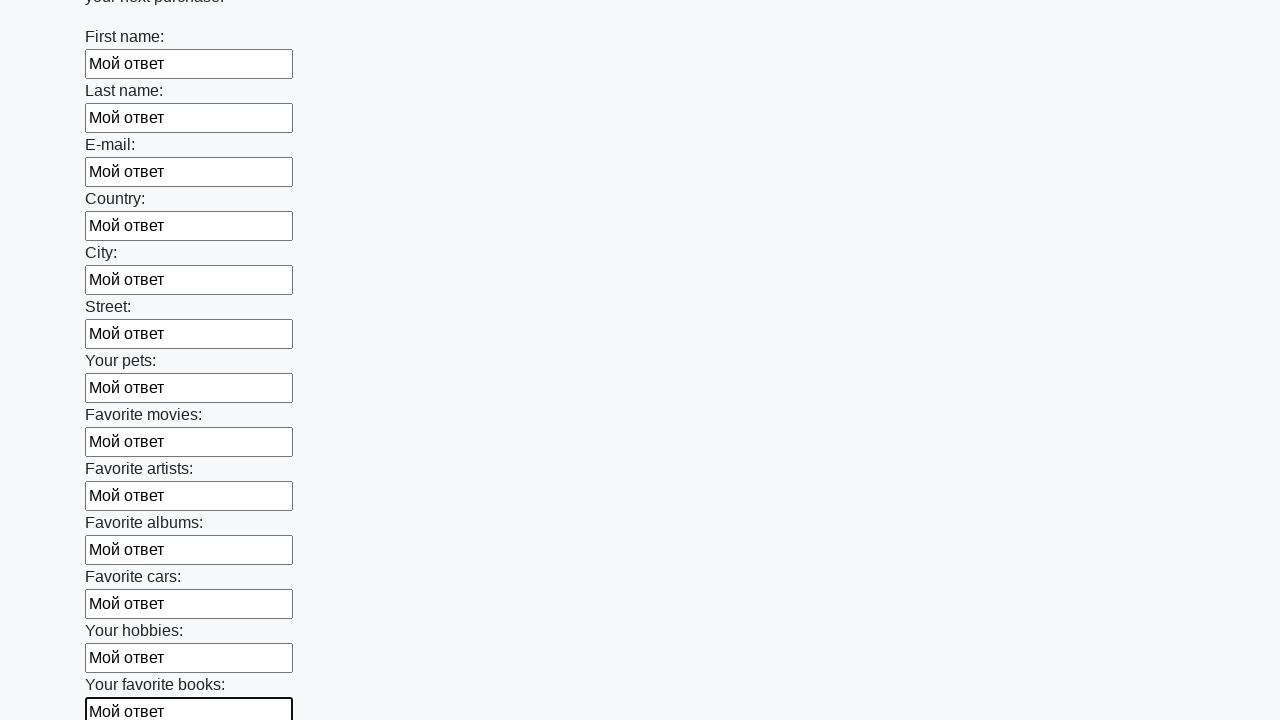

Filled a text input field with 'Мой ответ' on input[type='text'] >> nth=13
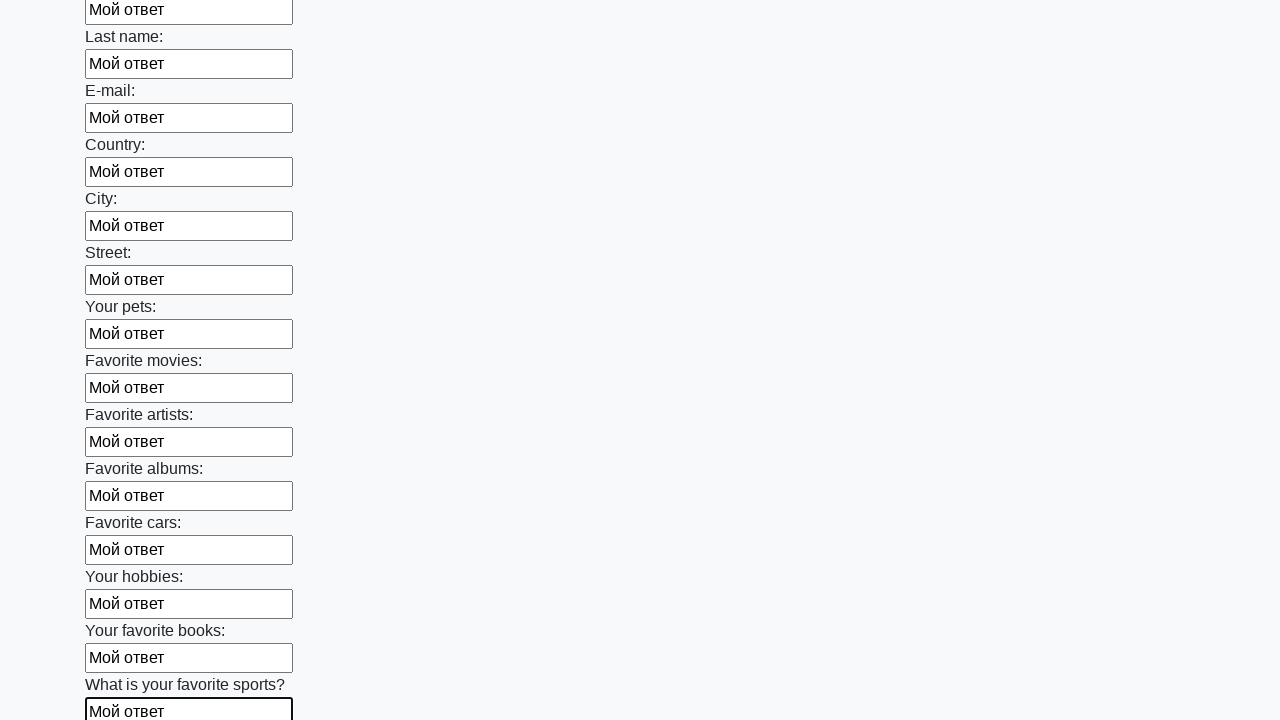

Filled a text input field with 'Мой ответ' on input[type='text'] >> nth=14
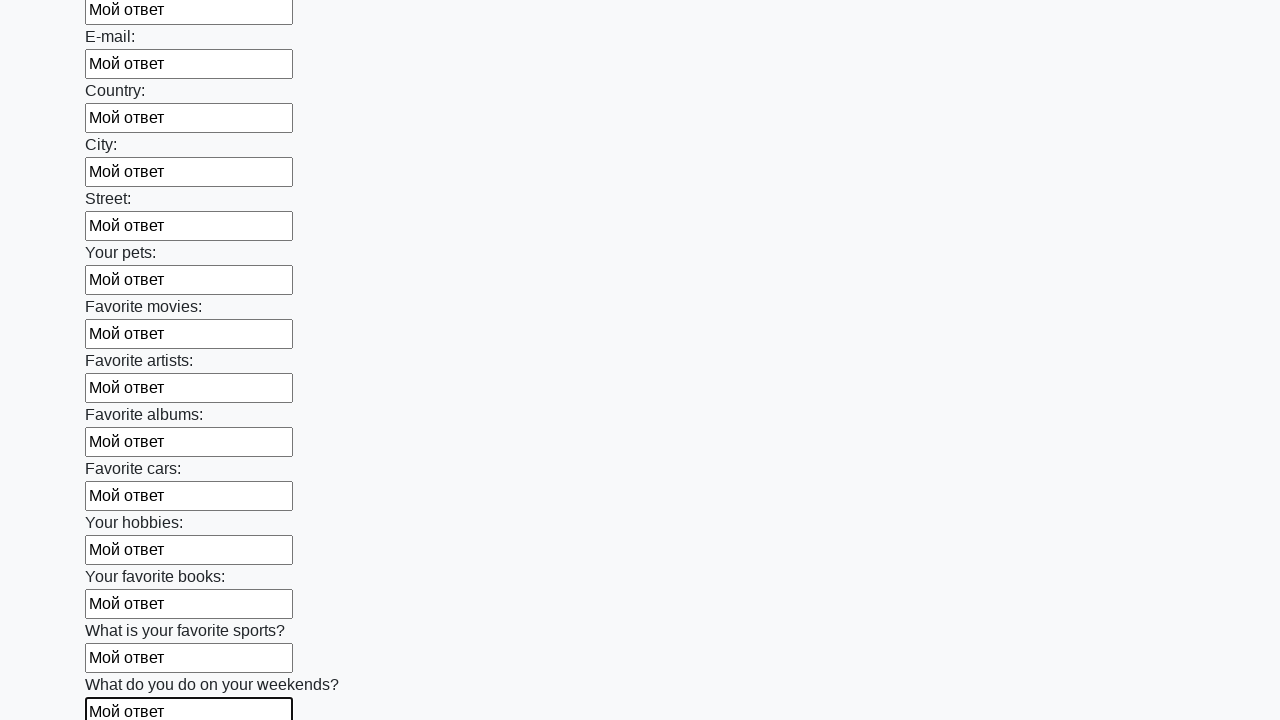

Filled a text input field with 'Мой ответ' on input[type='text'] >> nth=15
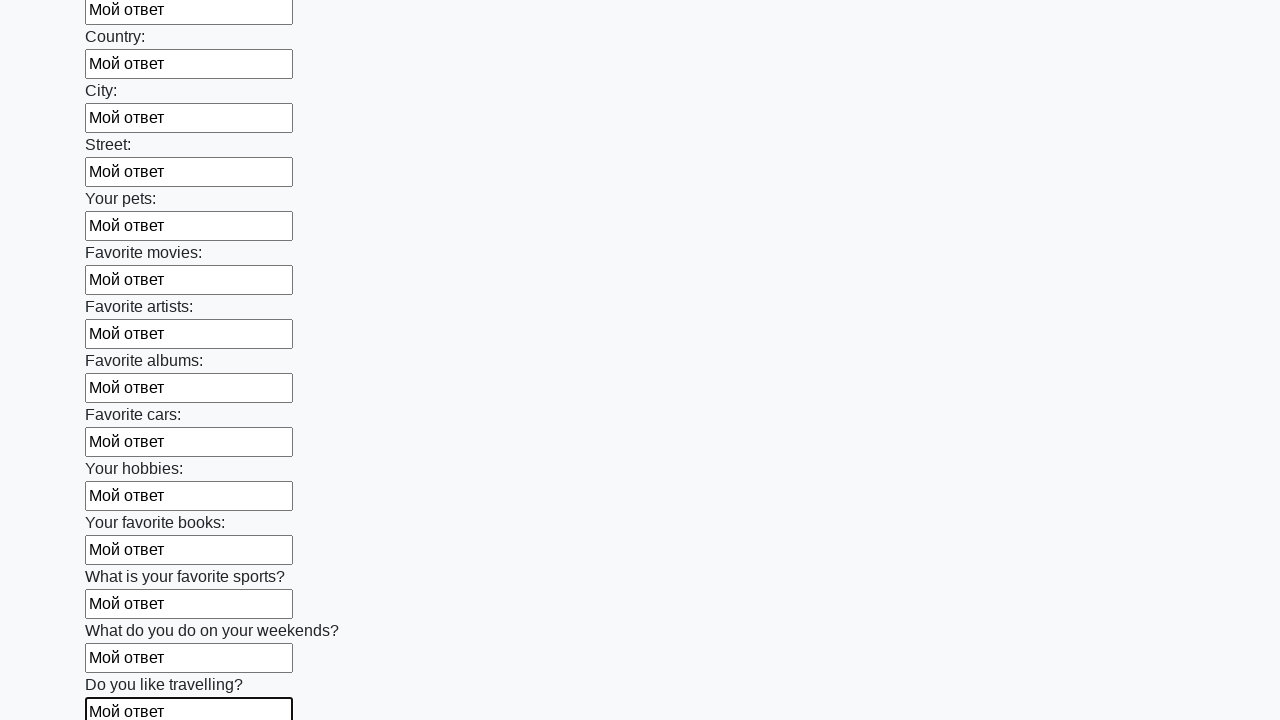

Filled a text input field with 'Мой ответ' on input[type='text'] >> nth=16
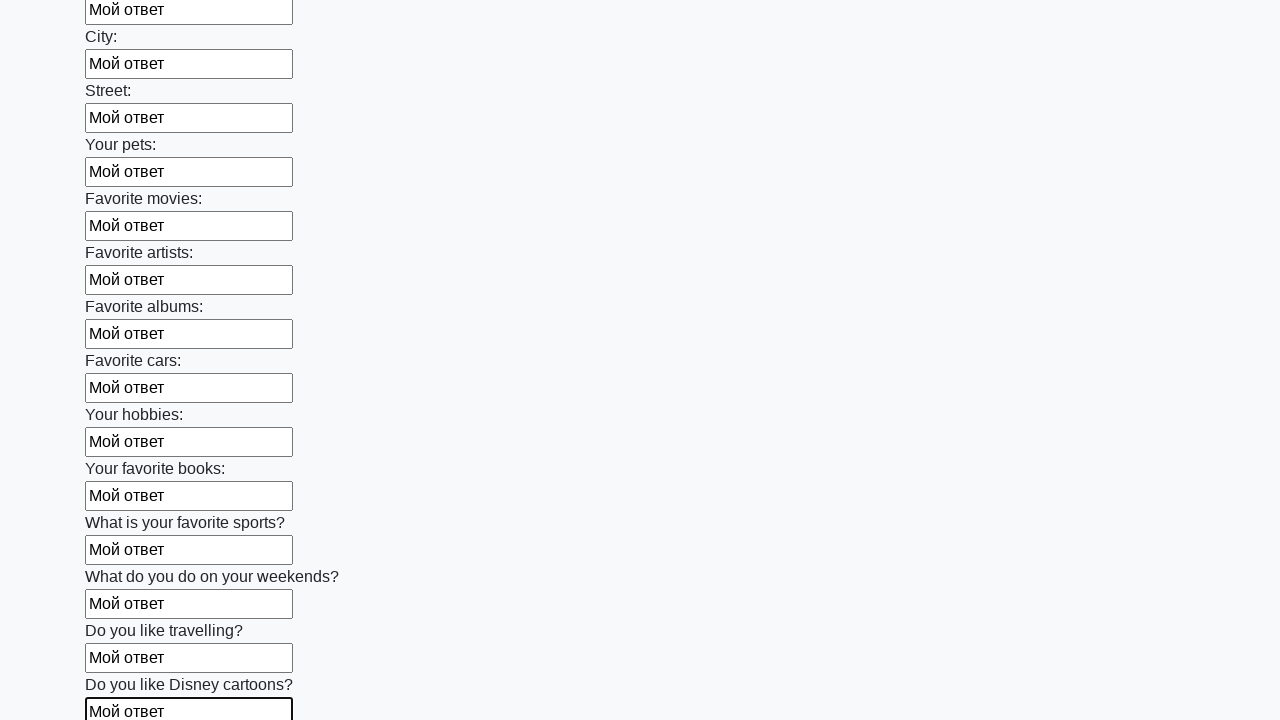

Filled a text input field with 'Мой ответ' on input[type='text'] >> nth=17
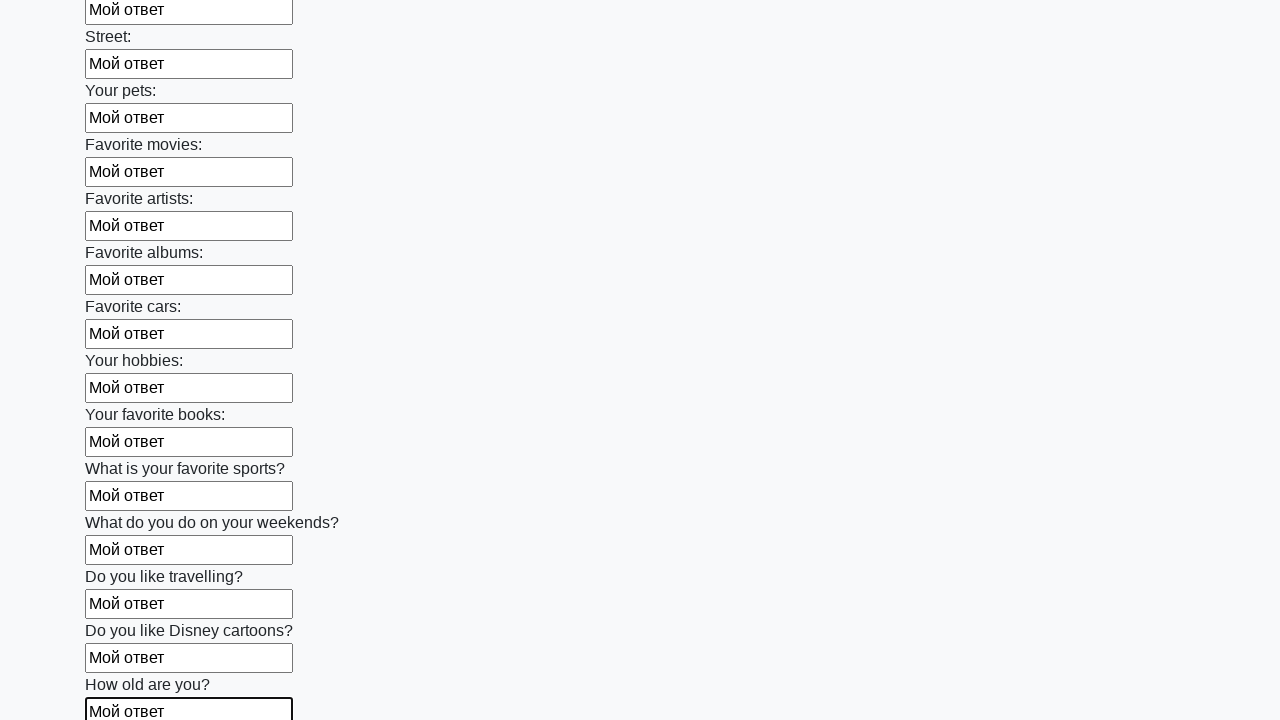

Filled a text input field with 'Мой ответ' on input[type='text'] >> nth=18
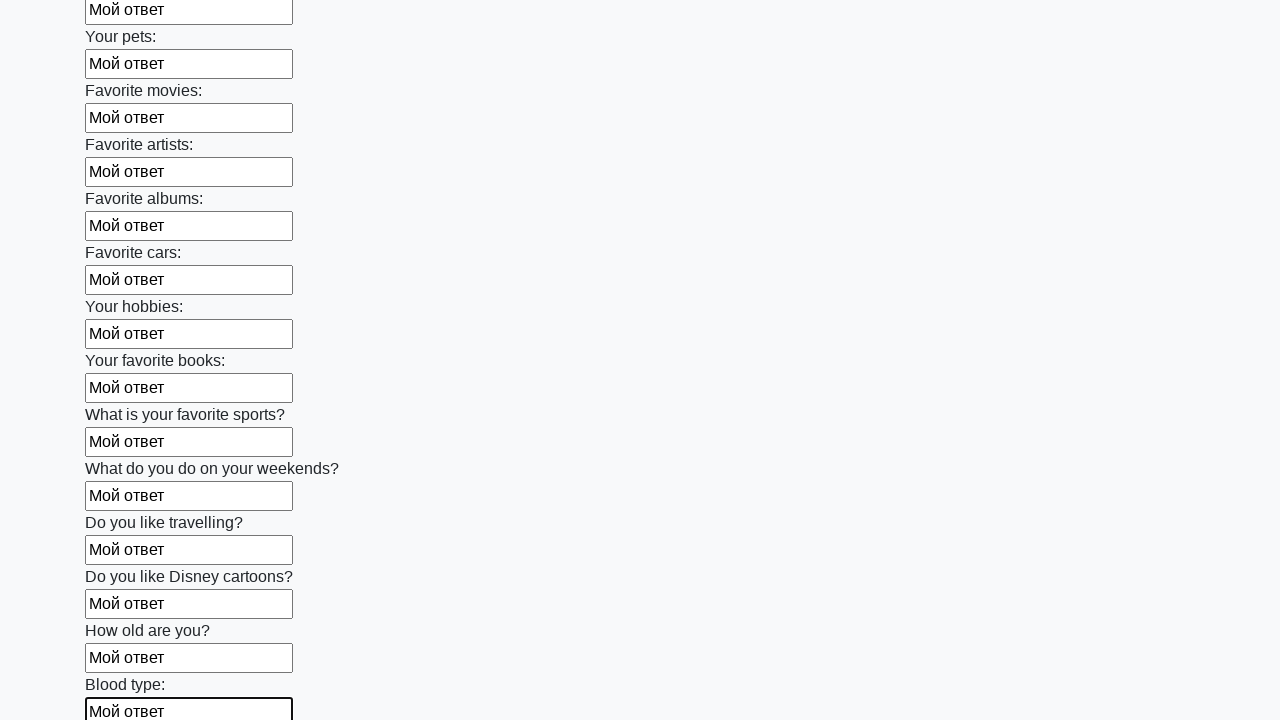

Filled a text input field with 'Мой ответ' on input[type='text'] >> nth=19
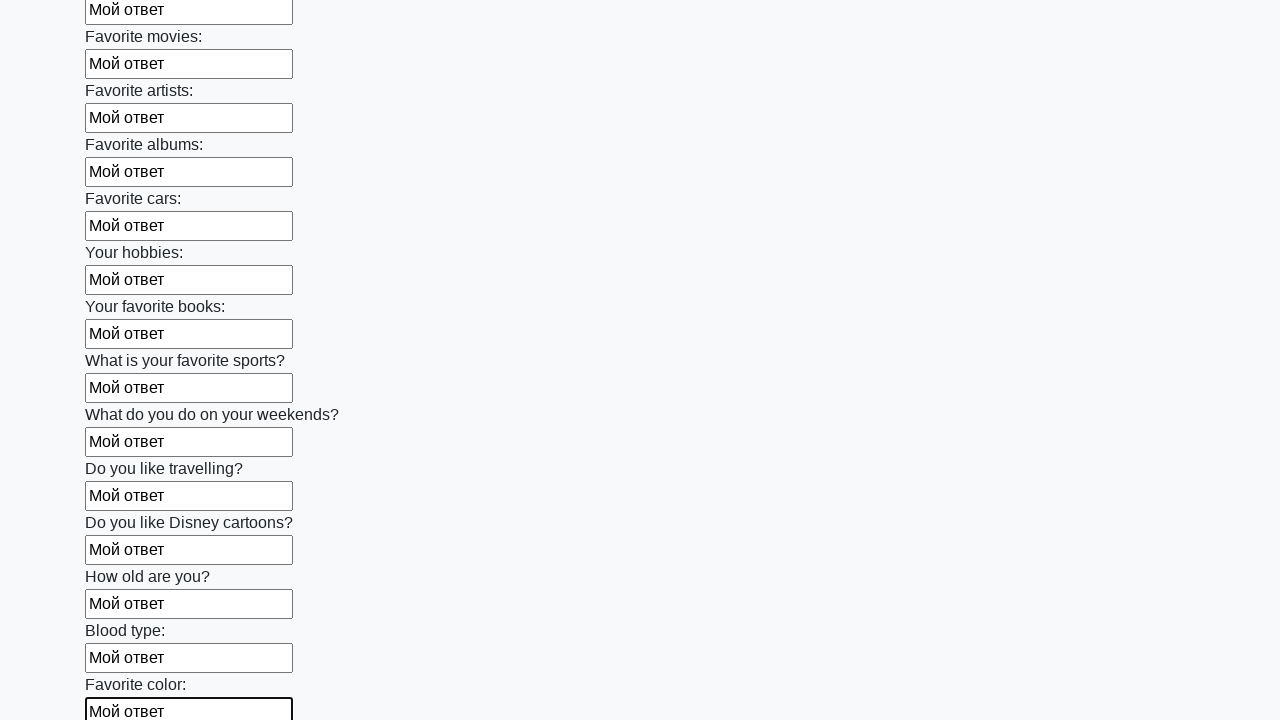

Filled a text input field with 'Мой ответ' on input[type='text'] >> nth=20
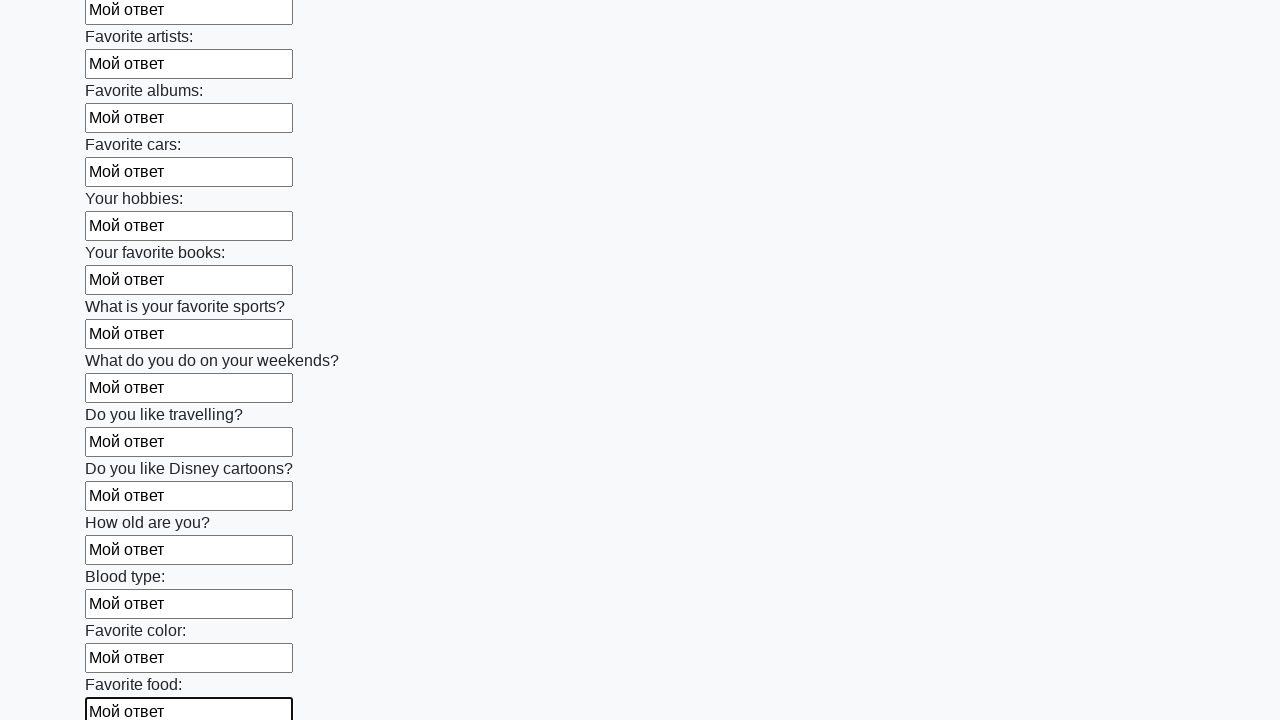

Filled a text input field with 'Мой ответ' on input[type='text'] >> nth=21
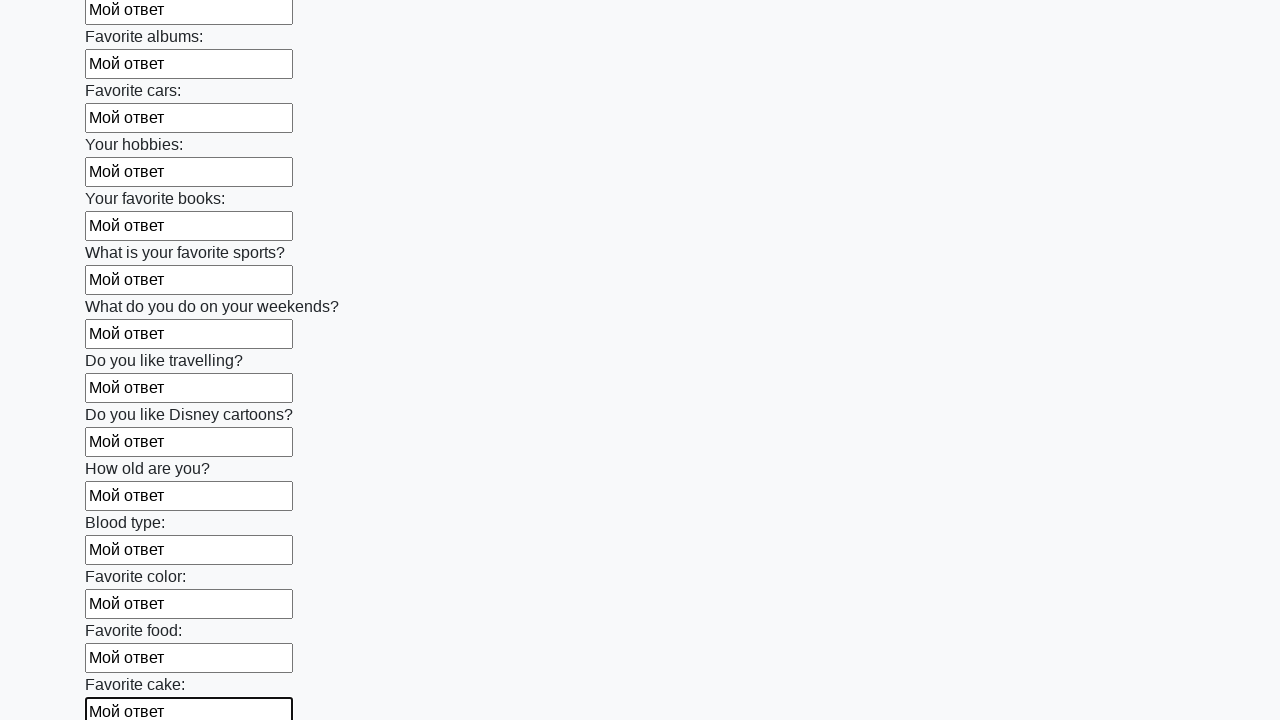

Filled a text input field with 'Мой ответ' on input[type='text'] >> nth=22
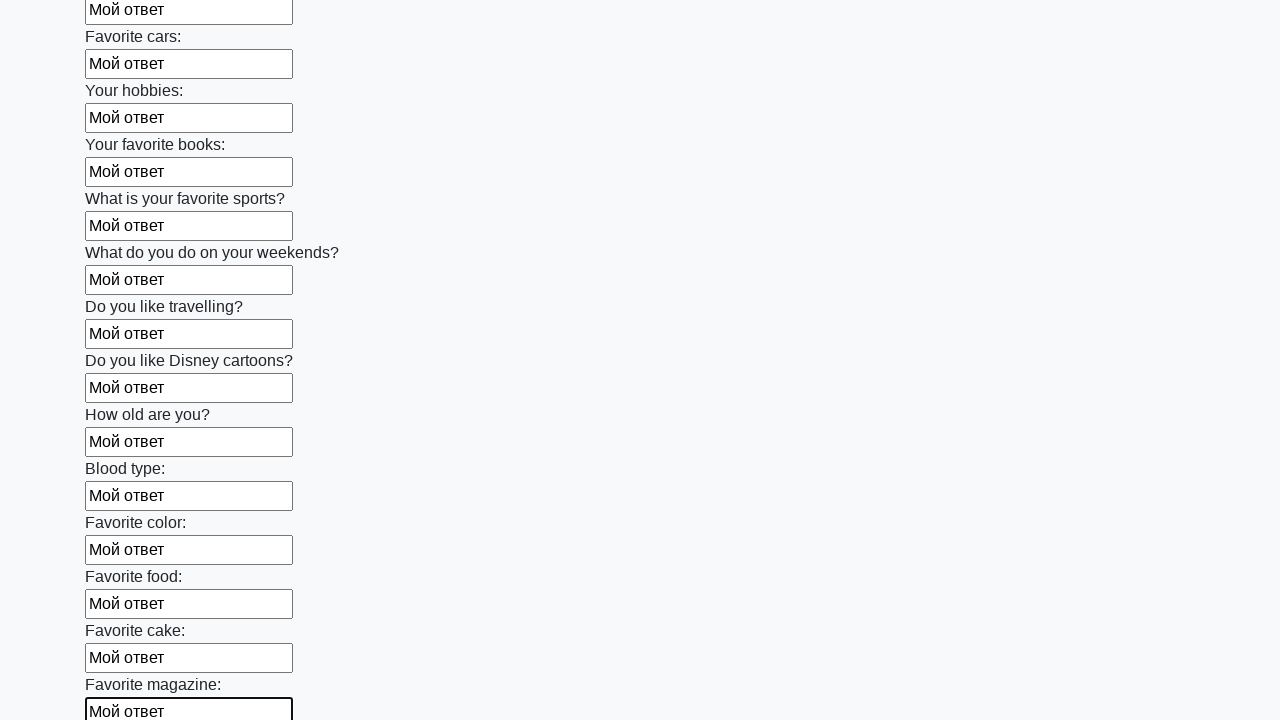

Filled a text input field with 'Мой ответ' on input[type='text'] >> nth=23
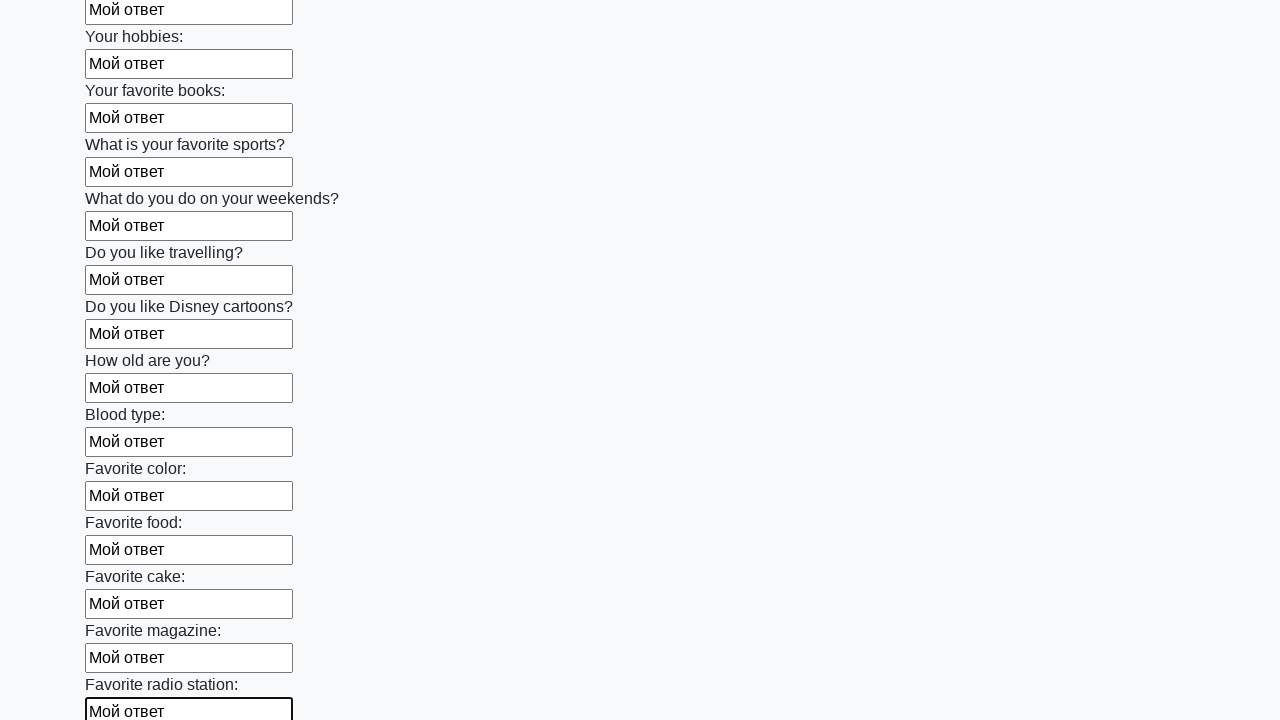

Filled a text input field with 'Мой ответ' on input[type='text'] >> nth=24
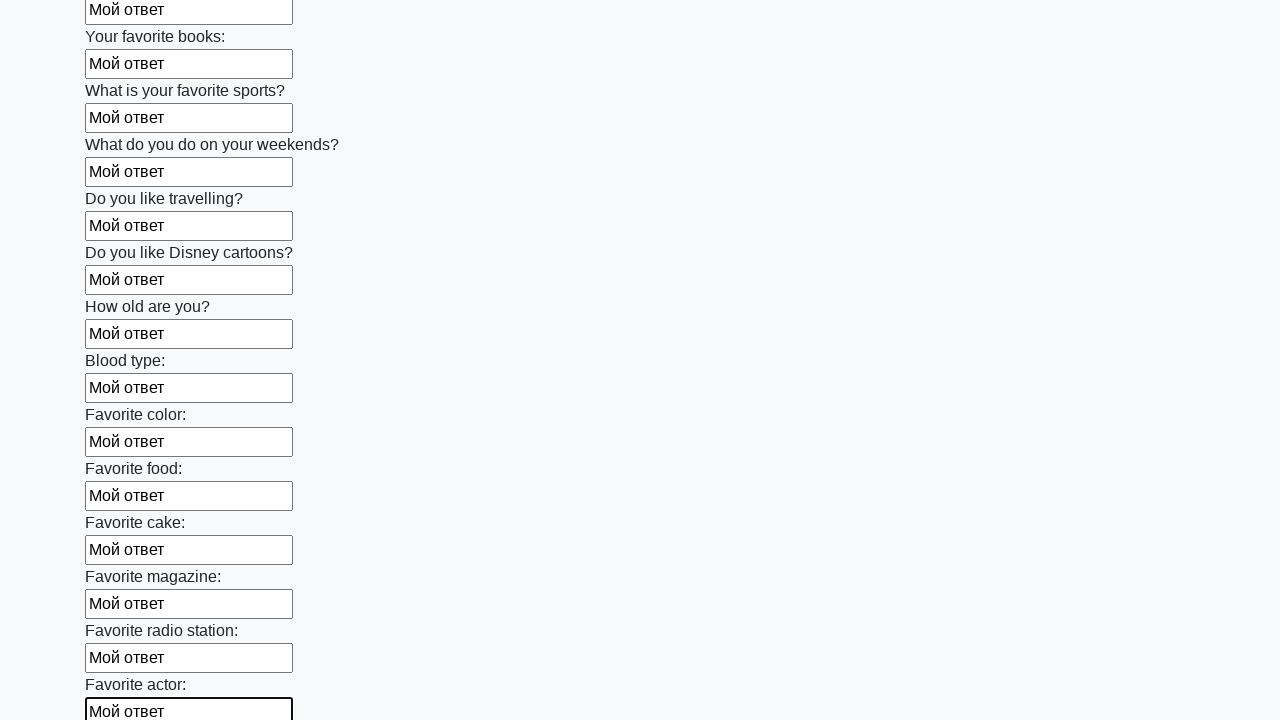

Filled a text input field with 'Мой ответ' on input[type='text'] >> nth=25
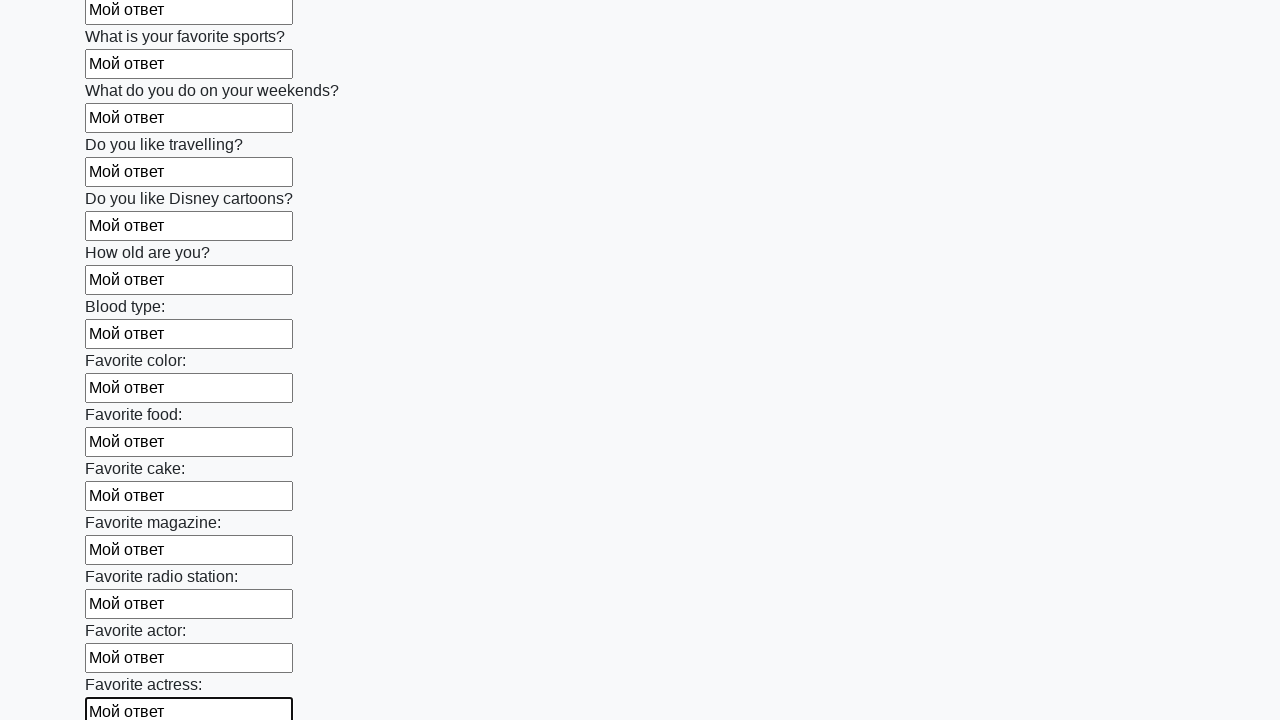

Filled a text input field with 'Мой ответ' on input[type='text'] >> nth=26
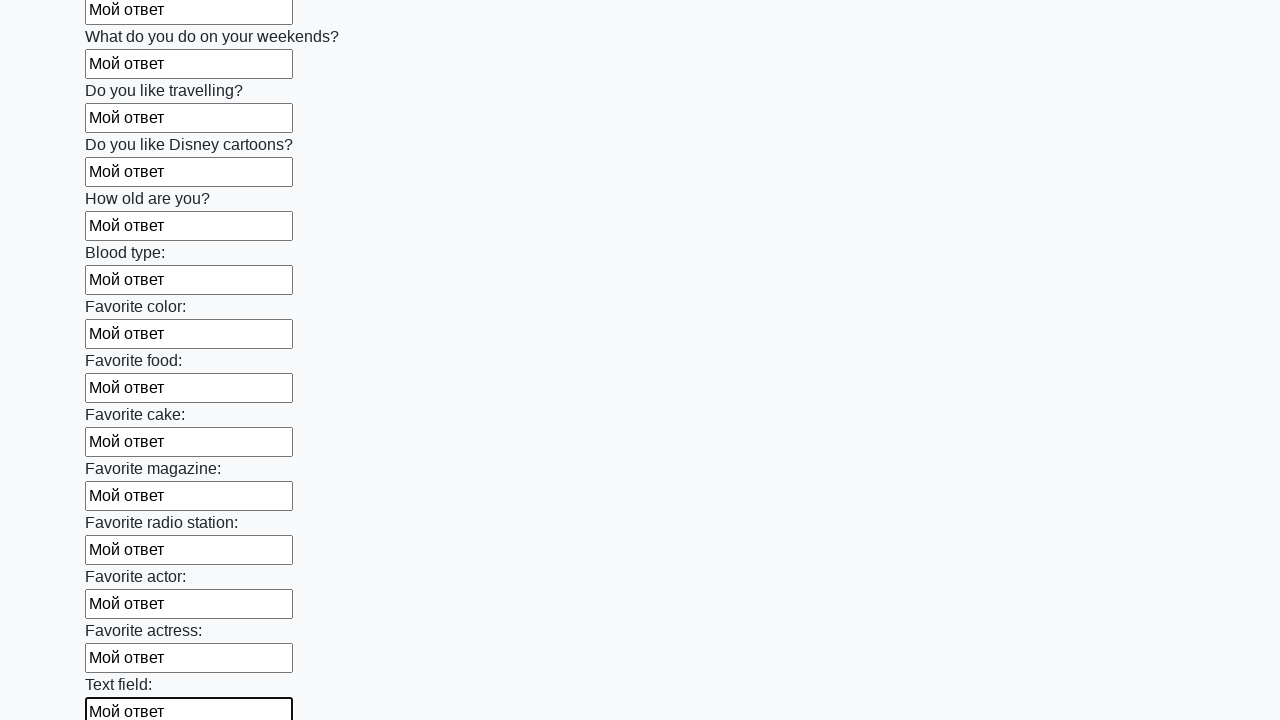

Filled a text input field with 'Мой ответ' on input[type='text'] >> nth=27
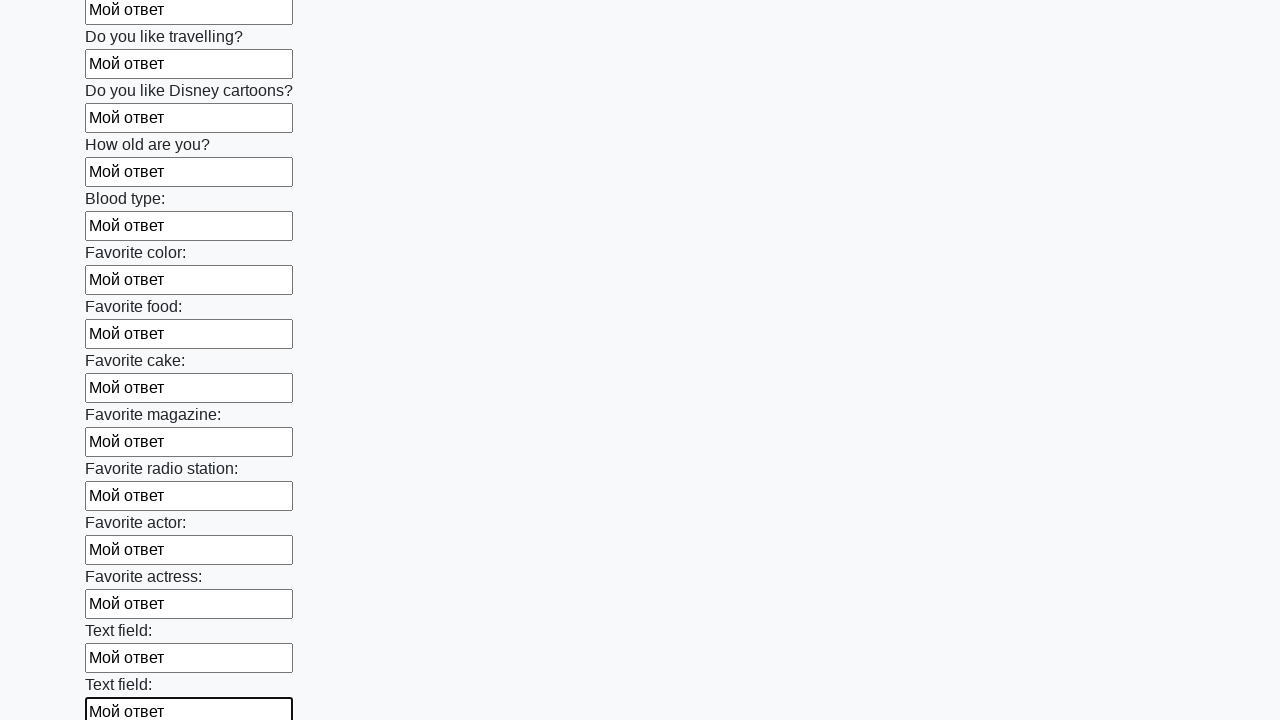

Filled a text input field with 'Мой ответ' on input[type='text'] >> nth=28
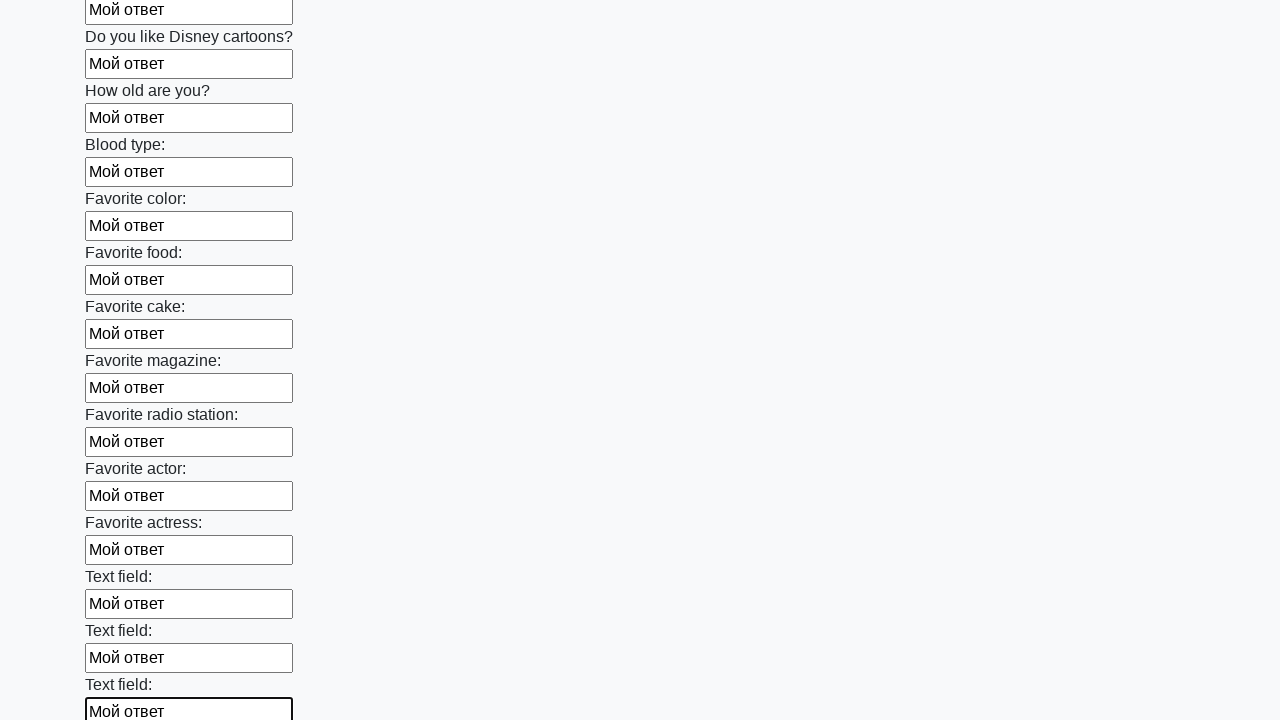

Filled a text input field with 'Мой ответ' on input[type='text'] >> nth=29
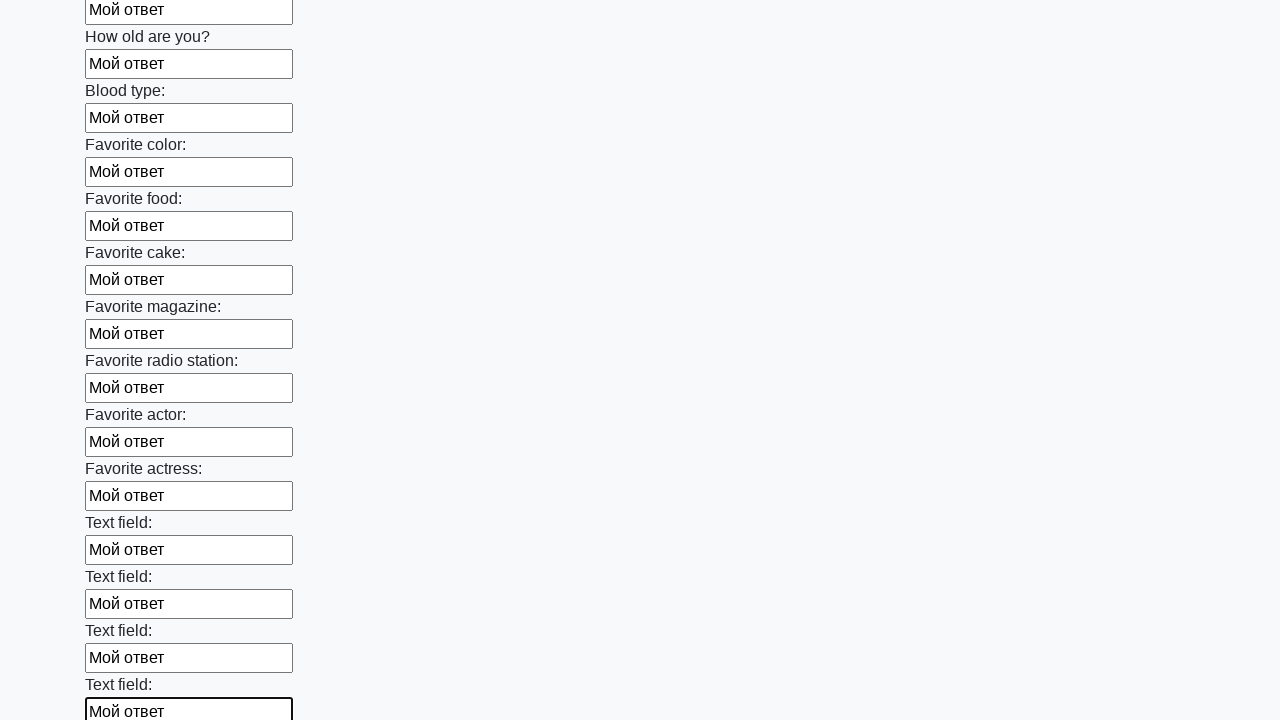

Filled a text input field with 'Мой ответ' on input[type='text'] >> nth=30
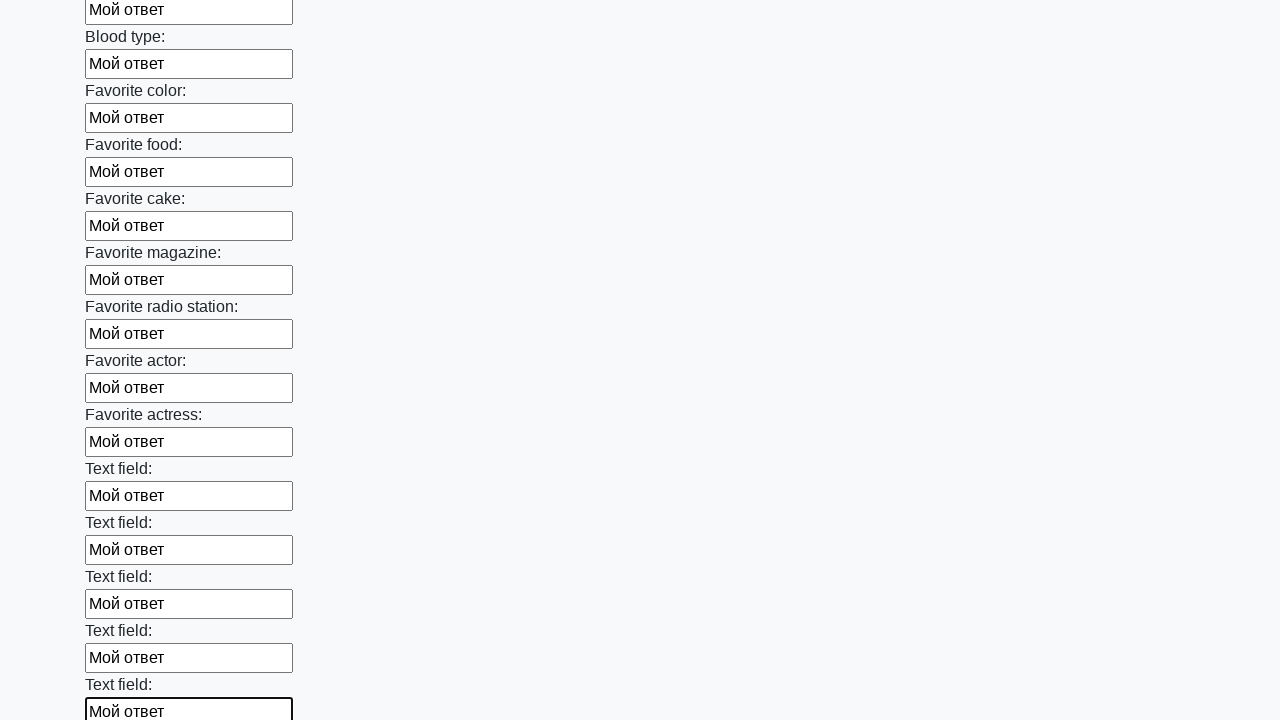

Filled a text input field with 'Мой ответ' on input[type='text'] >> nth=31
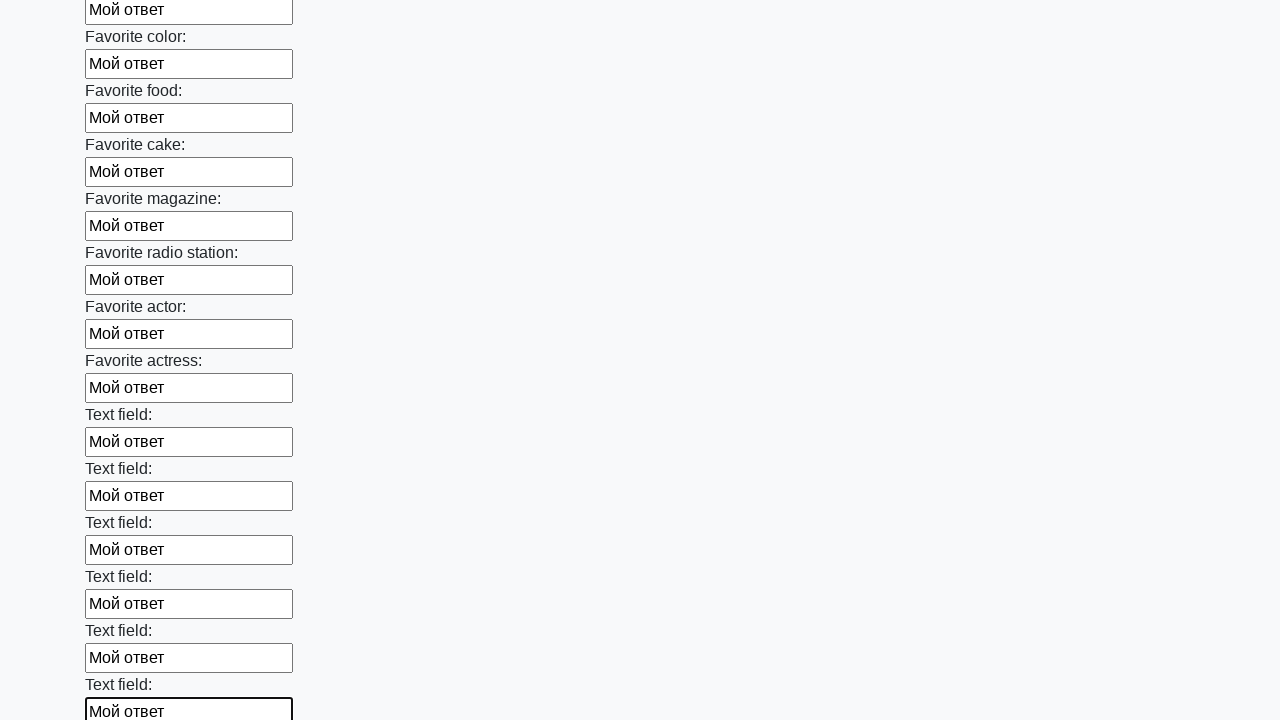

Filled a text input field with 'Мой ответ' on input[type='text'] >> nth=32
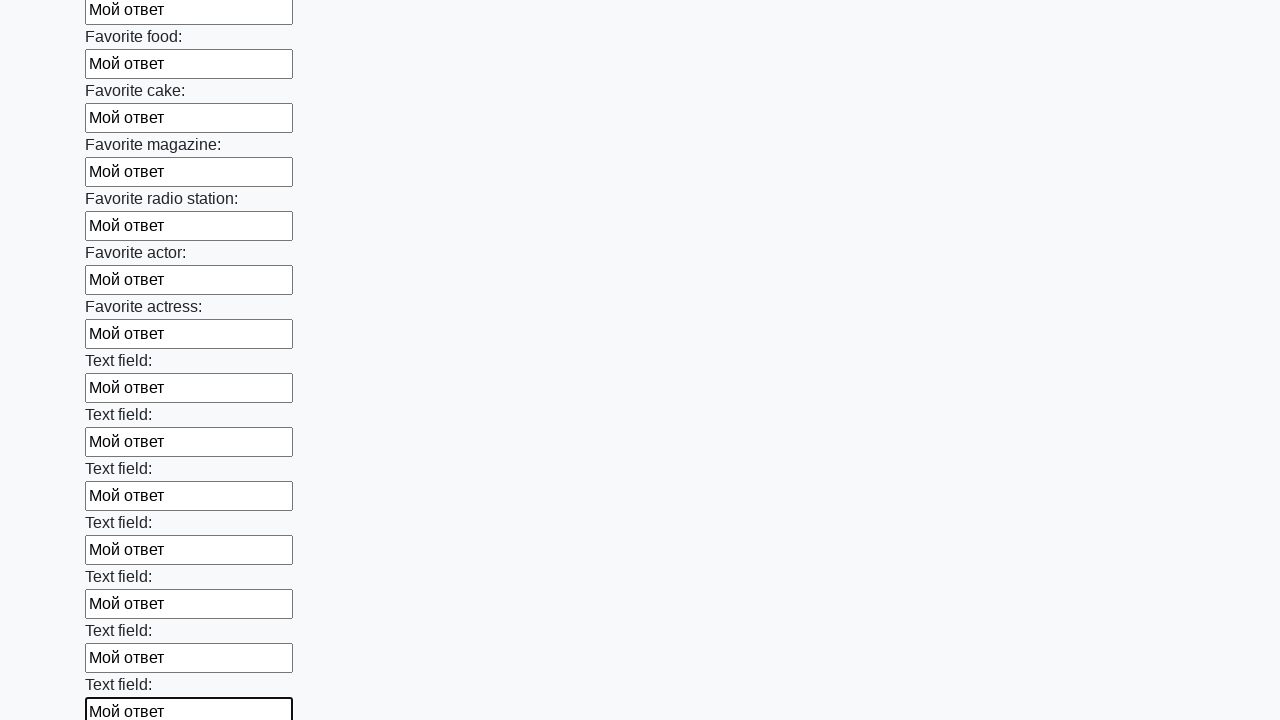

Filled a text input field with 'Мой ответ' on input[type='text'] >> nth=33
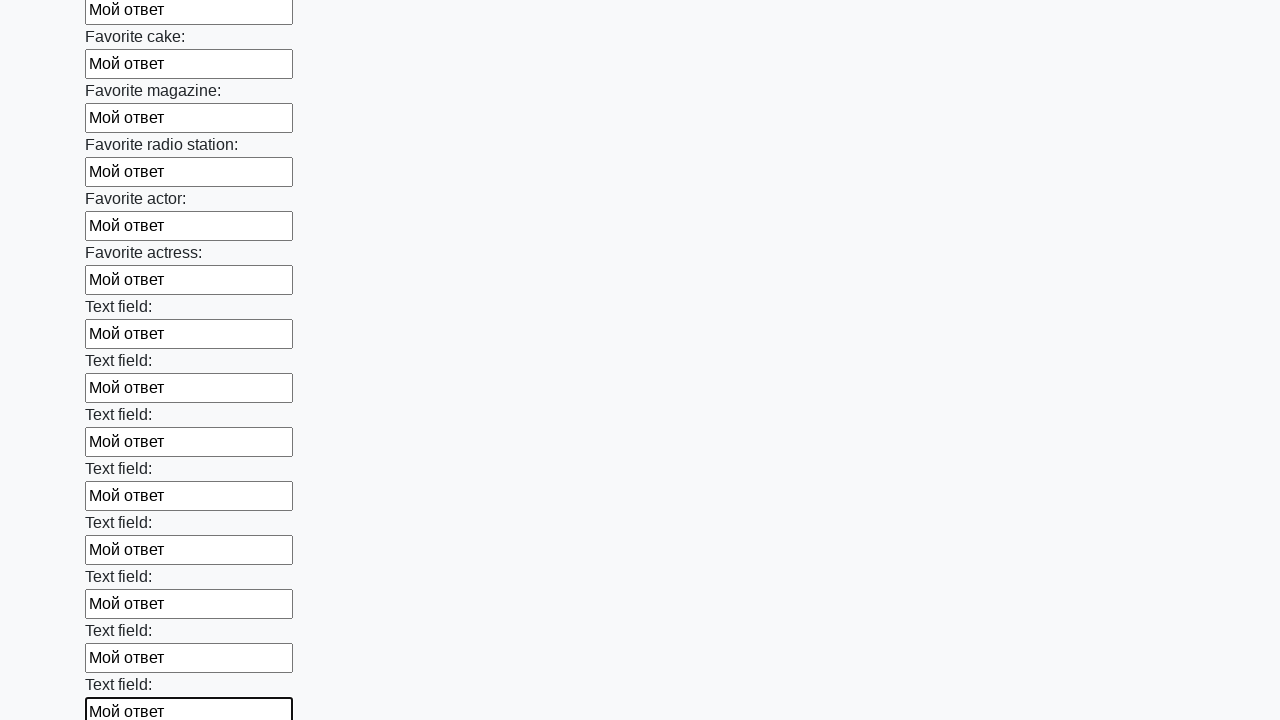

Filled a text input field with 'Мой ответ' on input[type='text'] >> nth=34
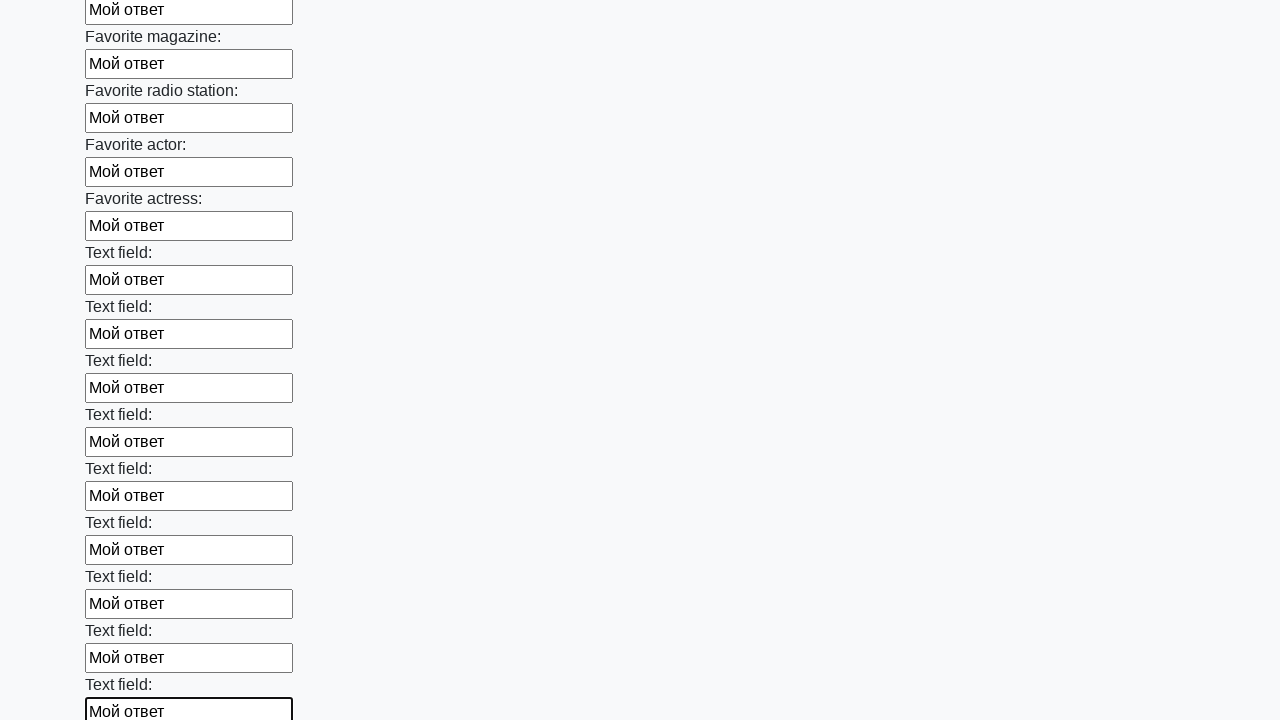

Filled a text input field with 'Мой ответ' on input[type='text'] >> nth=35
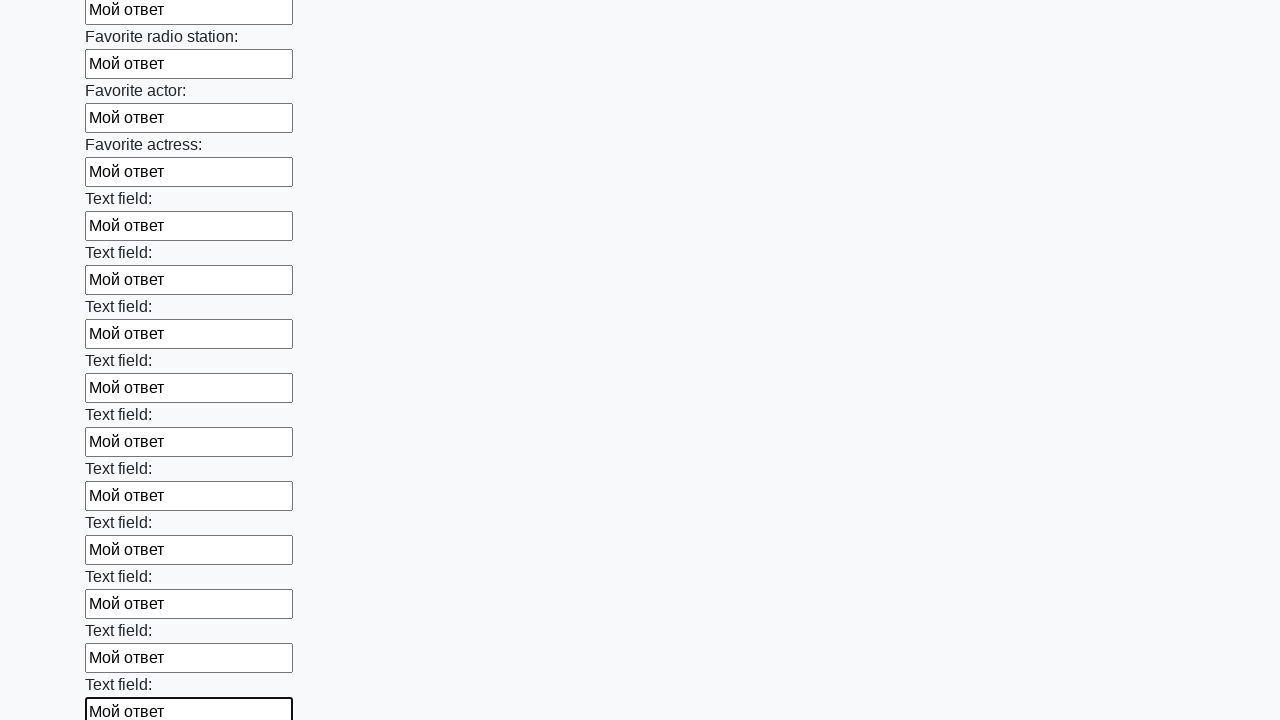

Filled a text input field with 'Мой ответ' on input[type='text'] >> nth=36
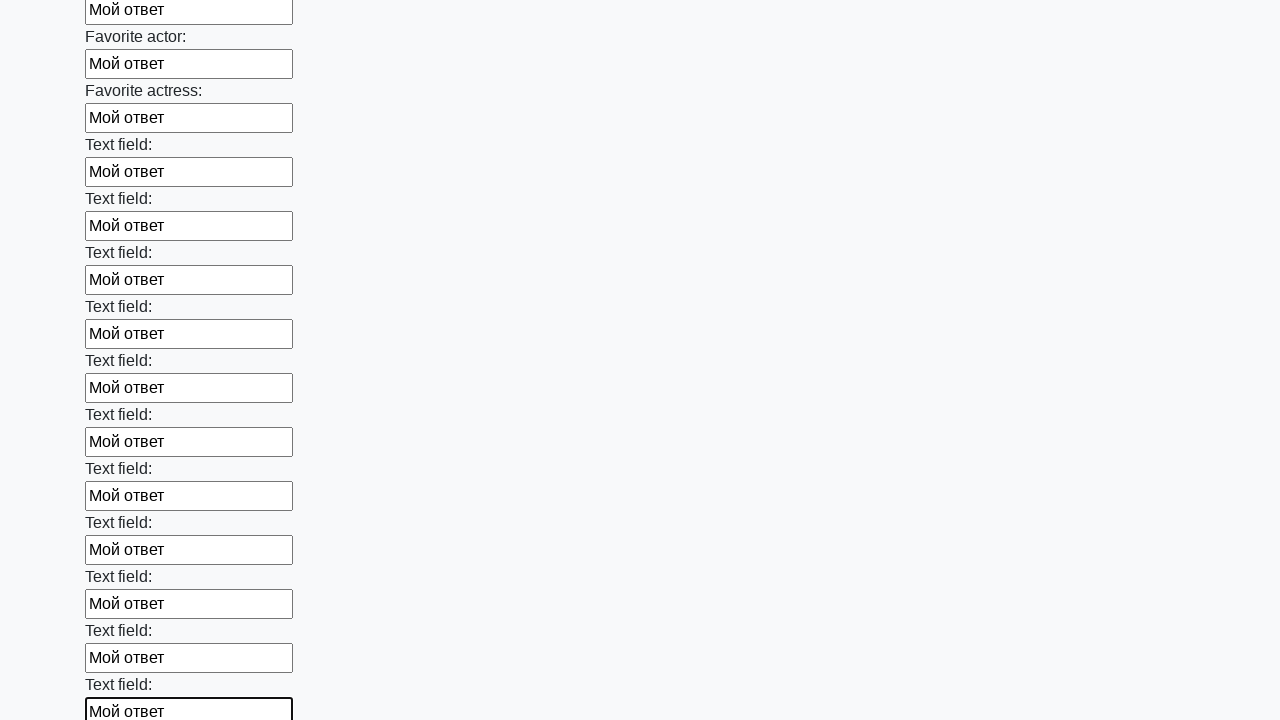

Filled a text input field with 'Мой ответ' on input[type='text'] >> nth=37
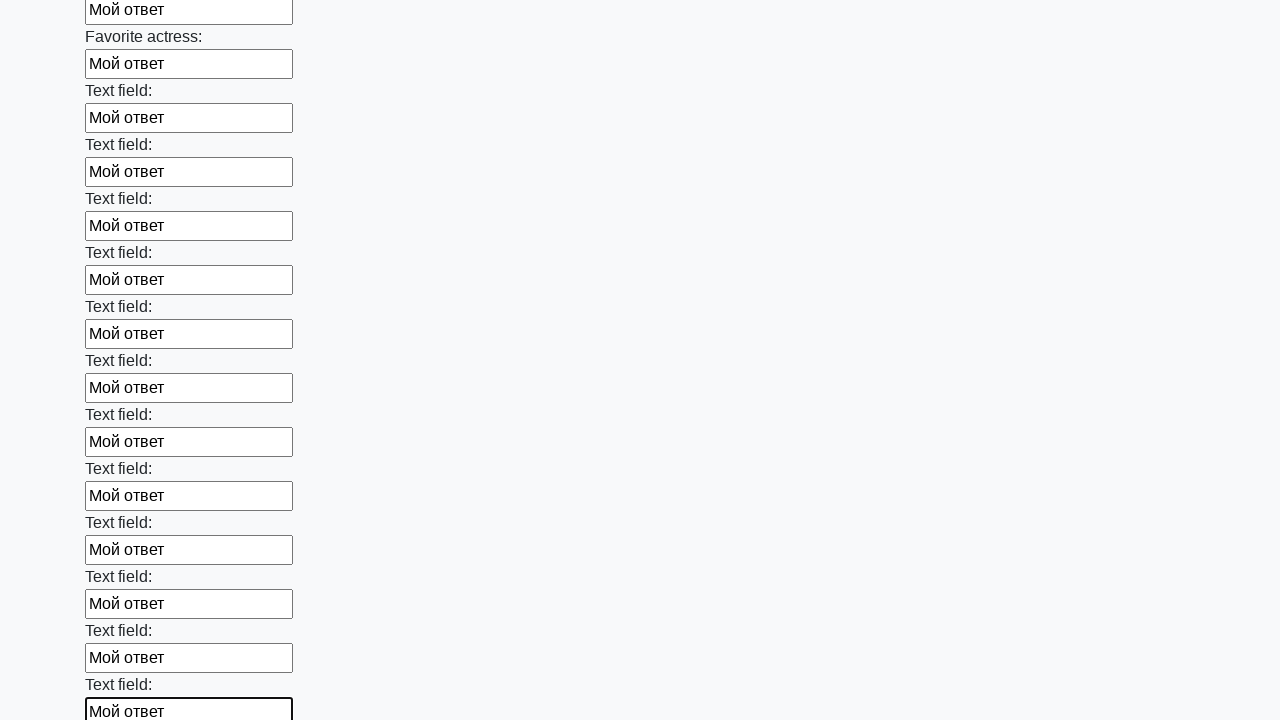

Filled a text input field with 'Мой ответ' on input[type='text'] >> nth=38
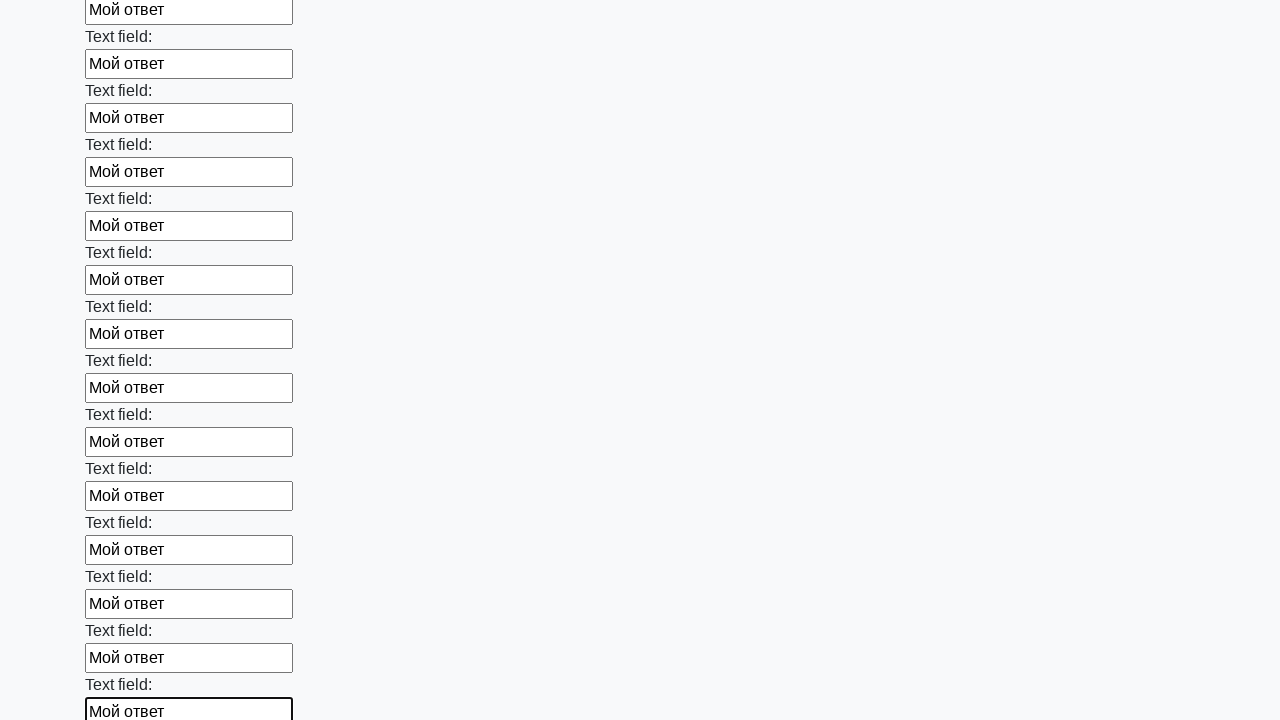

Filled a text input field with 'Мой ответ' on input[type='text'] >> nth=39
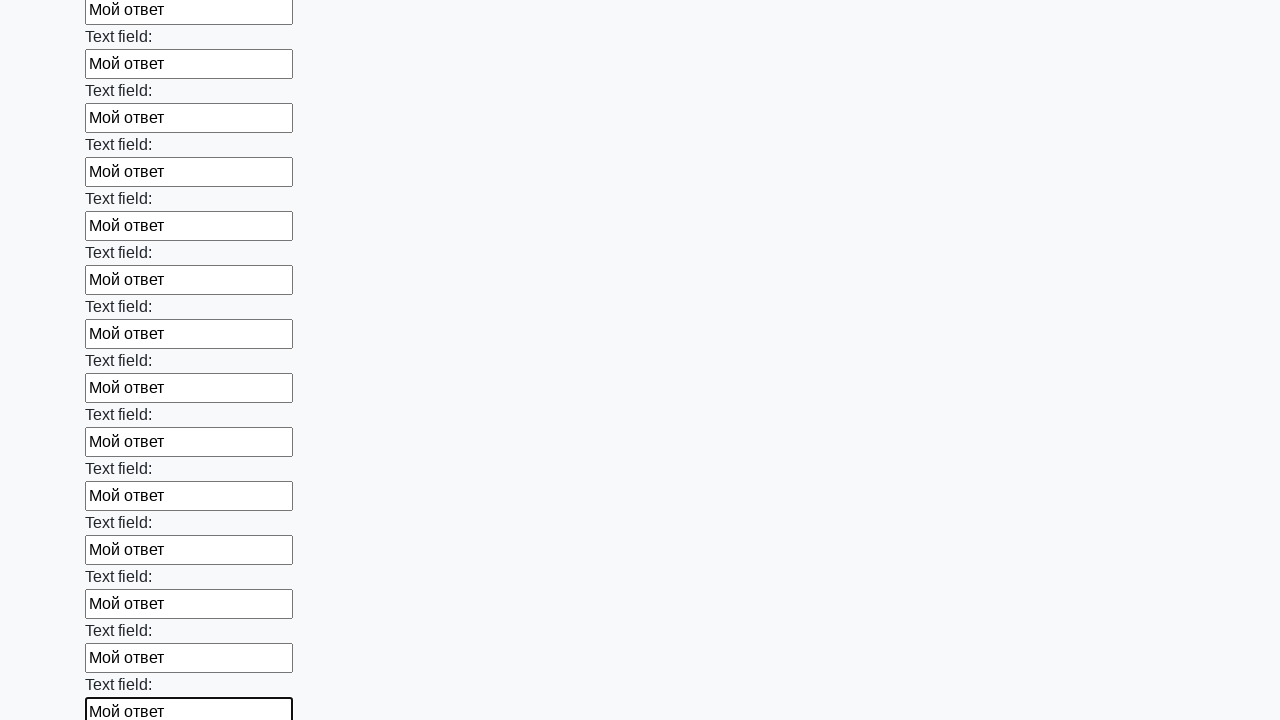

Filled a text input field with 'Мой ответ' on input[type='text'] >> nth=40
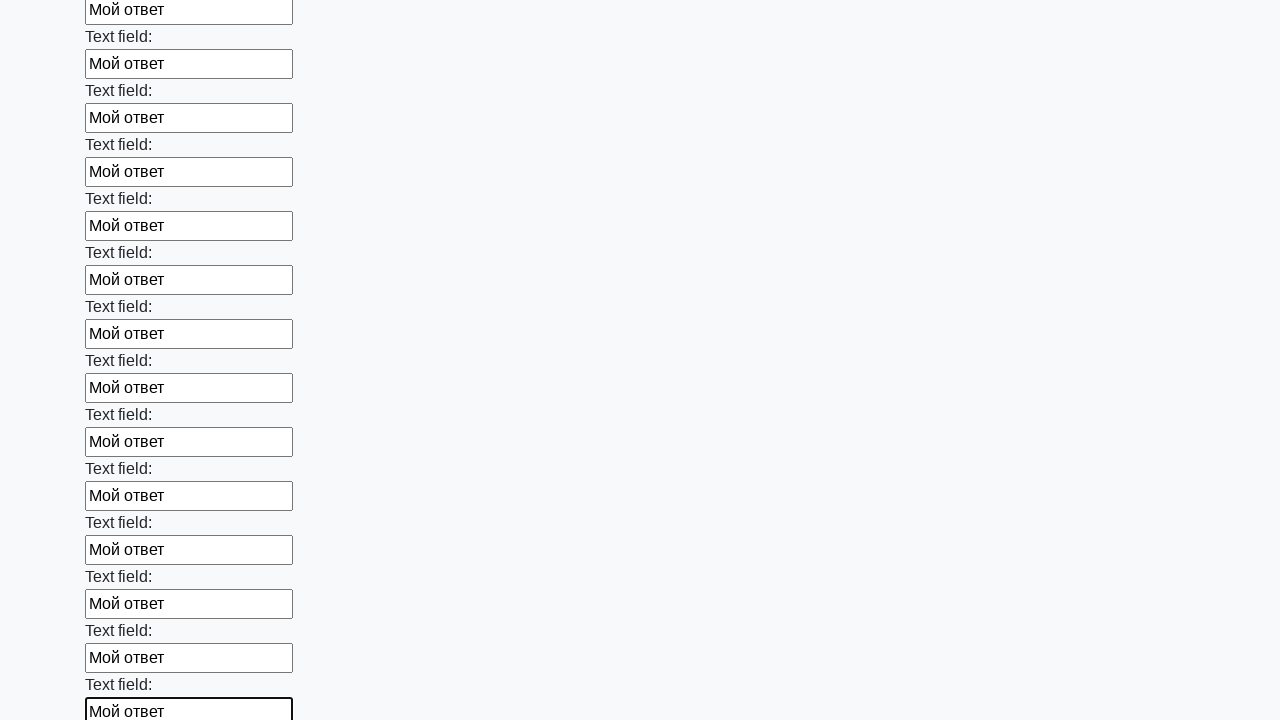

Filled a text input field with 'Мой ответ' on input[type='text'] >> nth=41
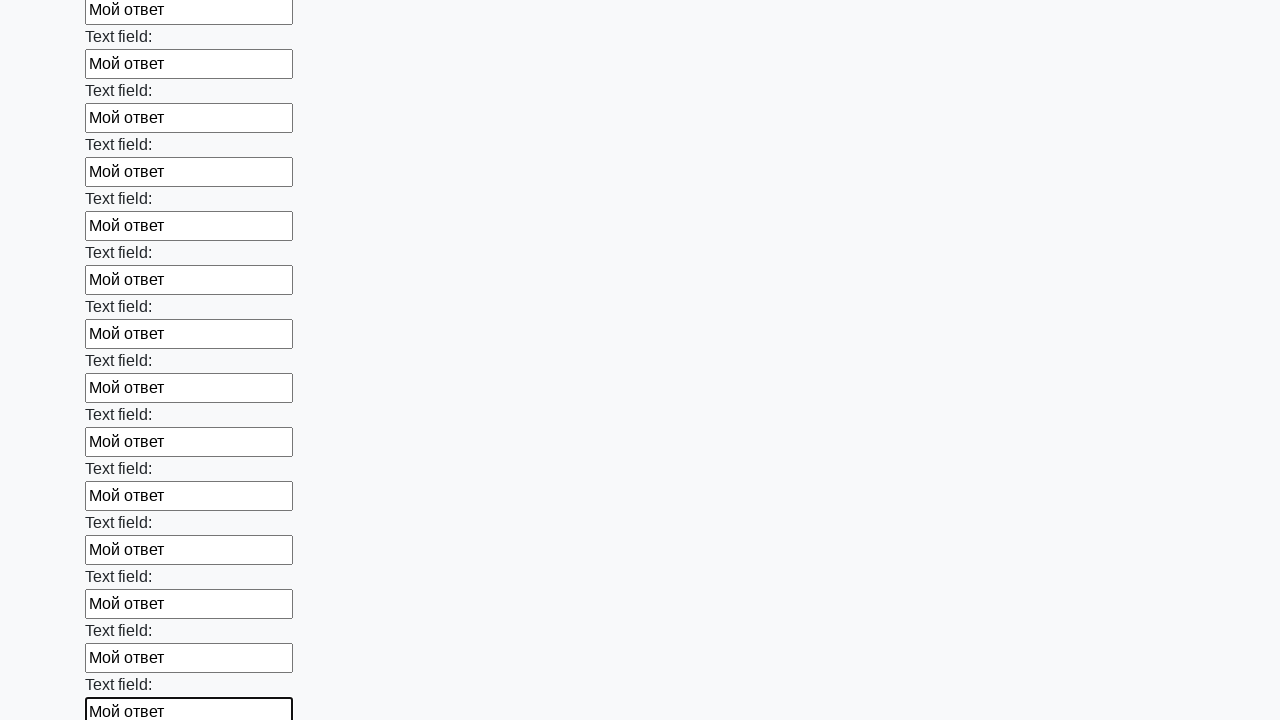

Filled a text input field with 'Мой ответ' on input[type='text'] >> nth=42
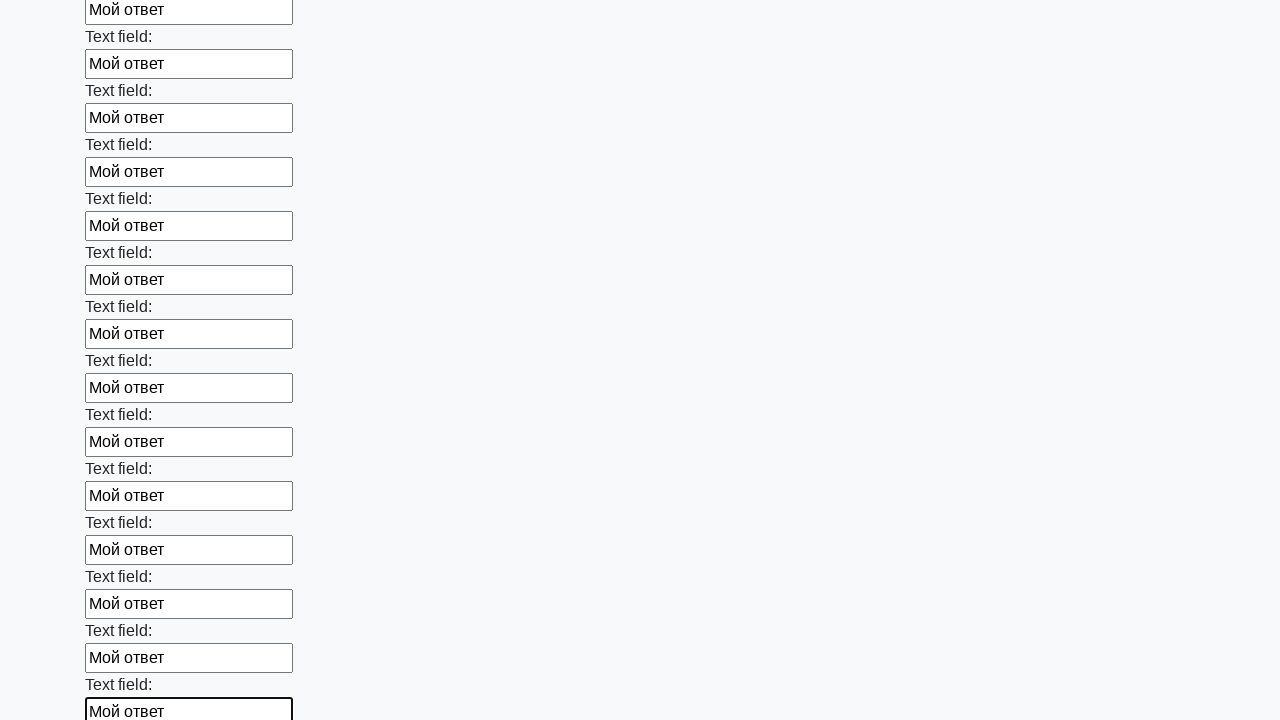

Filled a text input field with 'Мой ответ' on input[type='text'] >> nth=43
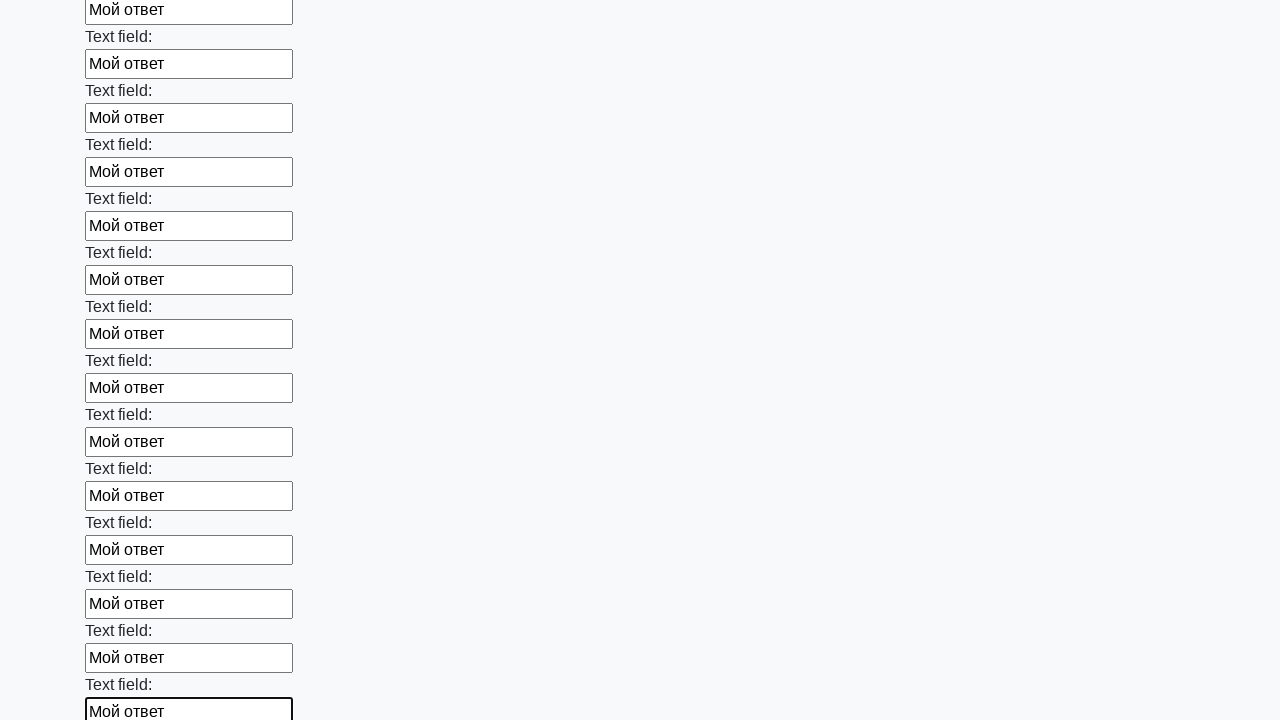

Filled a text input field with 'Мой ответ' on input[type='text'] >> nth=44
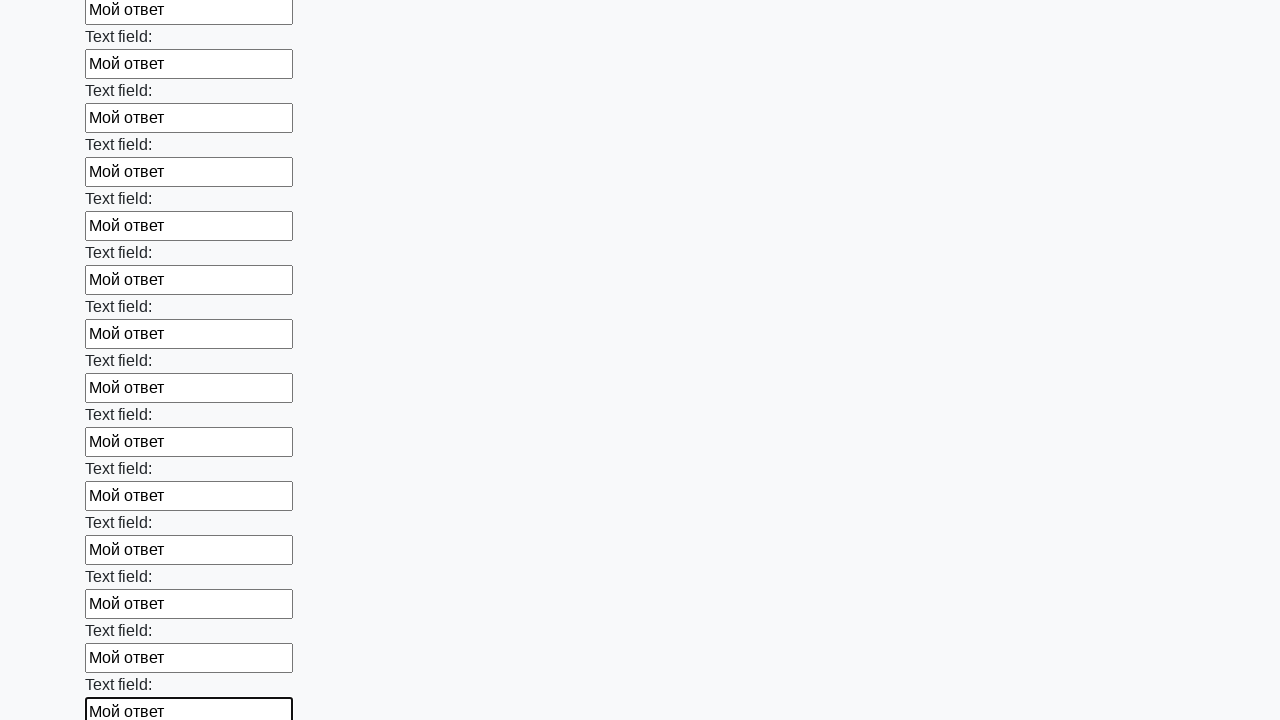

Filled a text input field with 'Мой ответ' on input[type='text'] >> nth=45
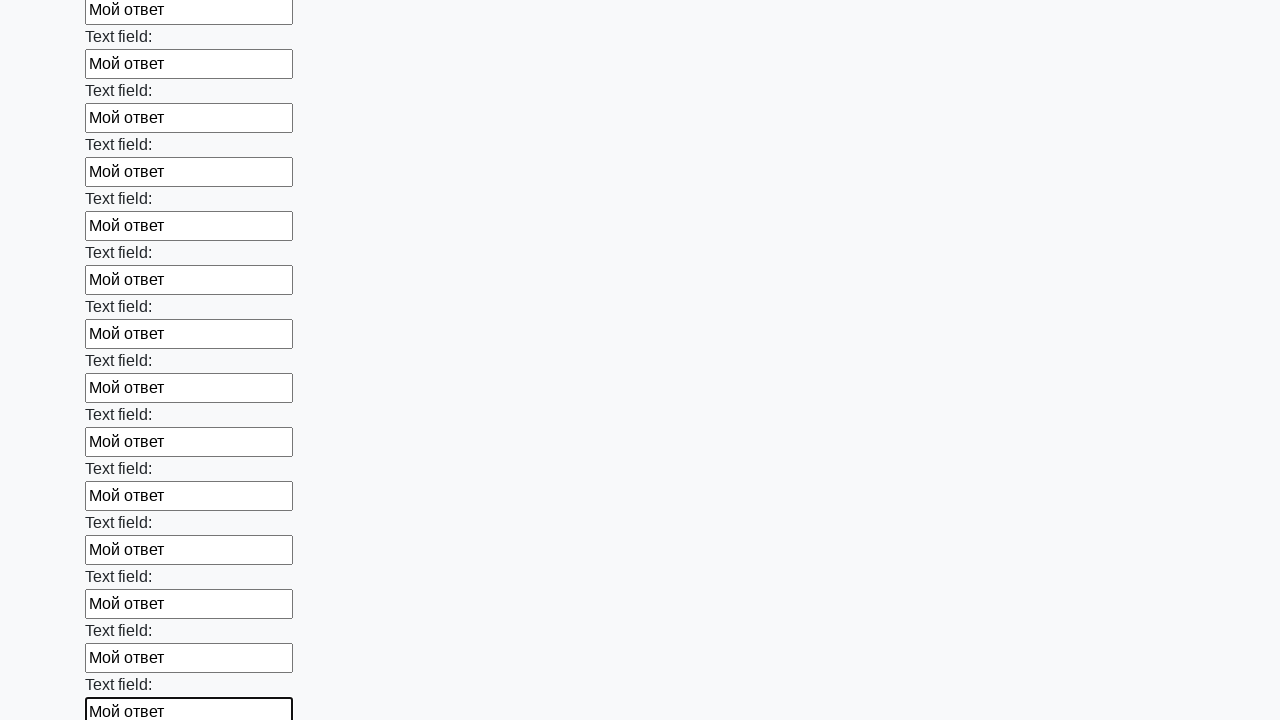

Filled a text input field with 'Мой ответ' on input[type='text'] >> nth=46
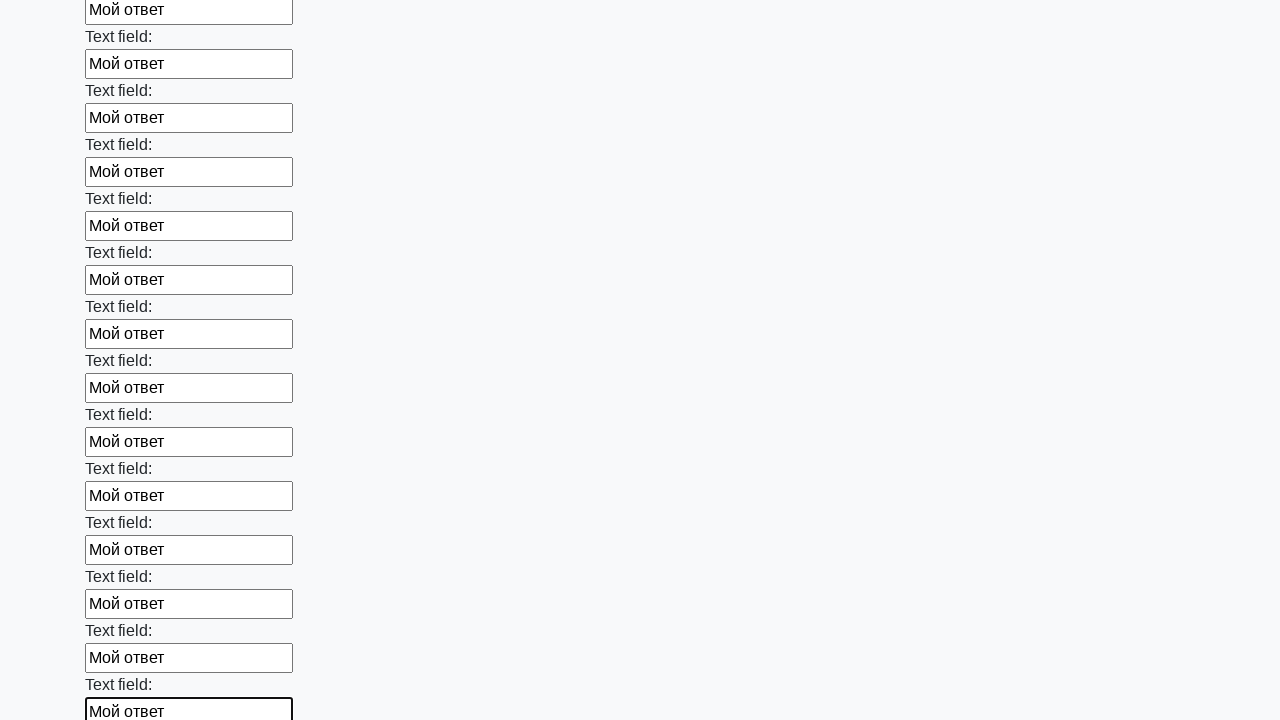

Filled a text input field with 'Мой ответ' on input[type='text'] >> nth=47
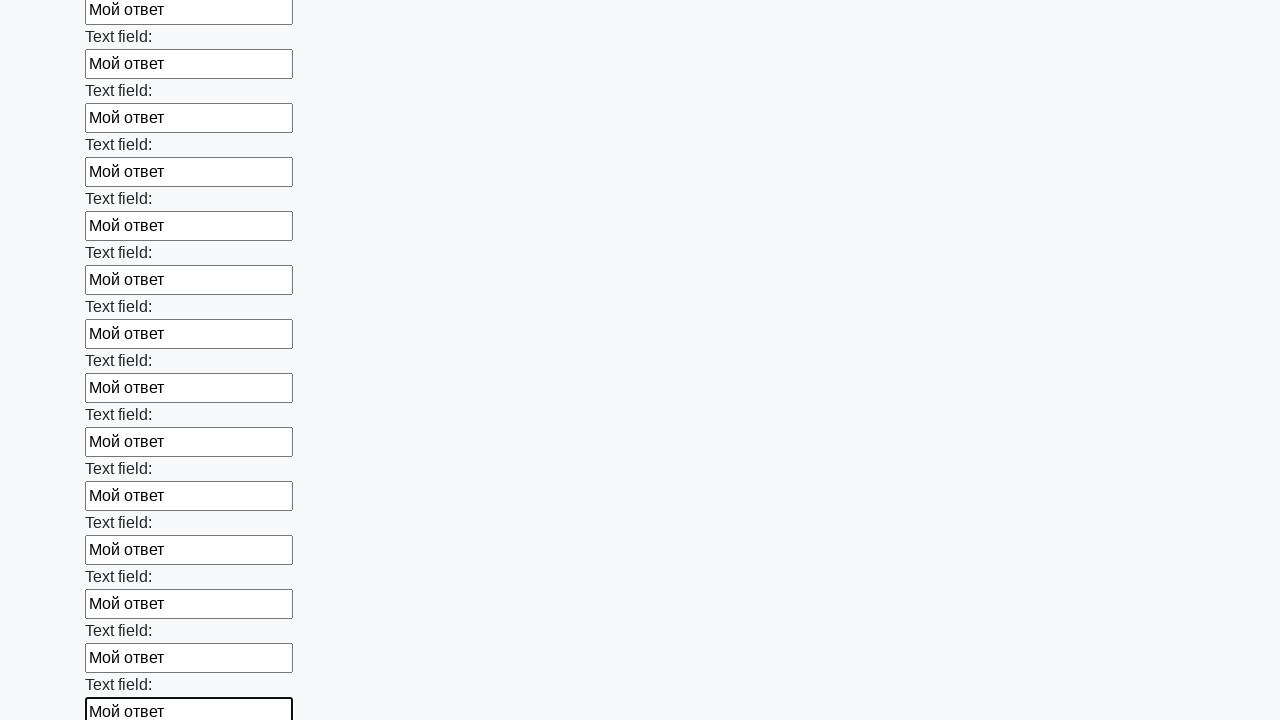

Filled a text input field with 'Мой ответ' on input[type='text'] >> nth=48
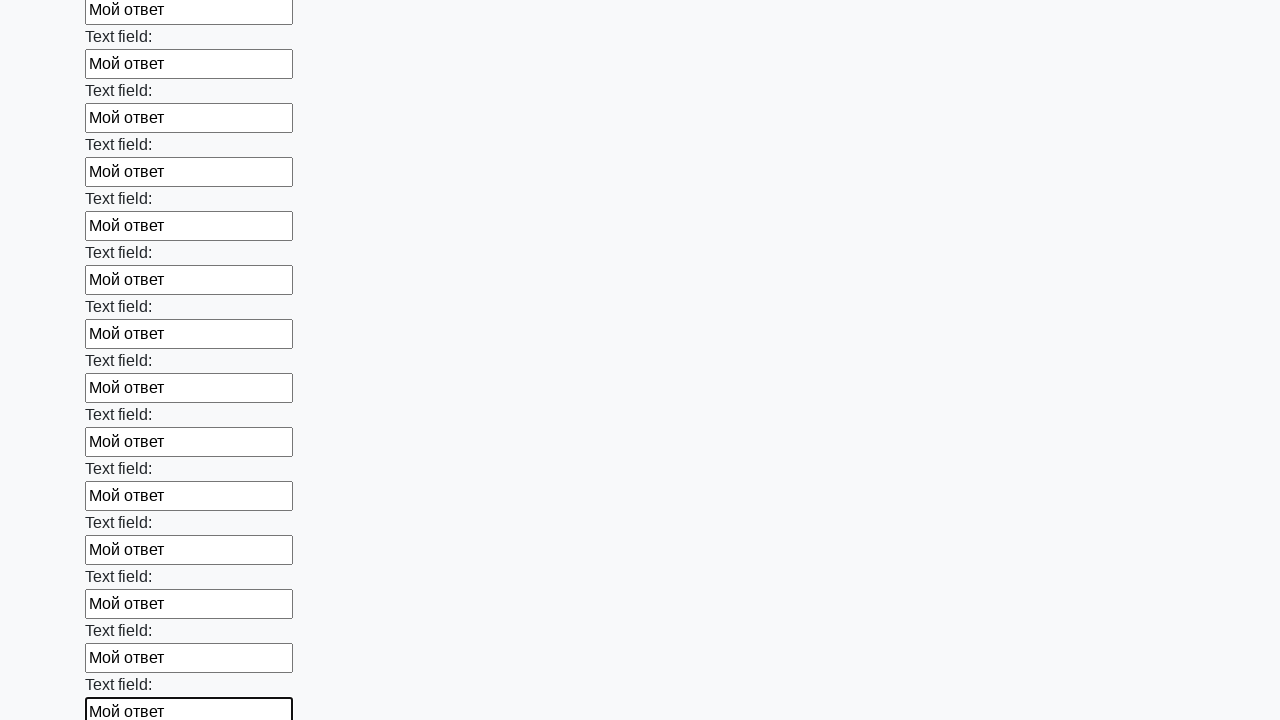

Filled a text input field with 'Мой ответ' on input[type='text'] >> nth=49
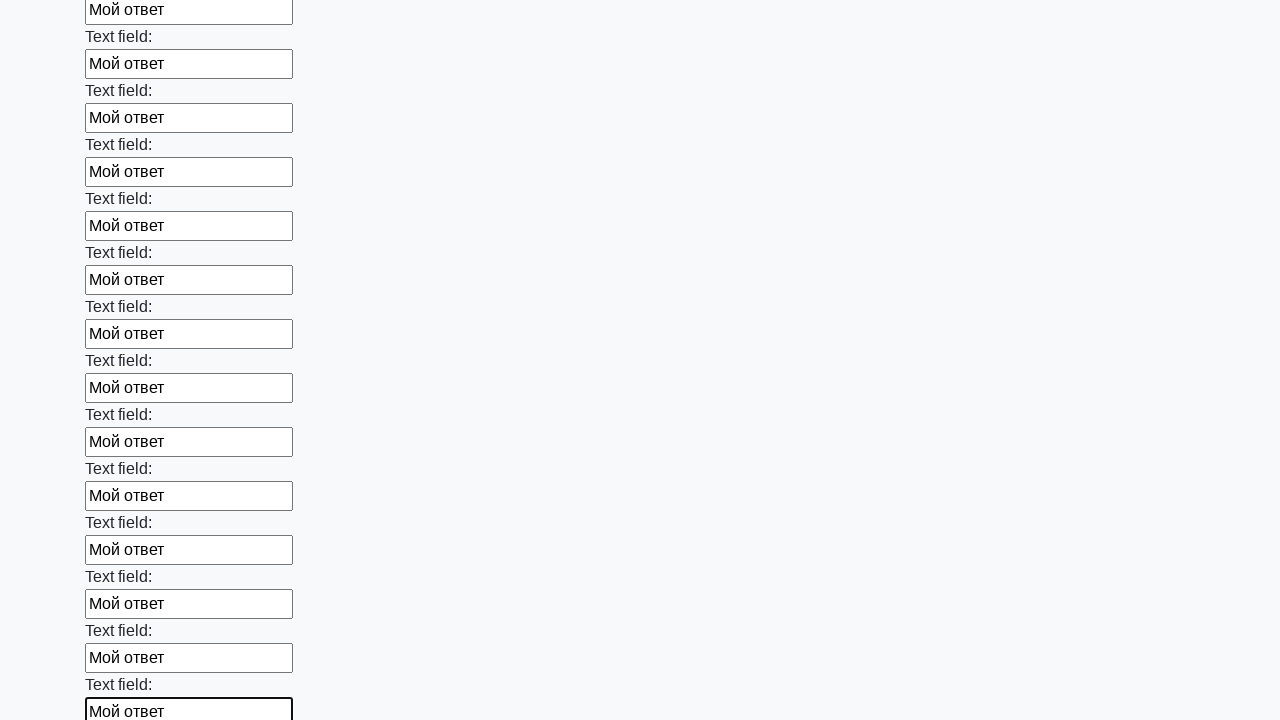

Filled a text input field with 'Мой ответ' on input[type='text'] >> nth=50
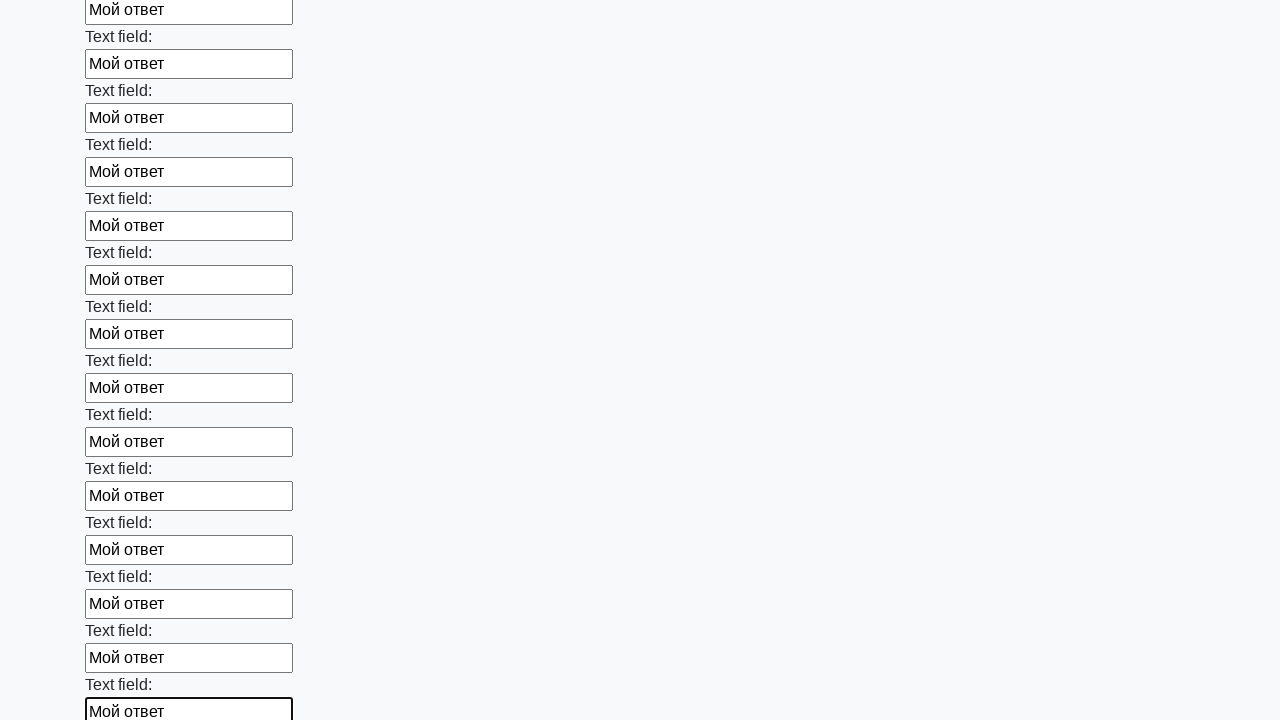

Filled a text input field with 'Мой ответ' on input[type='text'] >> nth=51
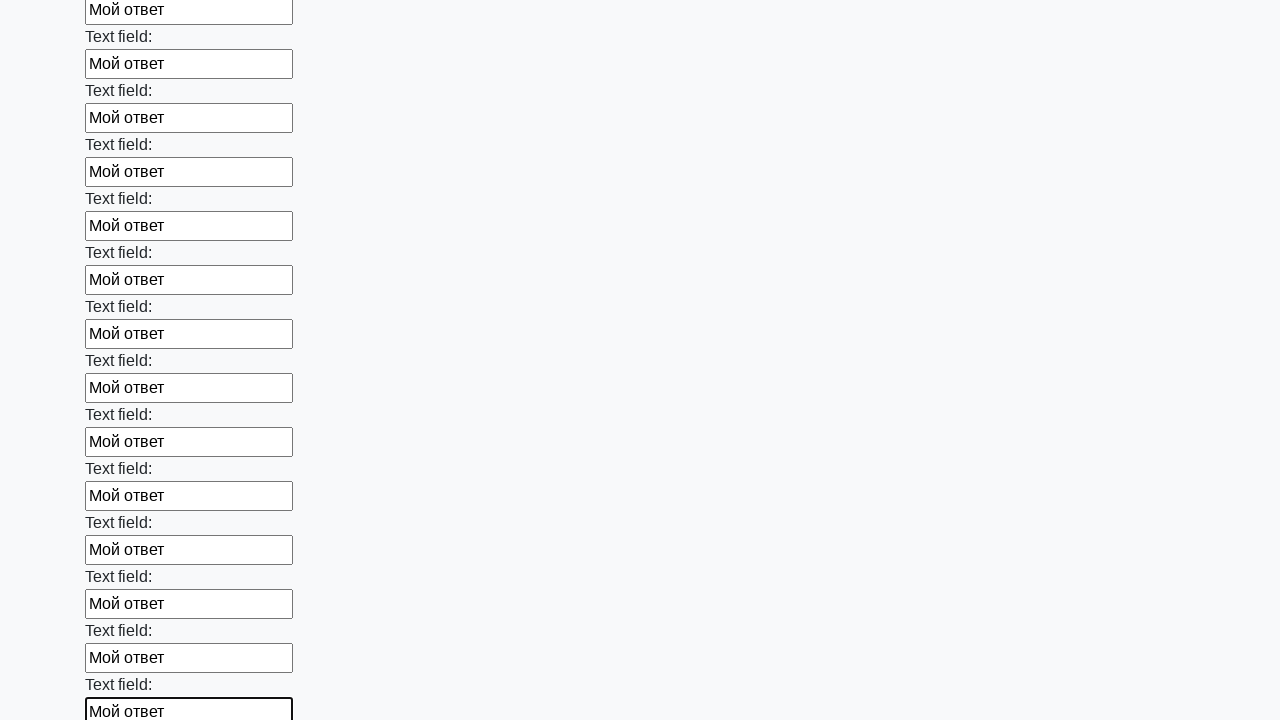

Filled a text input field with 'Мой ответ' on input[type='text'] >> nth=52
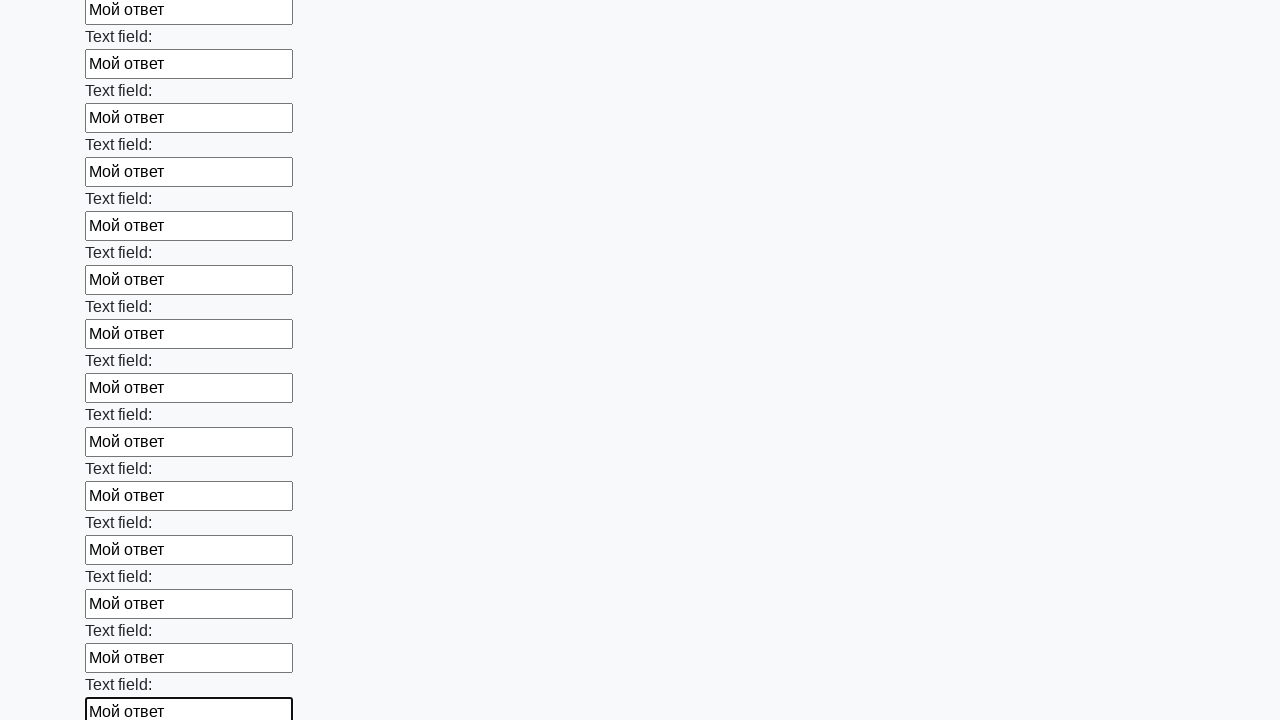

Filled a text input field with 'Мой ответ' on input[type='text'] >> nth=53
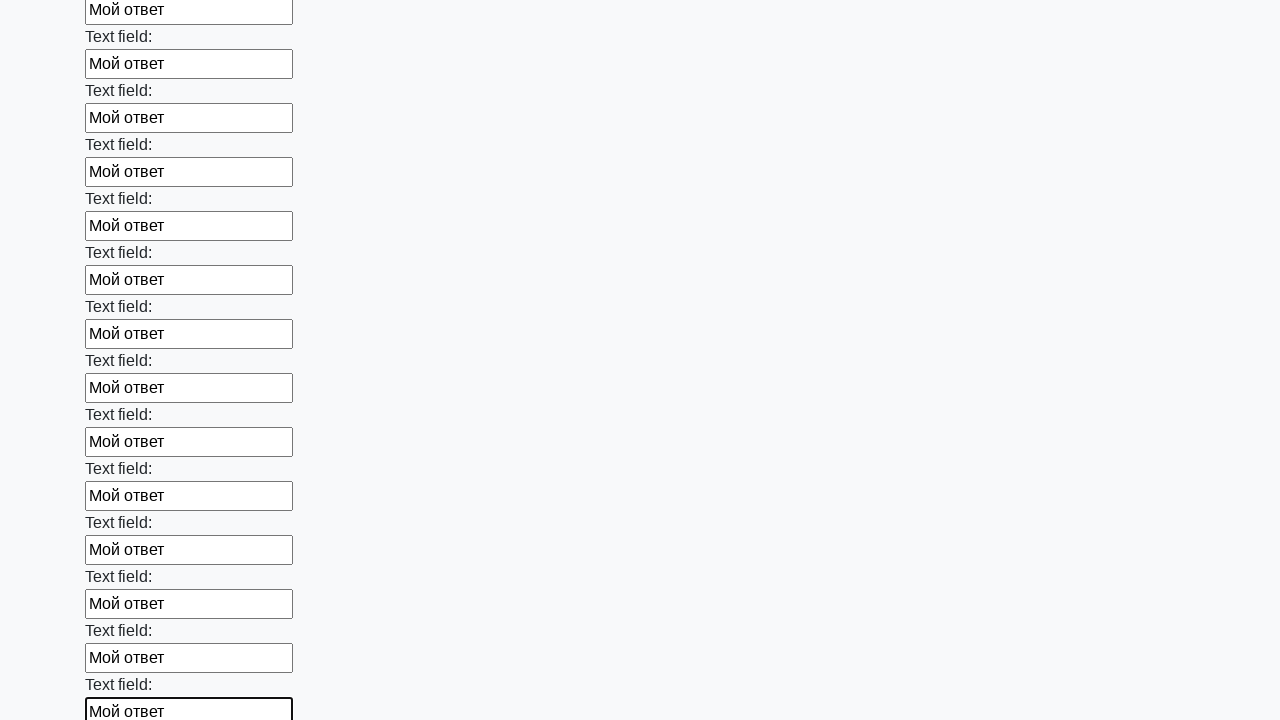

Filled a text input field with 'Мой ответ' on input[type='text'] >> nth=54
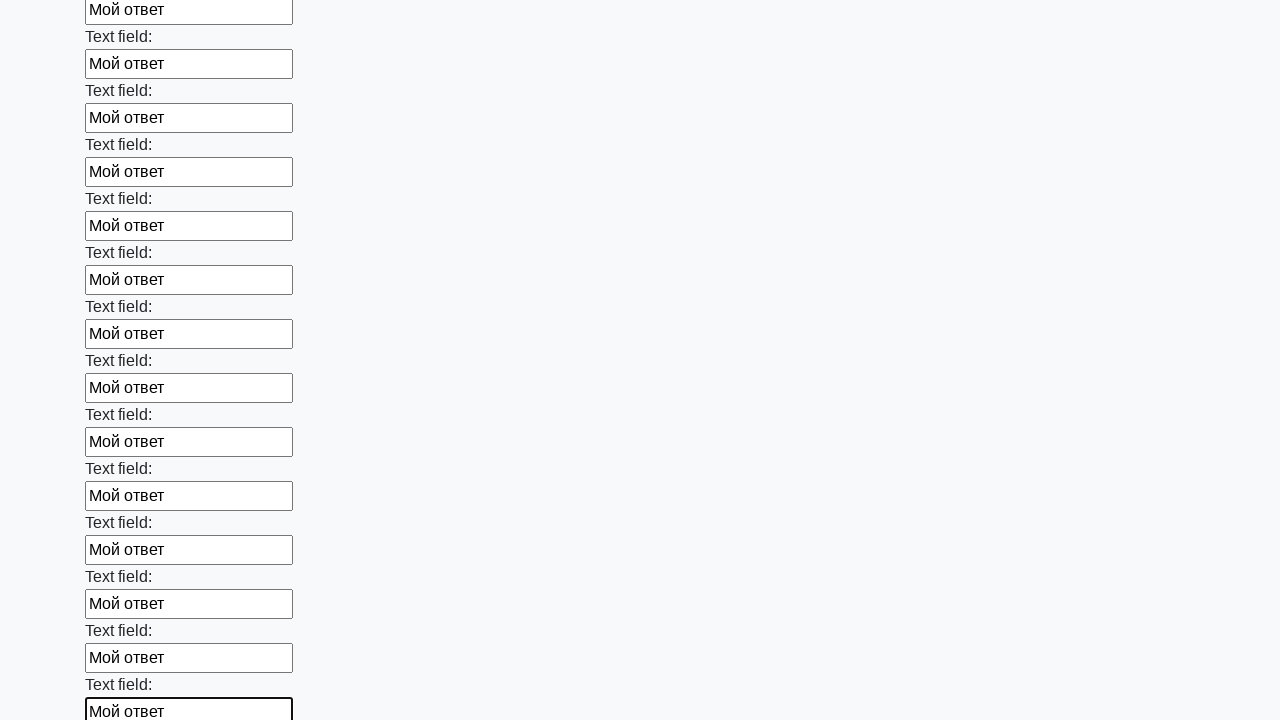

Filled a text input field with 'Мой ответ' on input[type='text'] >> nth=55
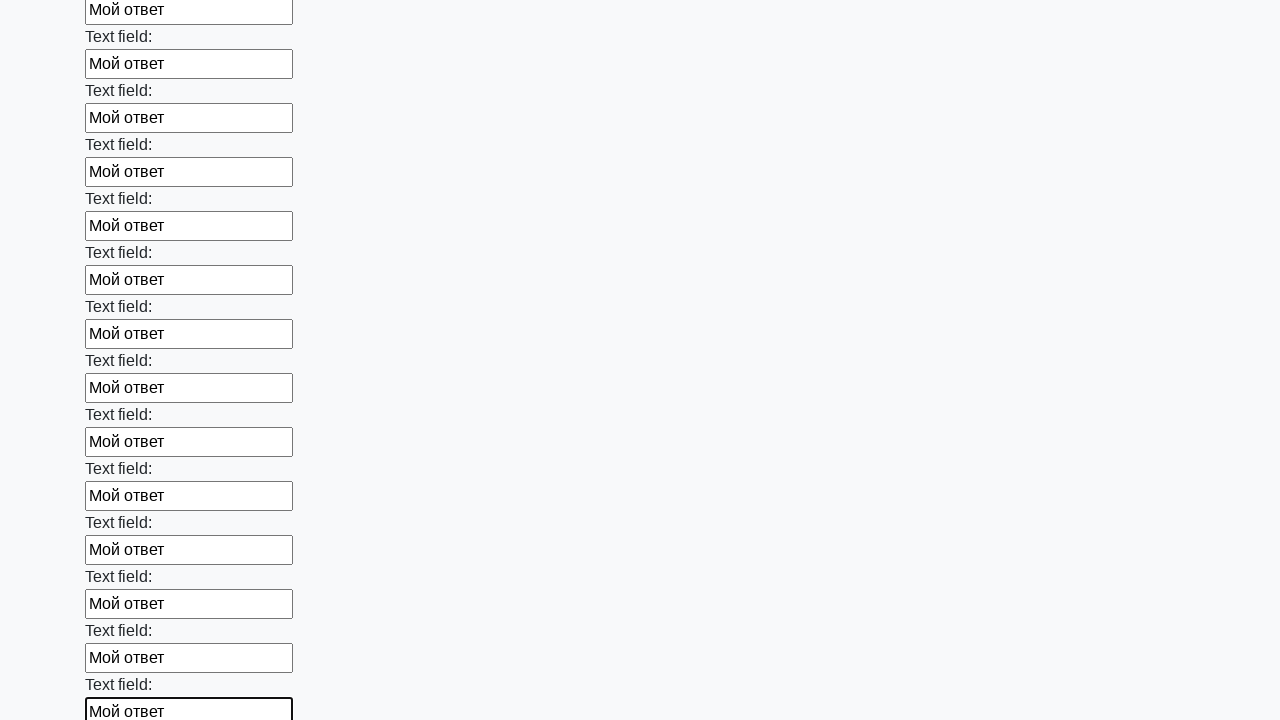

Filled a text input field with 'Мой ответ' on input[type='text'] >> nth=56
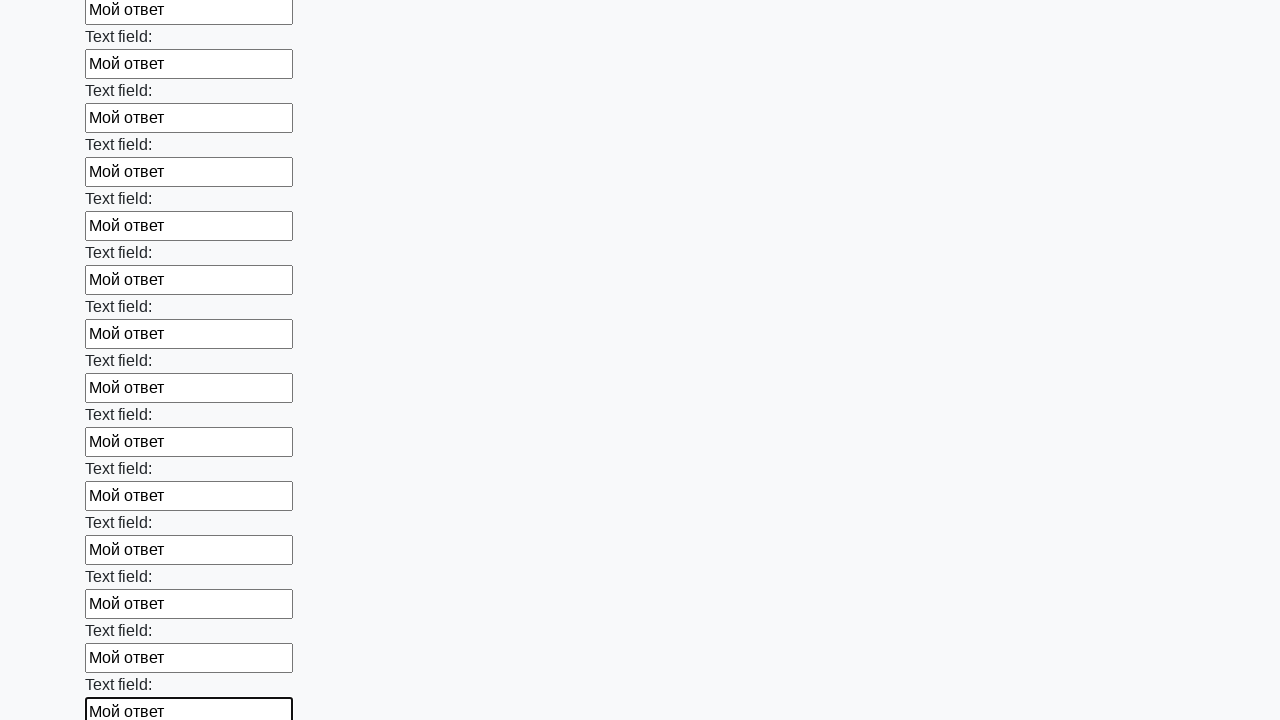

Filled a text input field with 'Мой ответ' on input[type='text'] >> nth=57
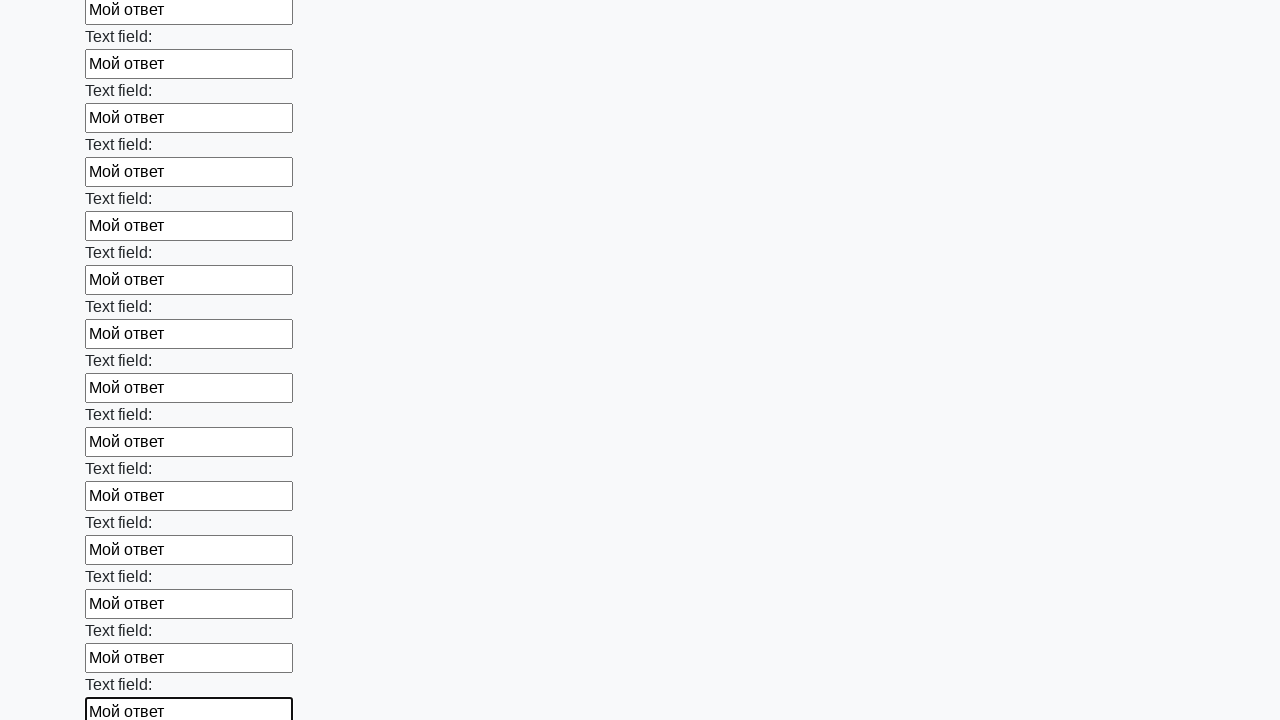

Filled a text input field with 'Мой ответ' on input[type='text'] >> nth=58
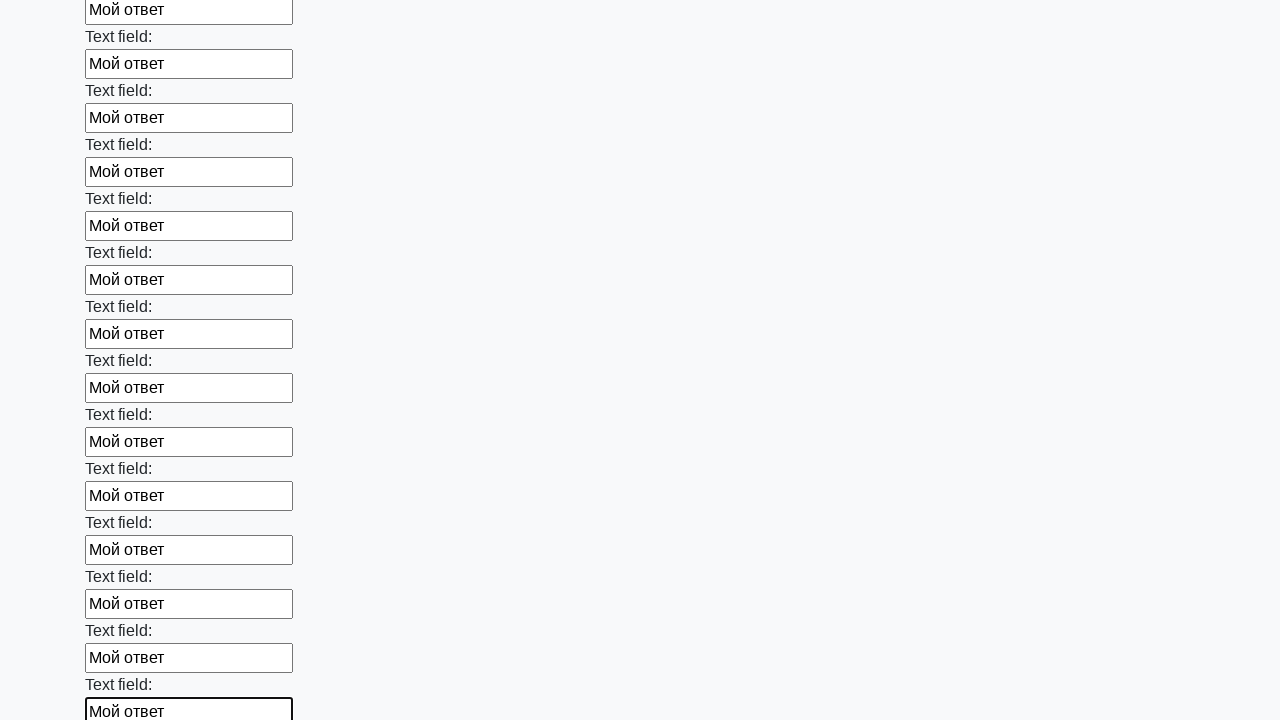

Filled a text input field with 'Мой ответ' on input[type='text'] >> nth=59
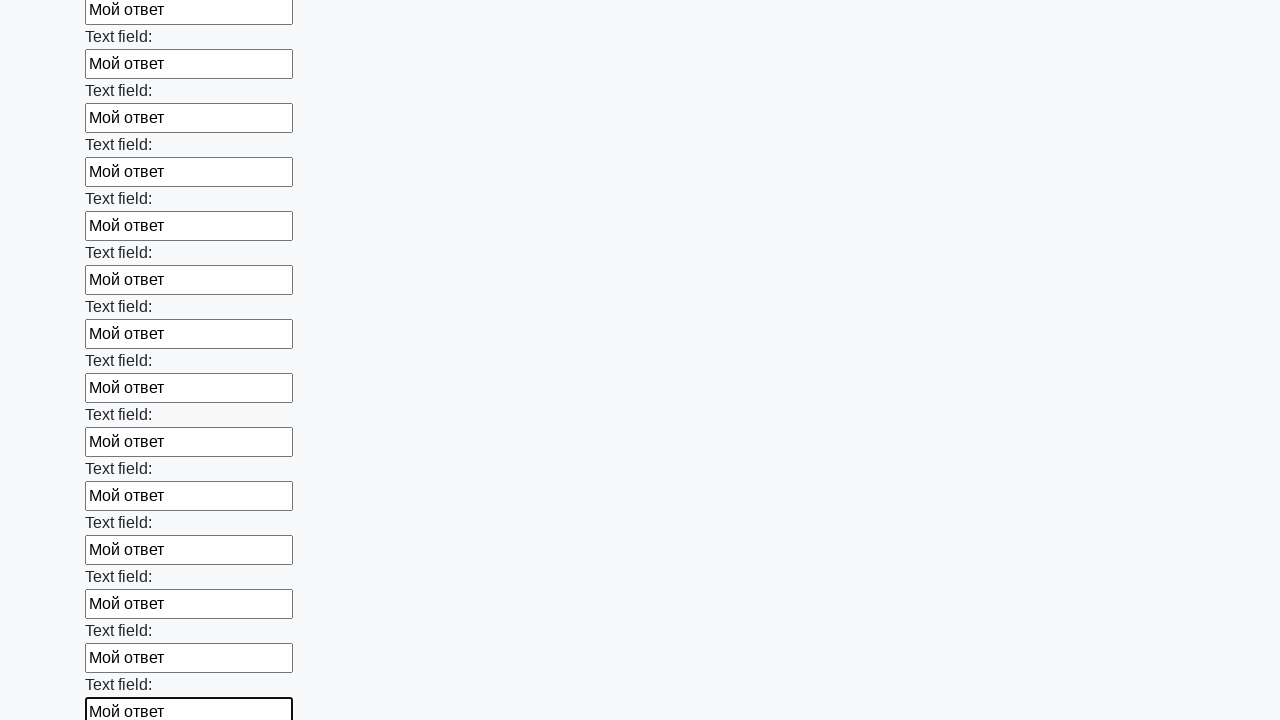

Filled a text input field with 'Мой ответ' on input[type='text'] >> nth=60
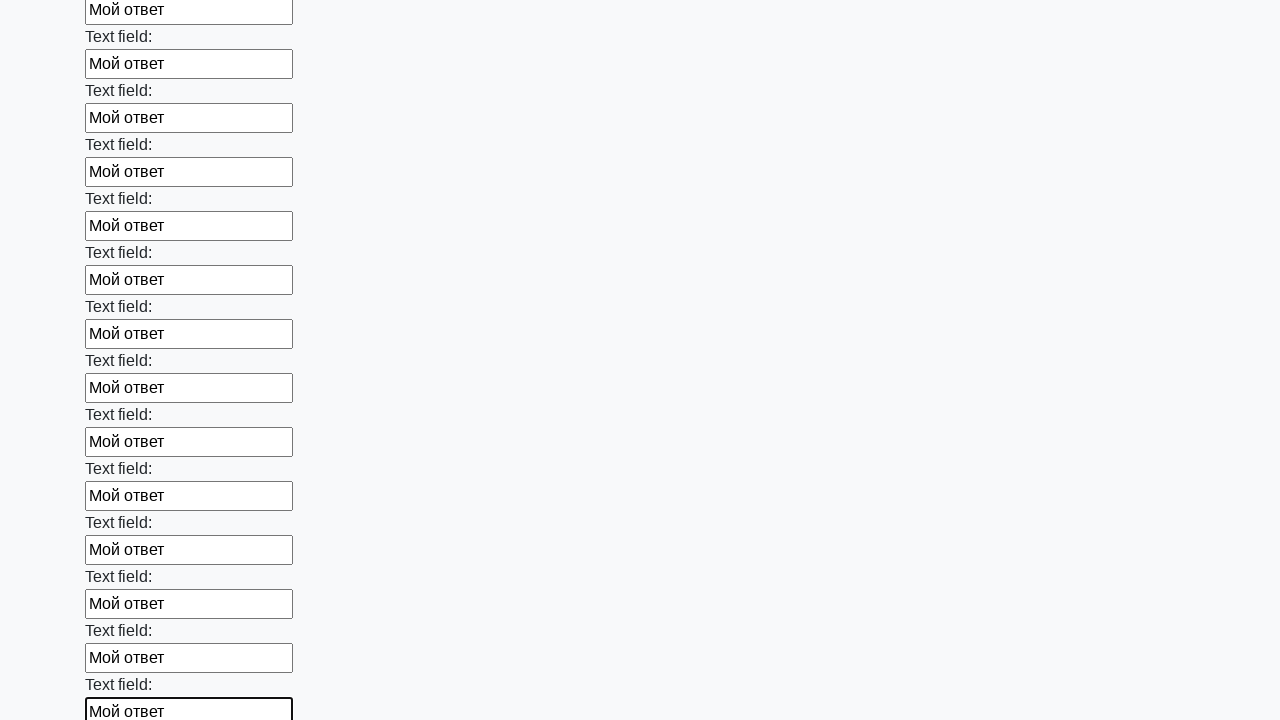

Filled a text input field with 'Мой ответ' on input[type='text'] >> nth=61
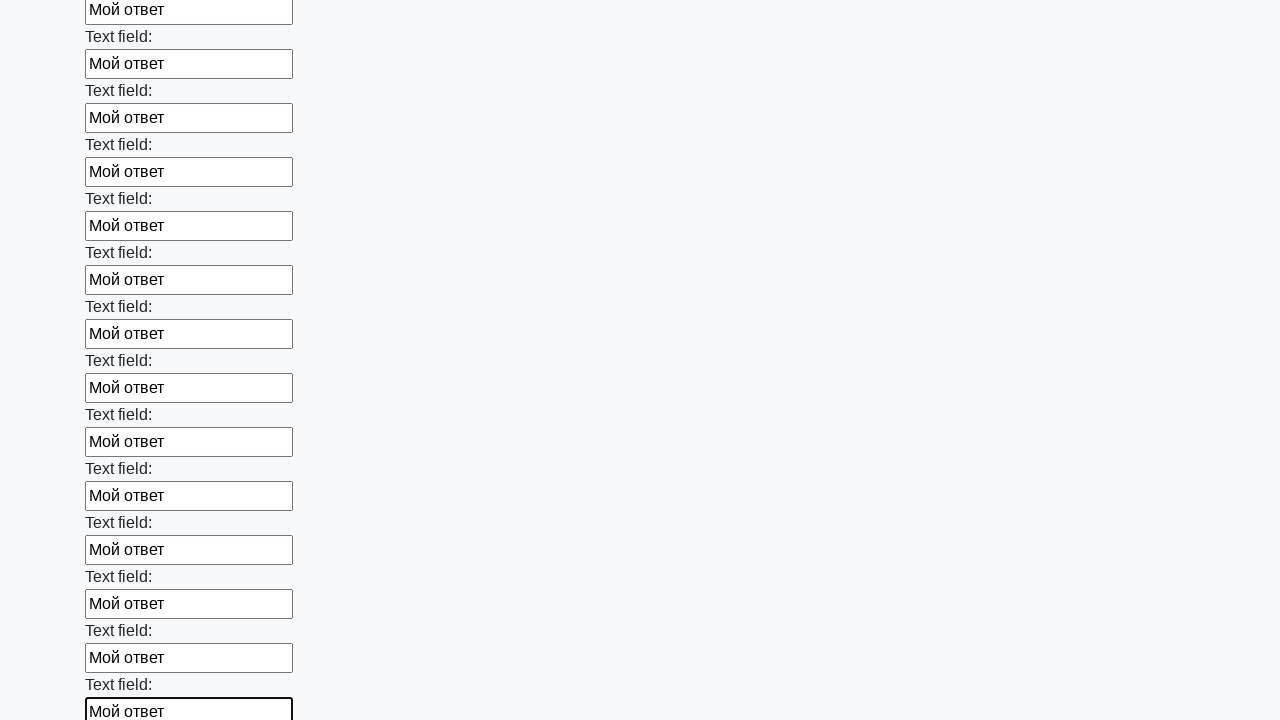

Filled a text input field with 'Мой ответ' on input[type='text'] >> nth=62
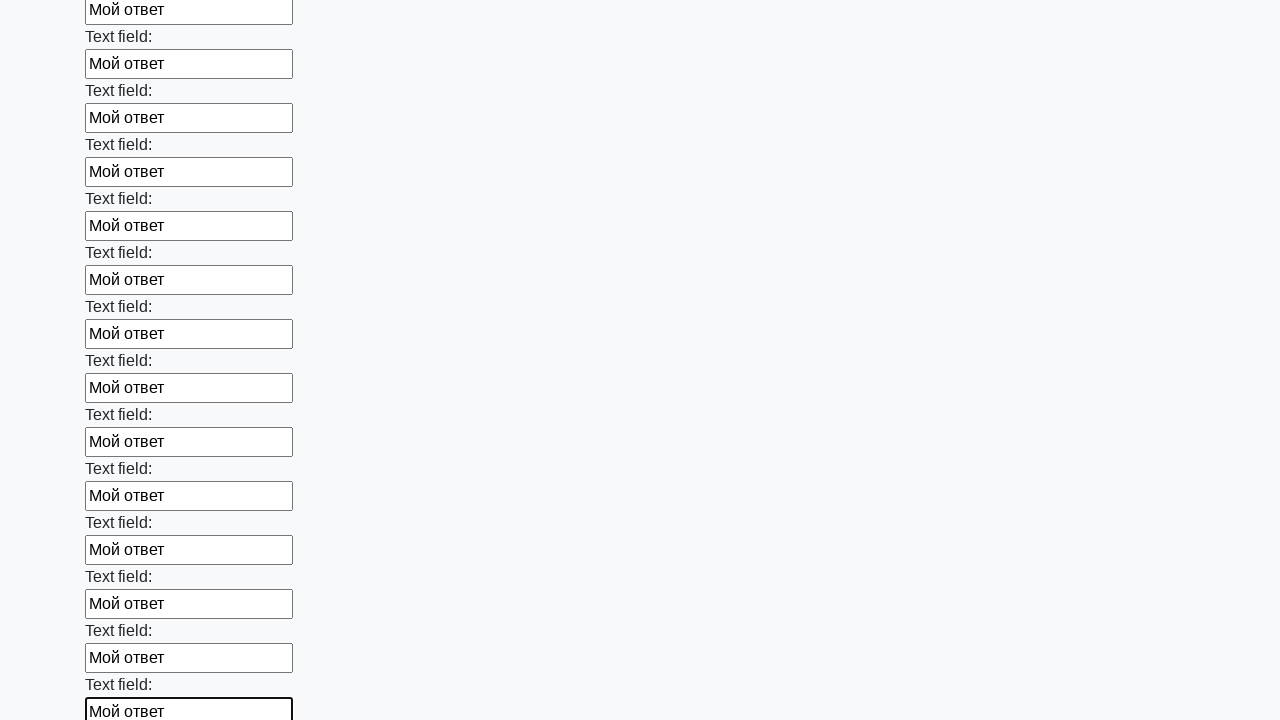

Filled a text input field with 'Мой ответ' on input[type='text'] >> nth=63
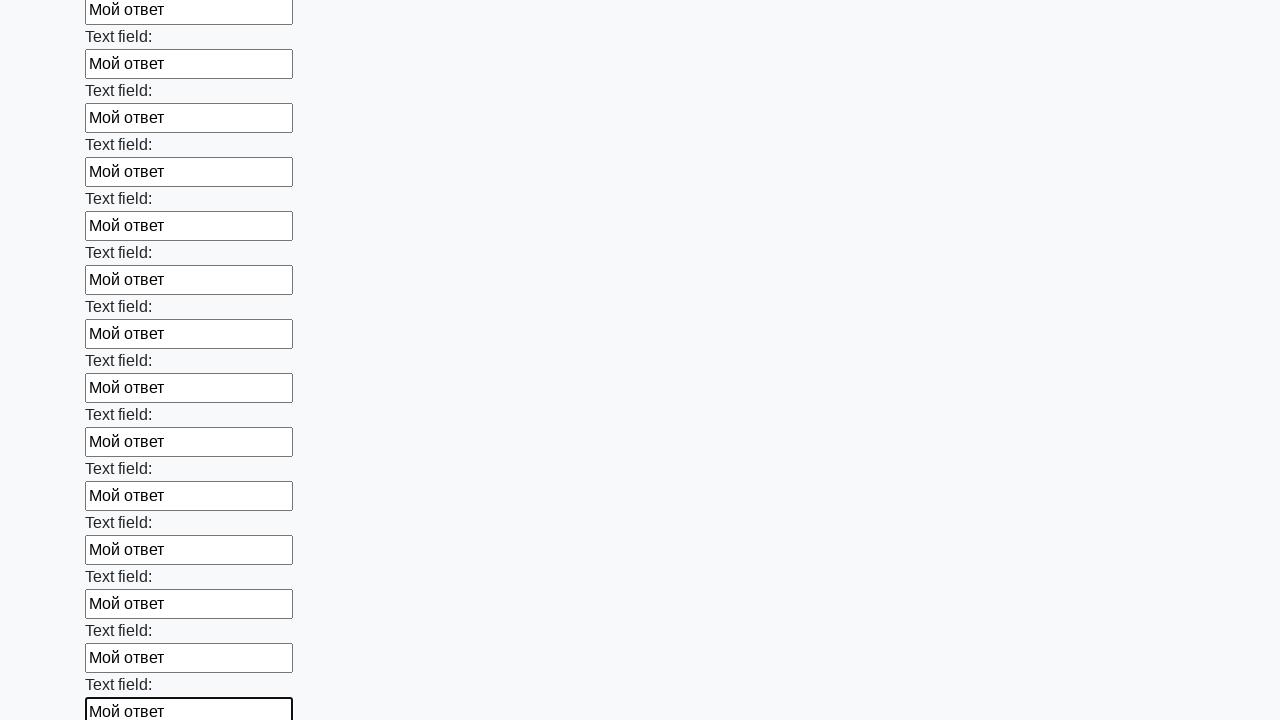

Filled a text input field with 'Мой ответ' on input[type='text'] >> nth=64
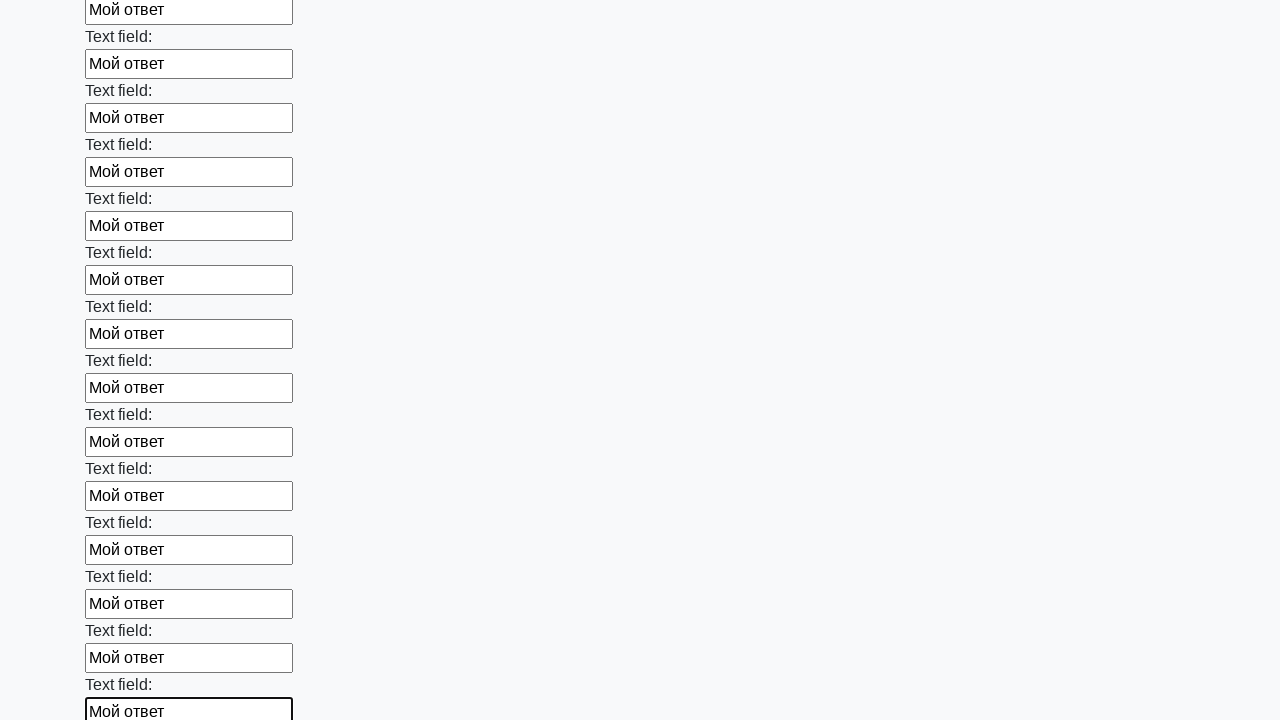

Filled a text input field with 'Мой ответ' on input[type='text'] >> nth=65
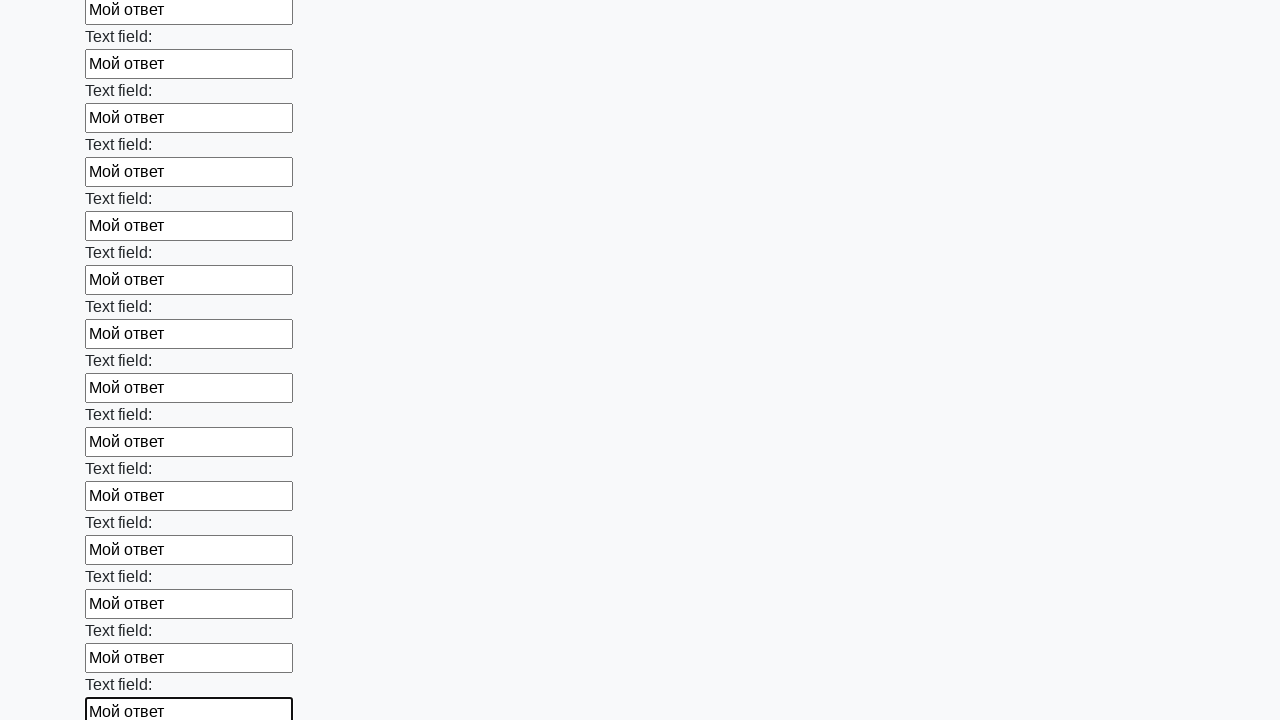

Filled a text input field with 'Мой ответ' on input[type='text'] >> nth=66
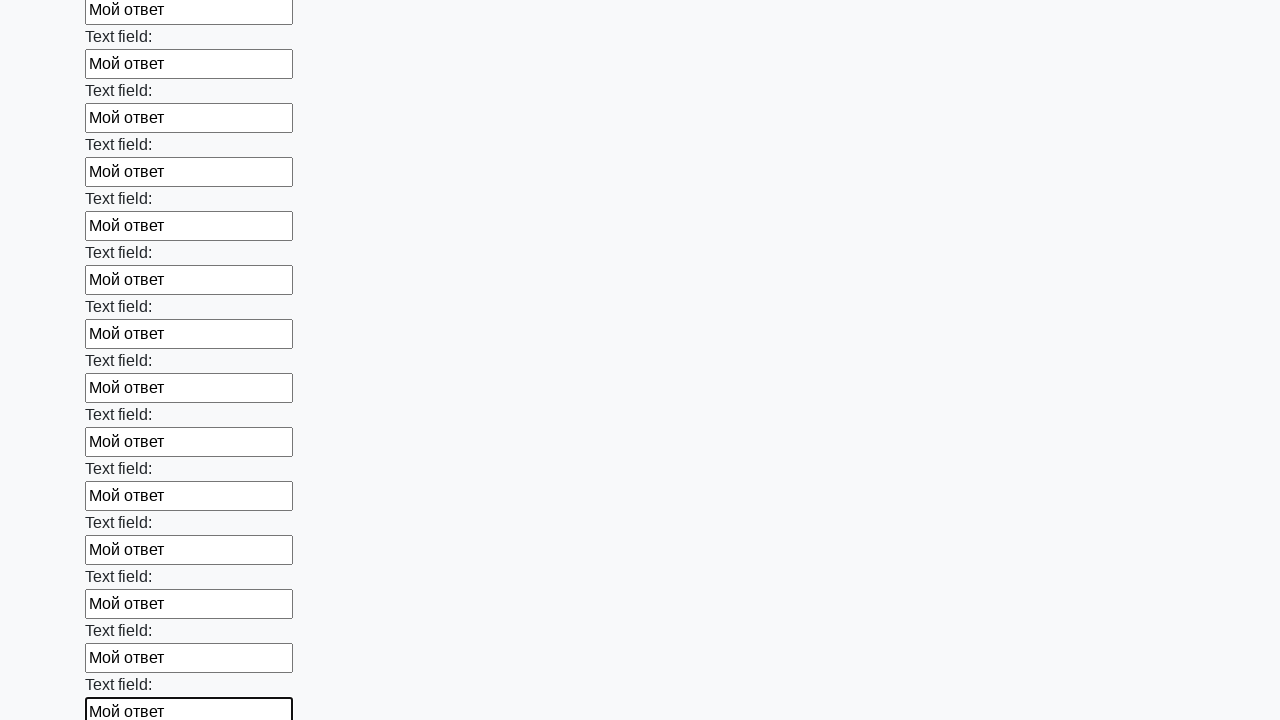

Filled a text input field with 'Мой ответ' on input[type='text'] >> nth=67
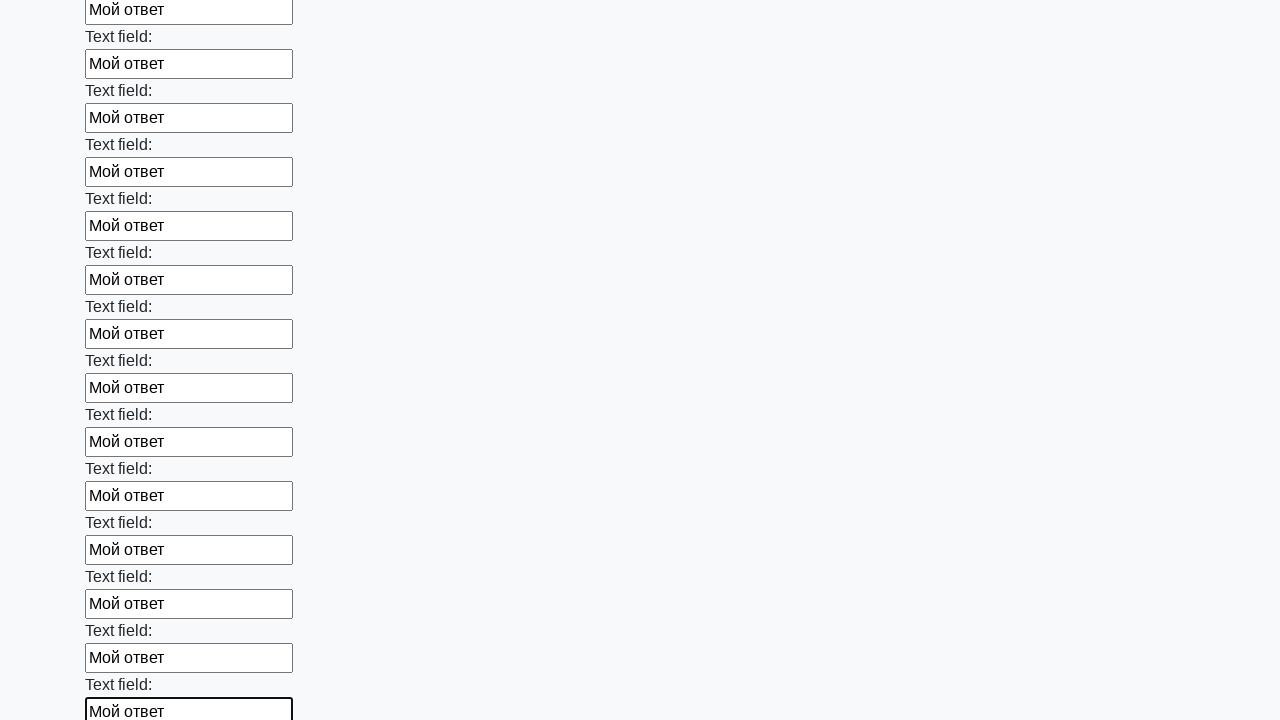

Filled a text input field with 'Мой ответ' on input[type='text'] >> nth=68
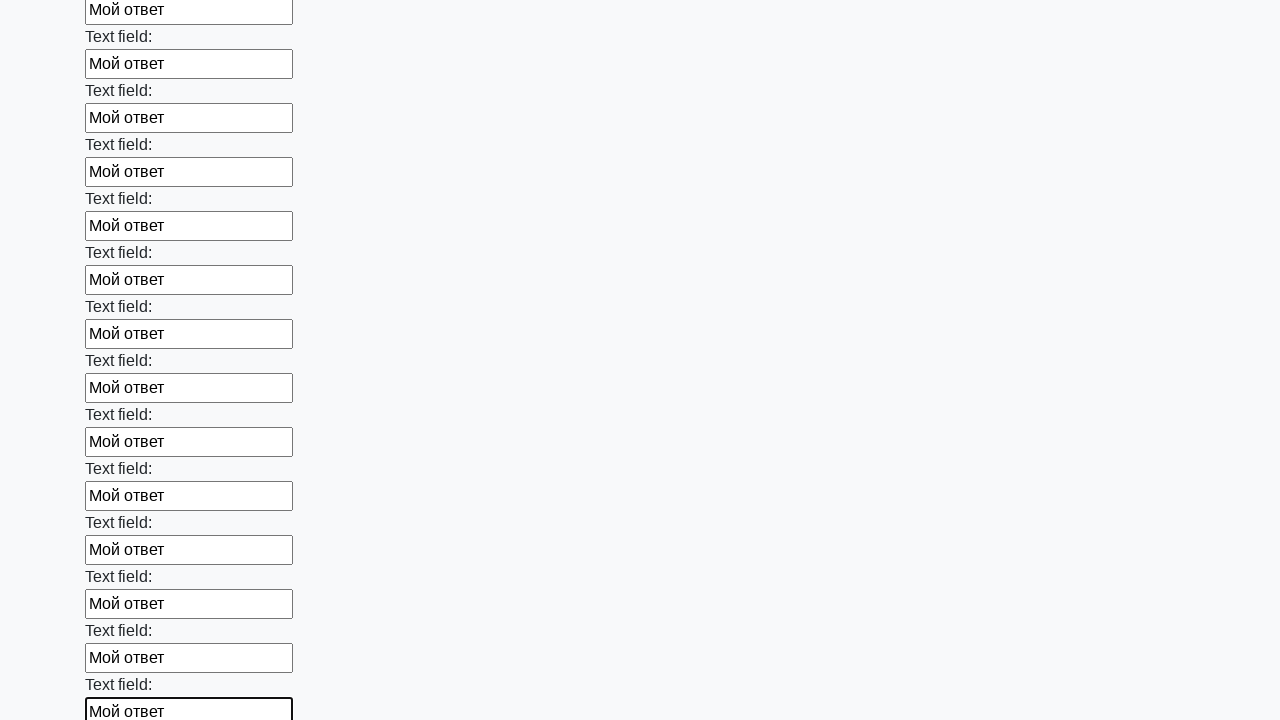

Filled a text input field with 'Мой ответ' on input[type='text'] >> nth=69
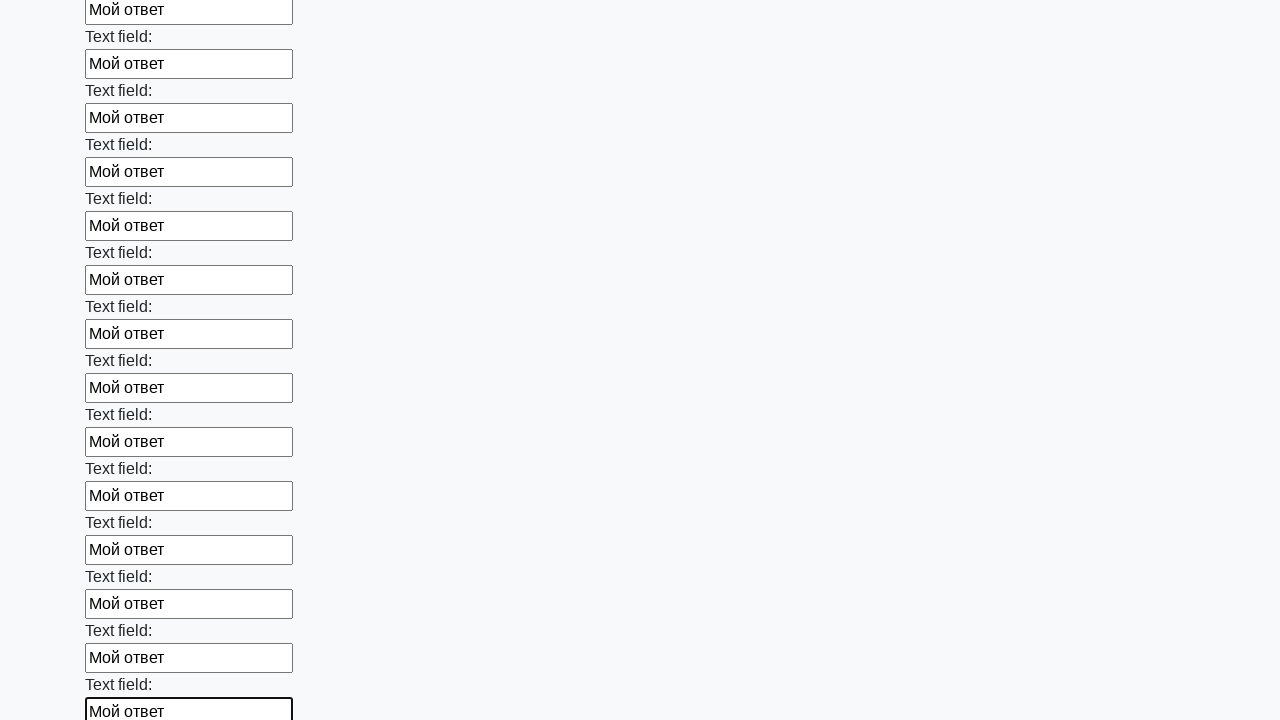

Filled a text input field with 'Мой ответ' on input[type='text'] >> nth=70
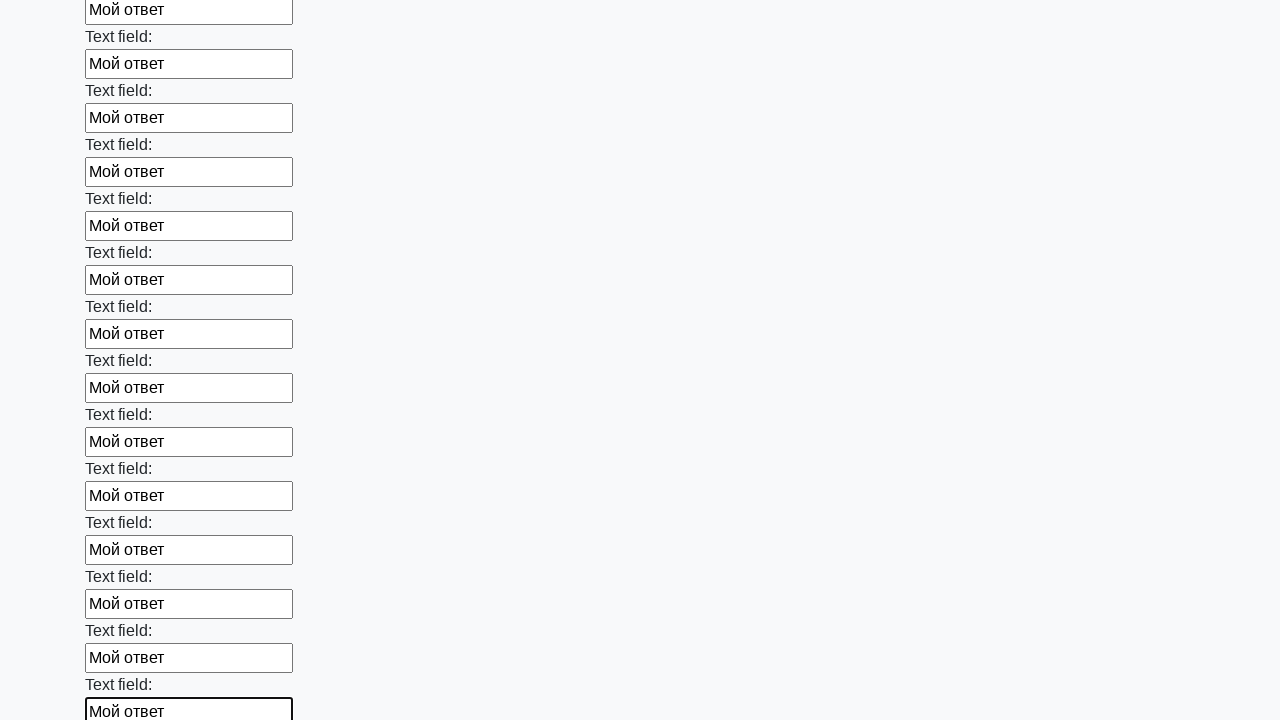

Filled a text input field with 'Мой ответ' on input[type='text'] >> nth=71
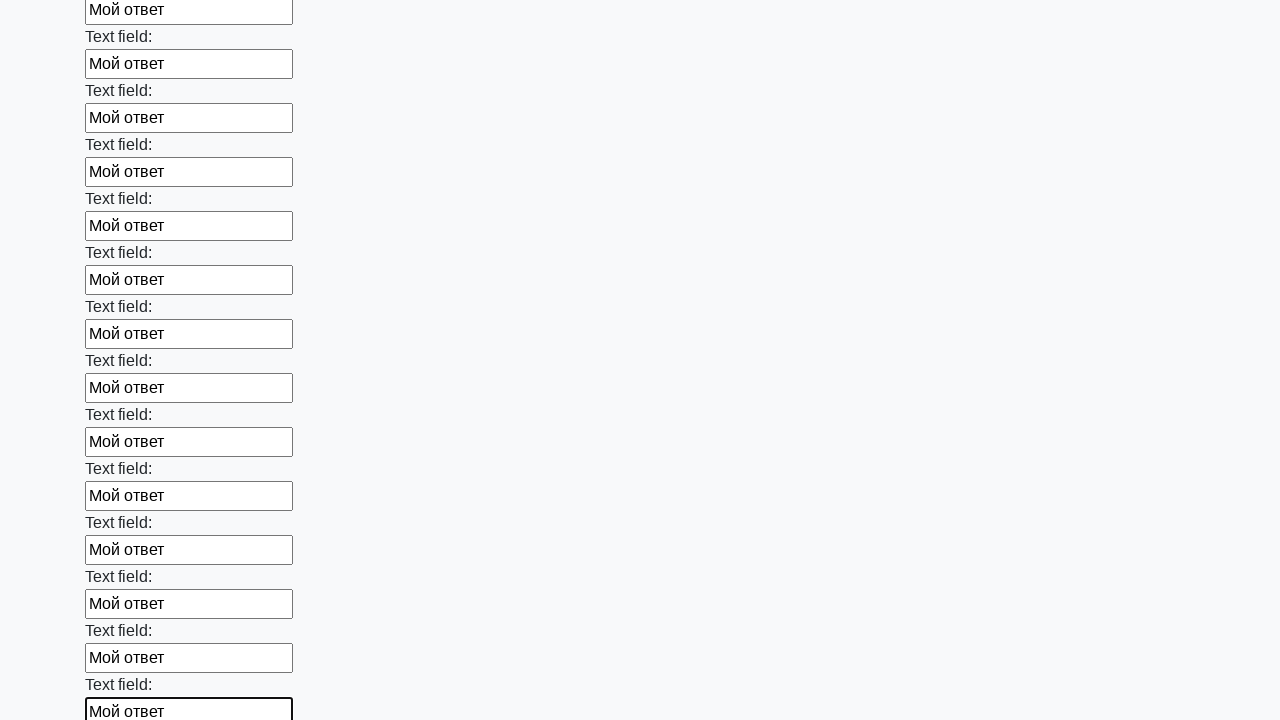

Filled a text input field with 'Мой ответ' on input[type='text'] >> nth=72
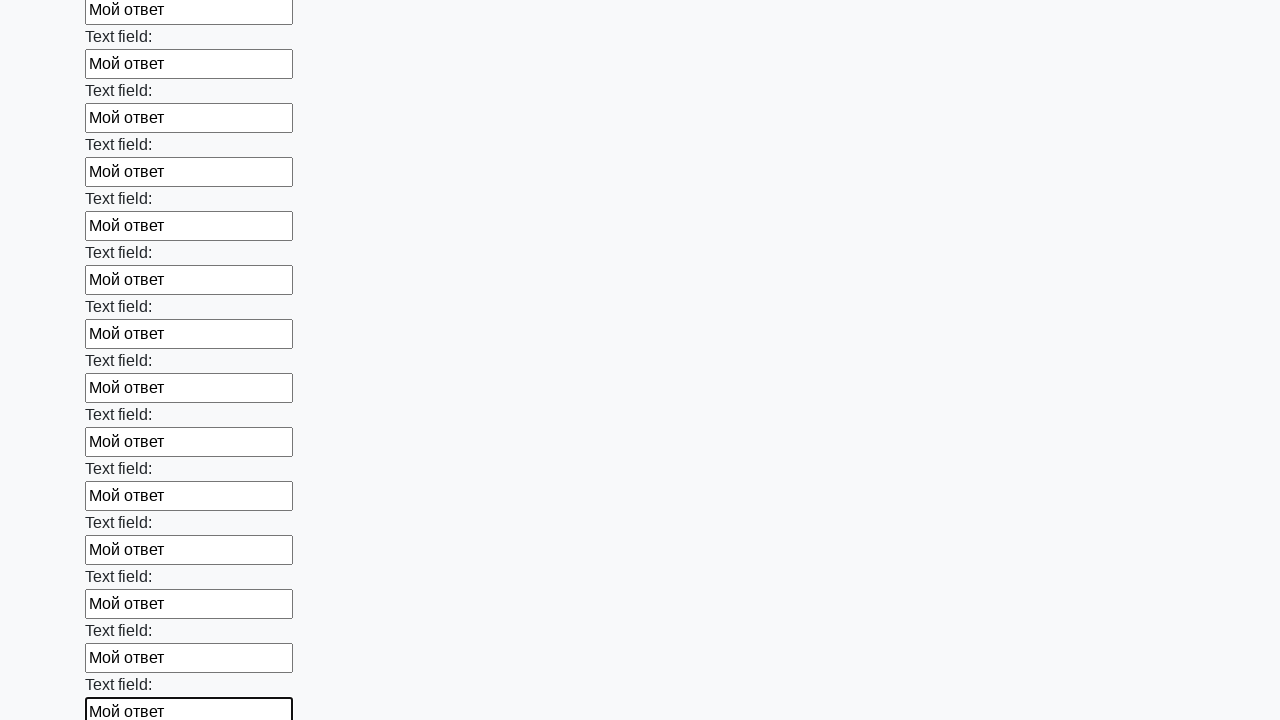

Filled a text input field with 'Мой ответ' on input[type='text'] >> nth=73
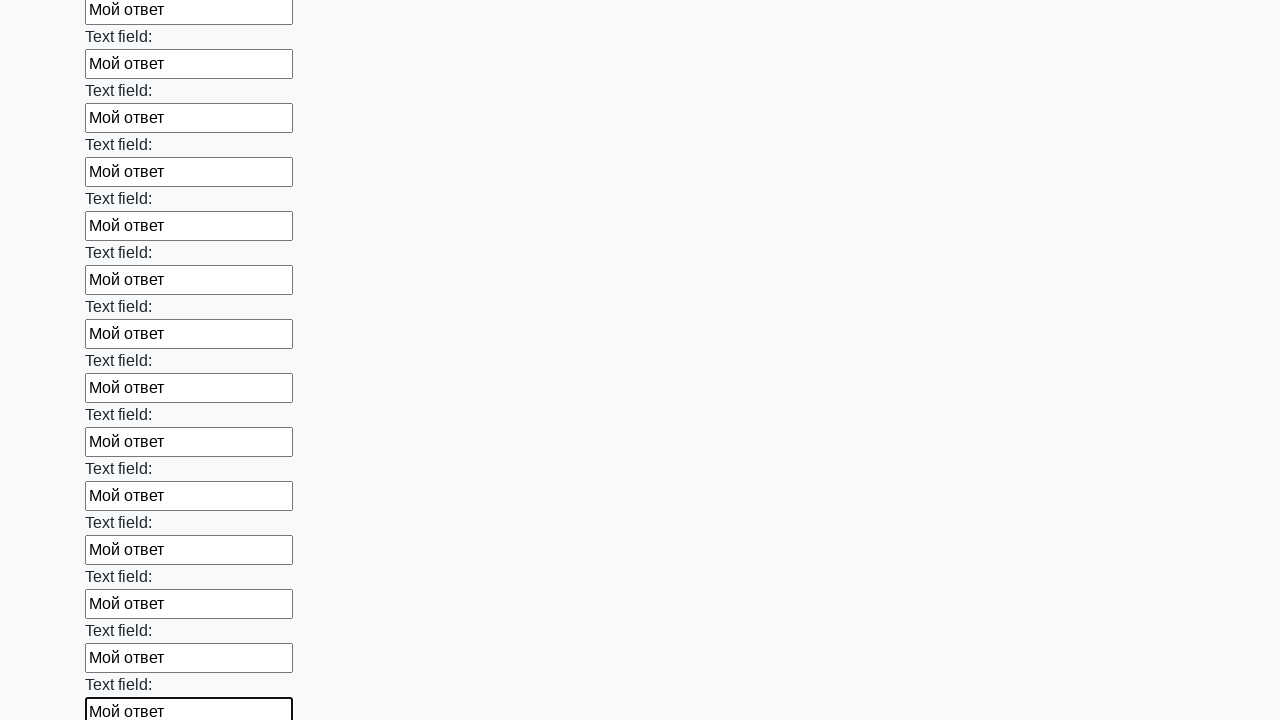

Filled a text input field with 'Мой ответ' on input[type='text'] >> nth=74
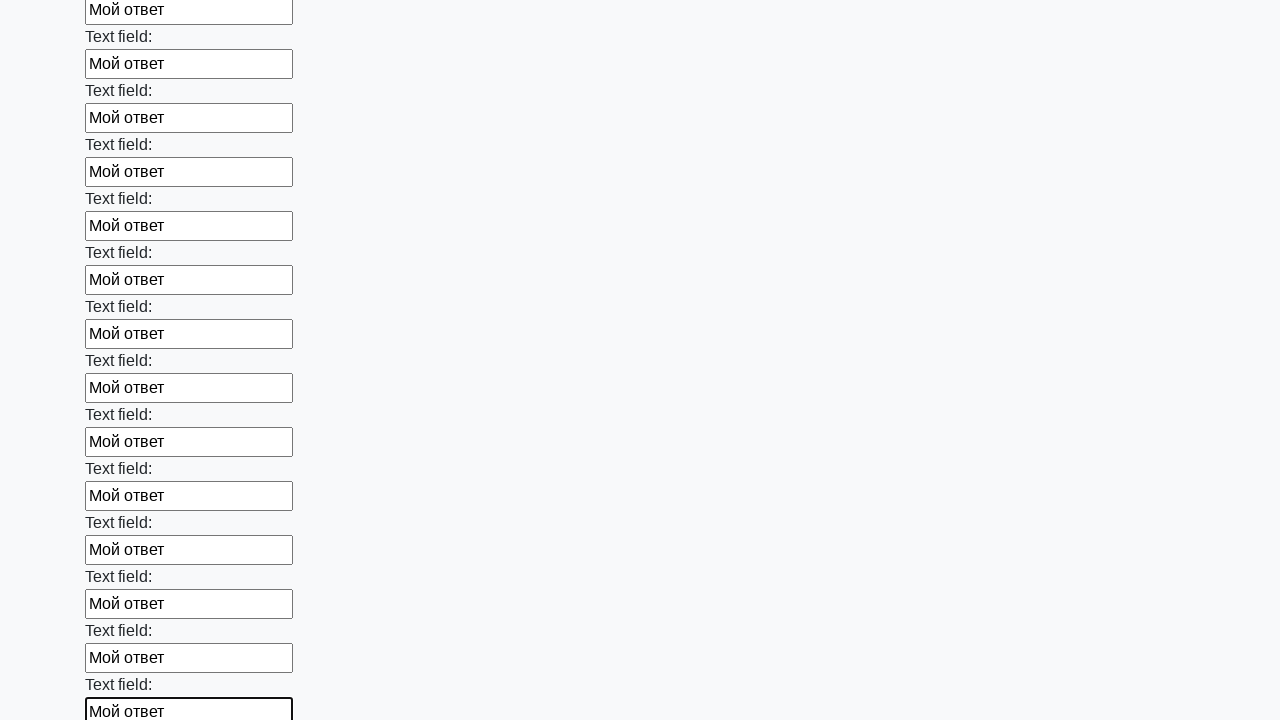

Filled a text input field with 'Мой ответ' on input[type='text'] >> nth=75
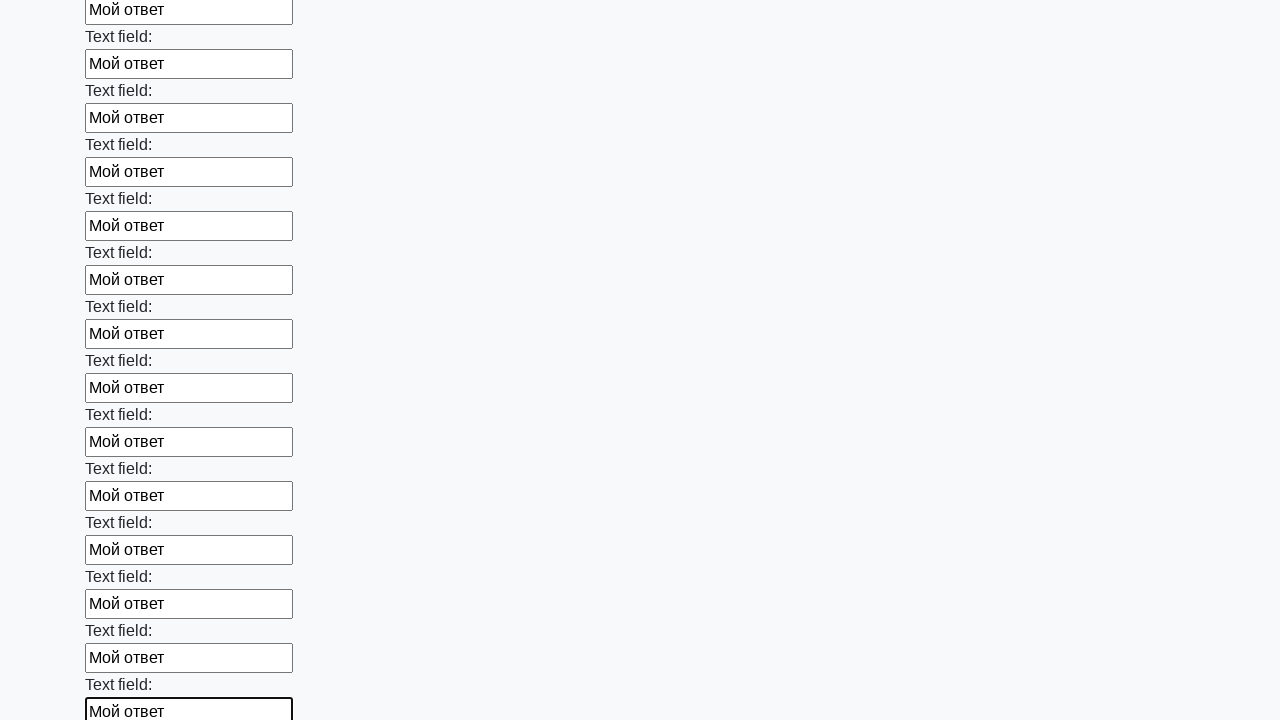

Filled a text input field with 'Мой ответ' on input[type='text'] >> nth=76
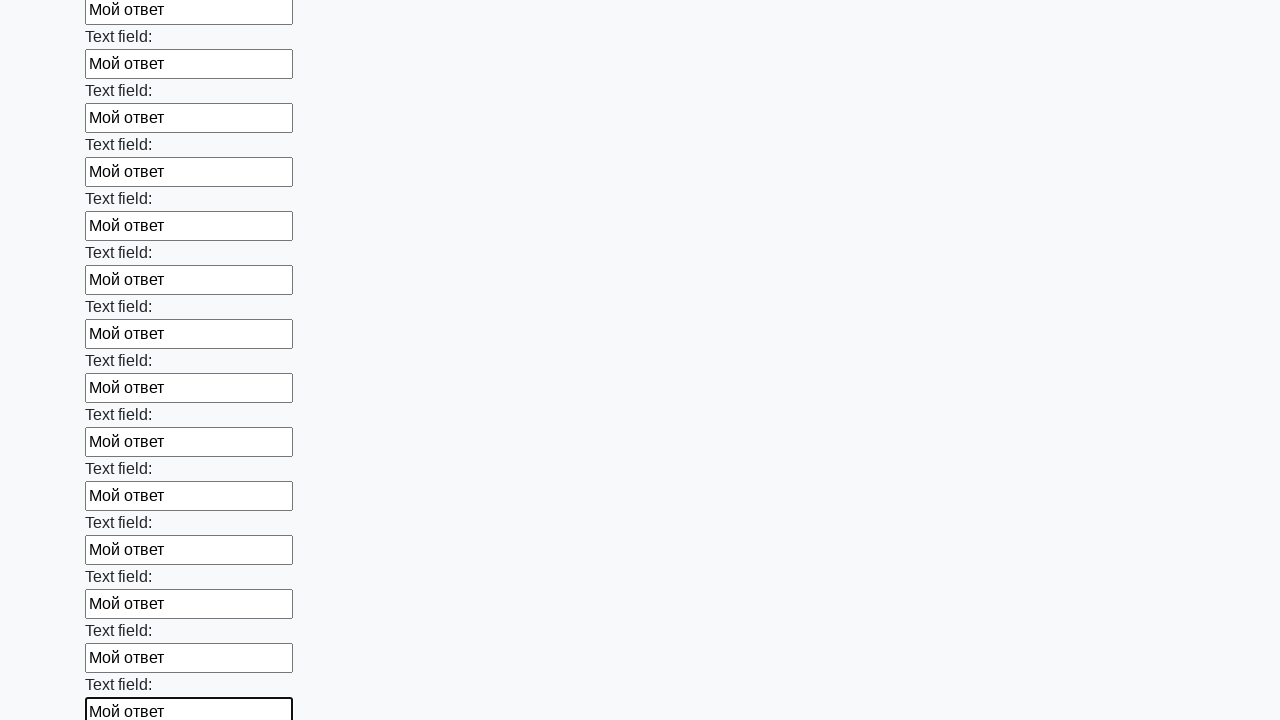

Filled a text input field with 'Мой ответ' on input[type='text'] >> nth=77
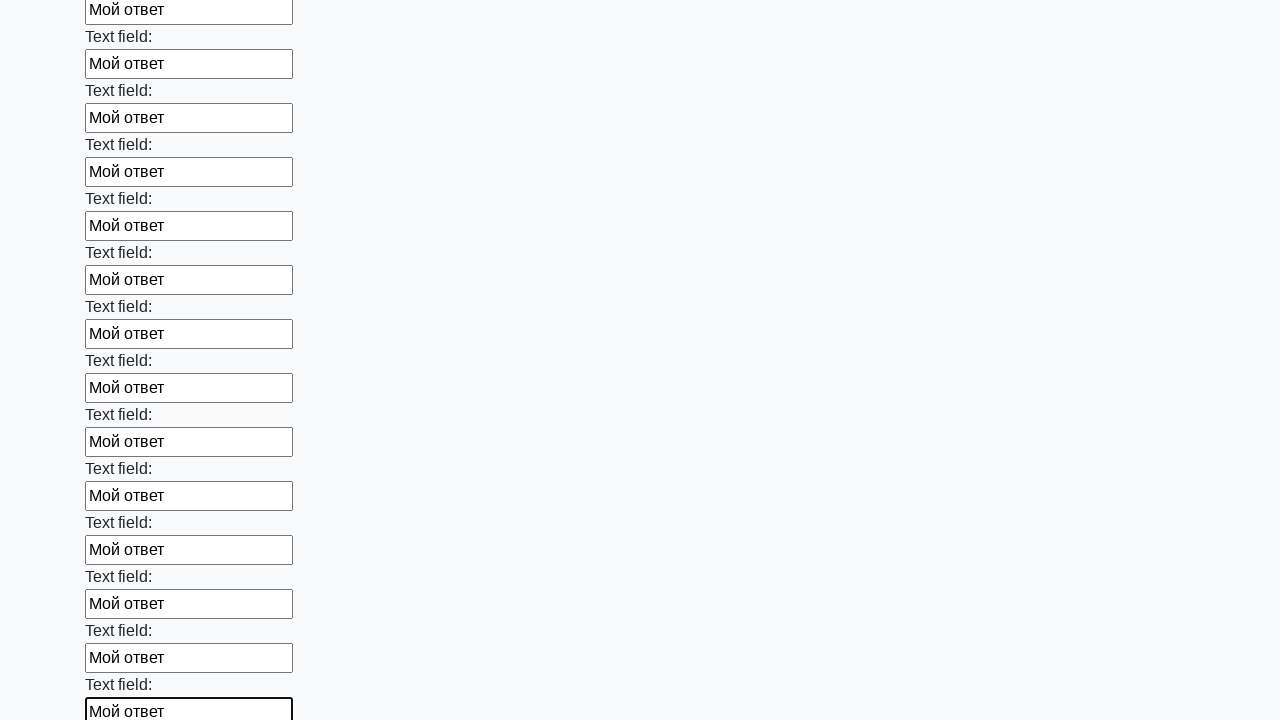

Filled a text input field with 'Мой ответ' on input[type='text'] >> nth=78
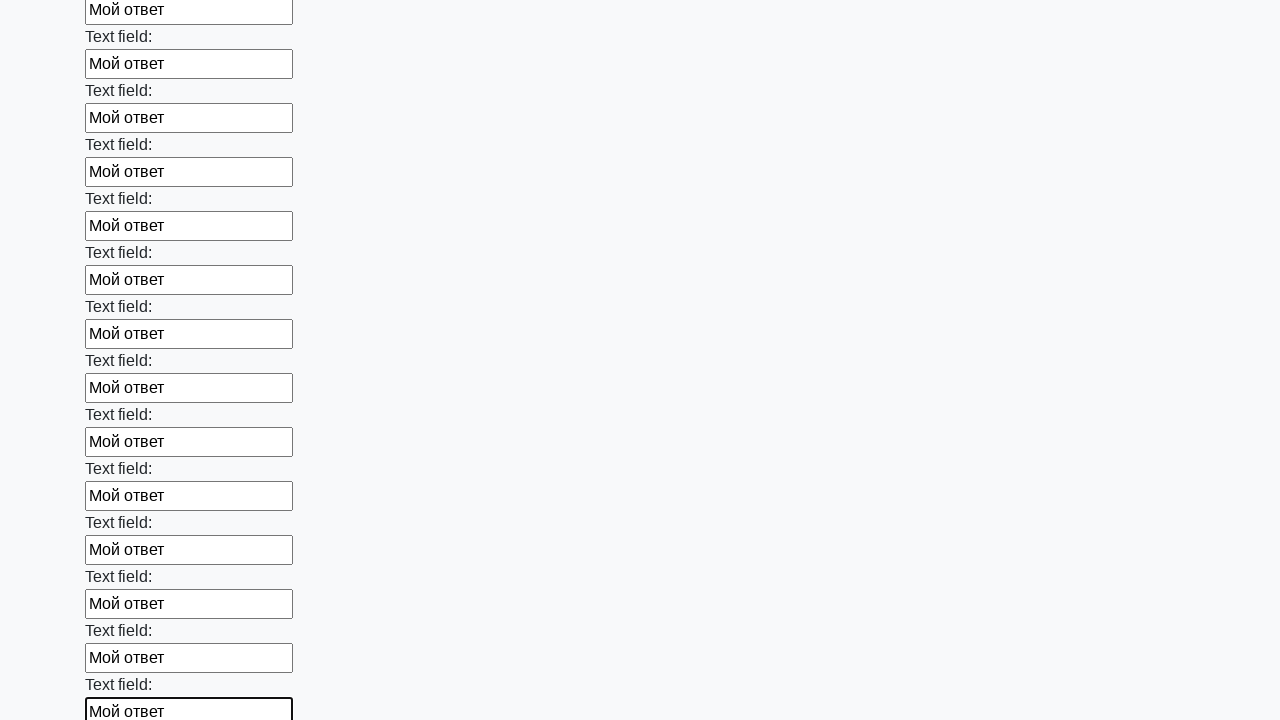

Filled a text input field with 'Мой ответ' on input[type='text'] >> nth=79
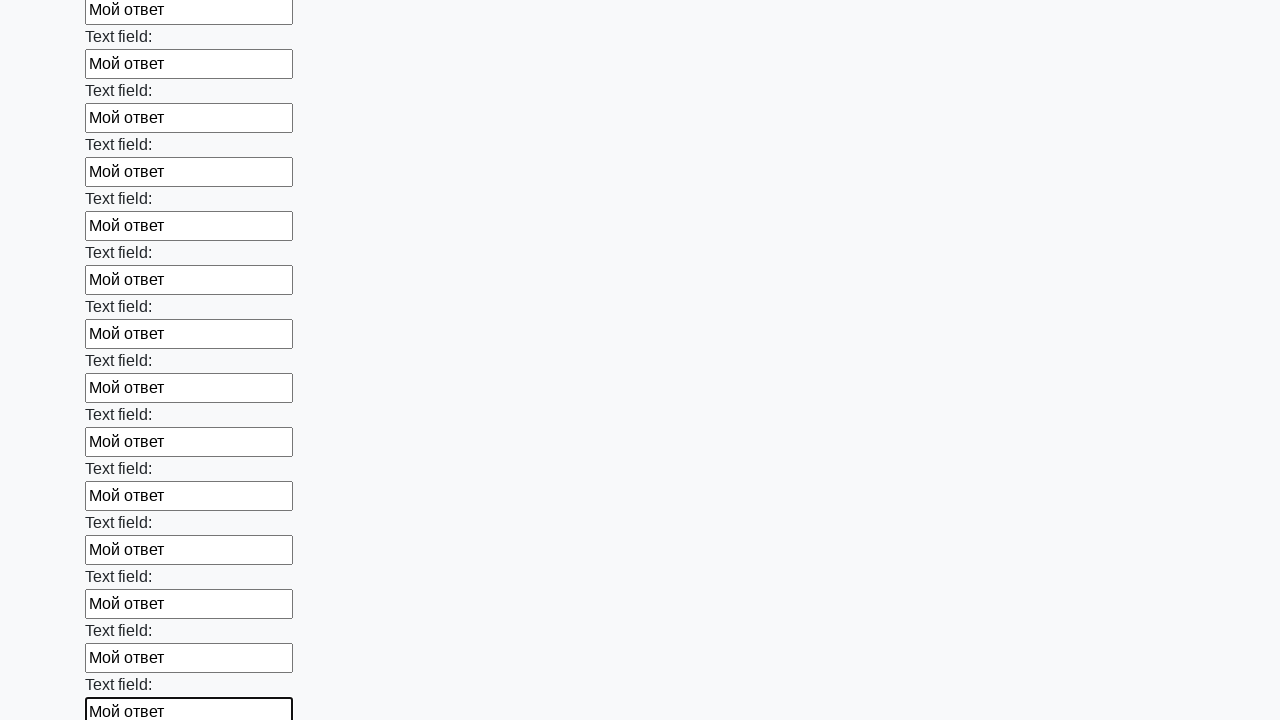

Filled a text input field with 'Мой ответ' on input[type='text'] >> nth=80
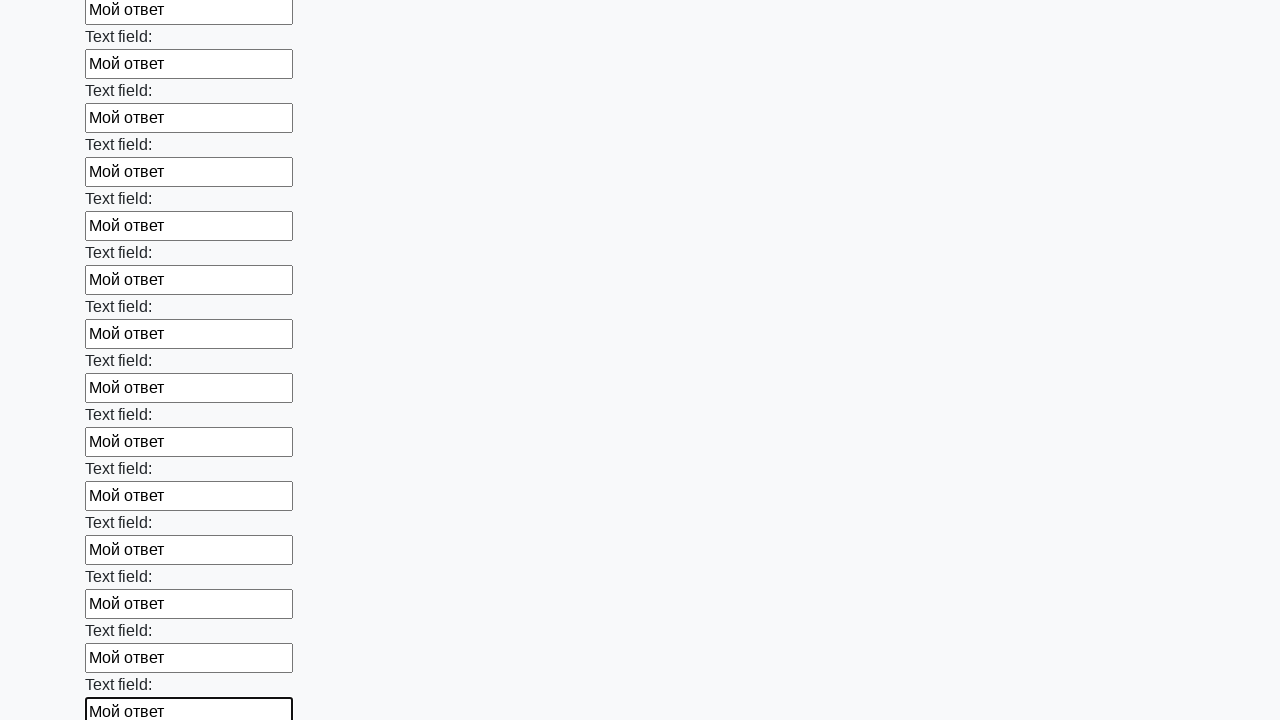

Filled a text input field with 'Мой ответ' on input[type='text'] >> nth=81
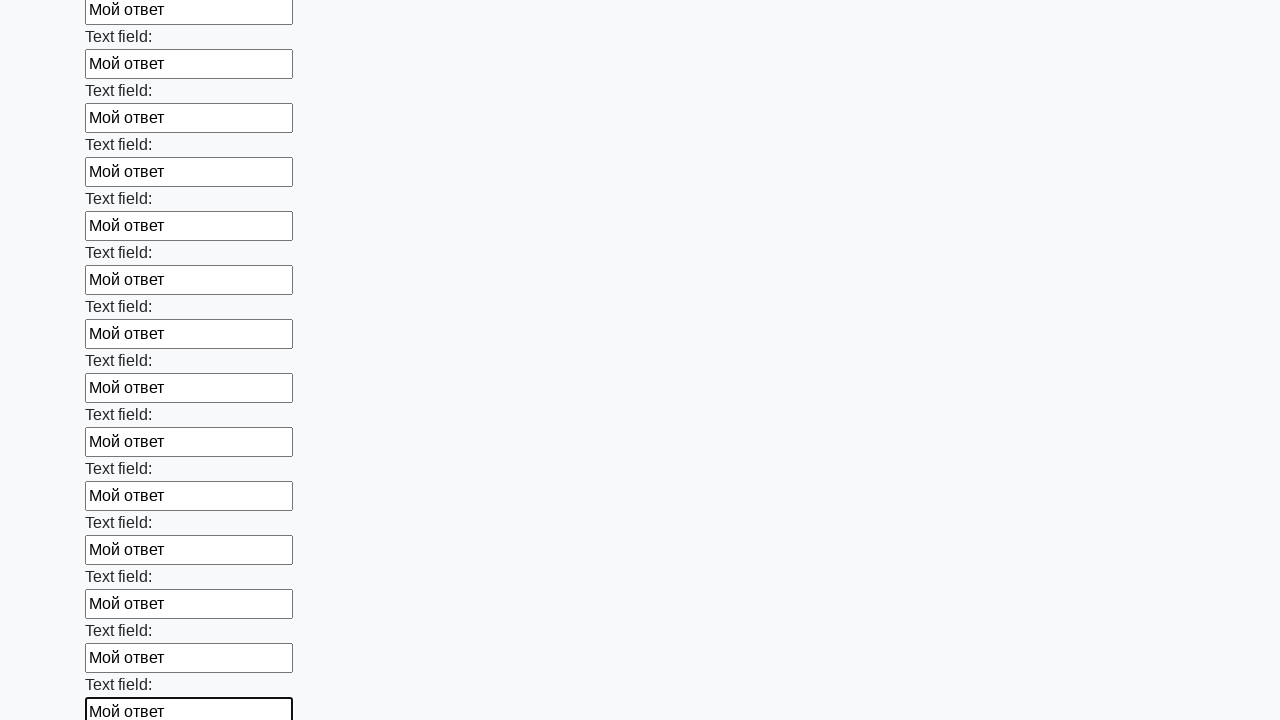

Filled a text input field with 'Мой ответ' on input[type='text'] >> nth=82
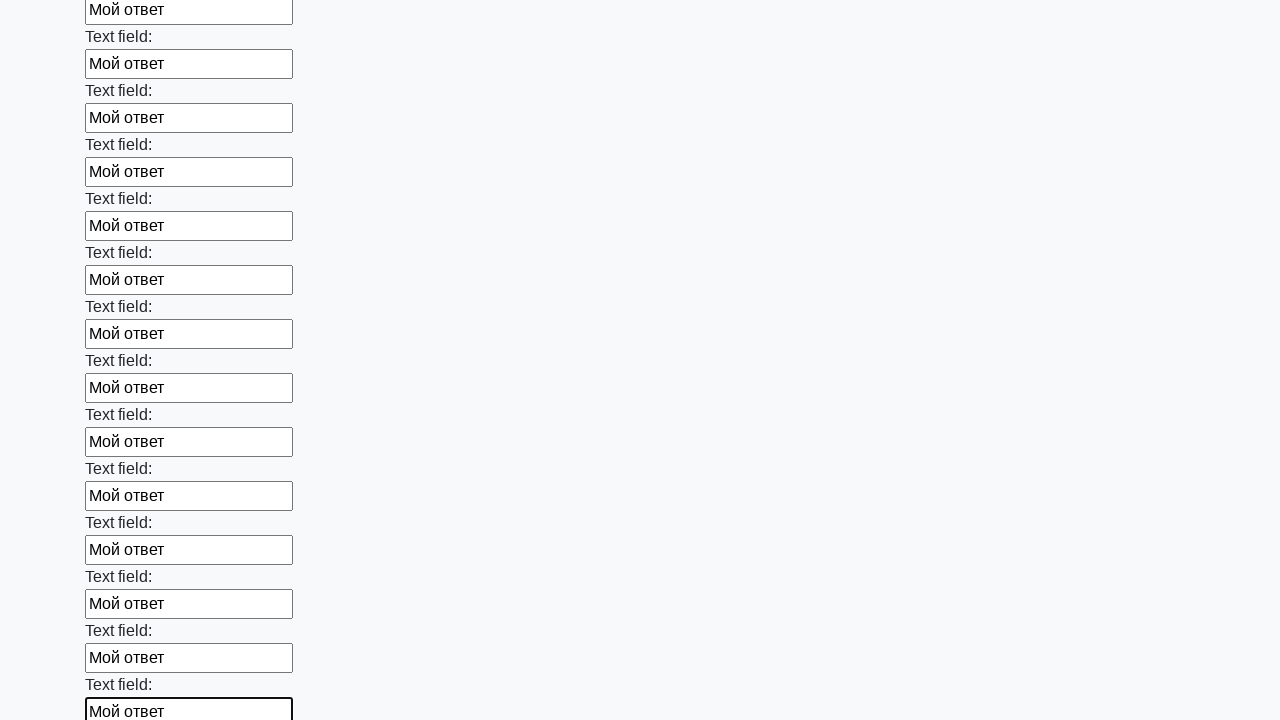

Filled a text input field with 'Мой ответ' on input[type='text'] >> nth=83
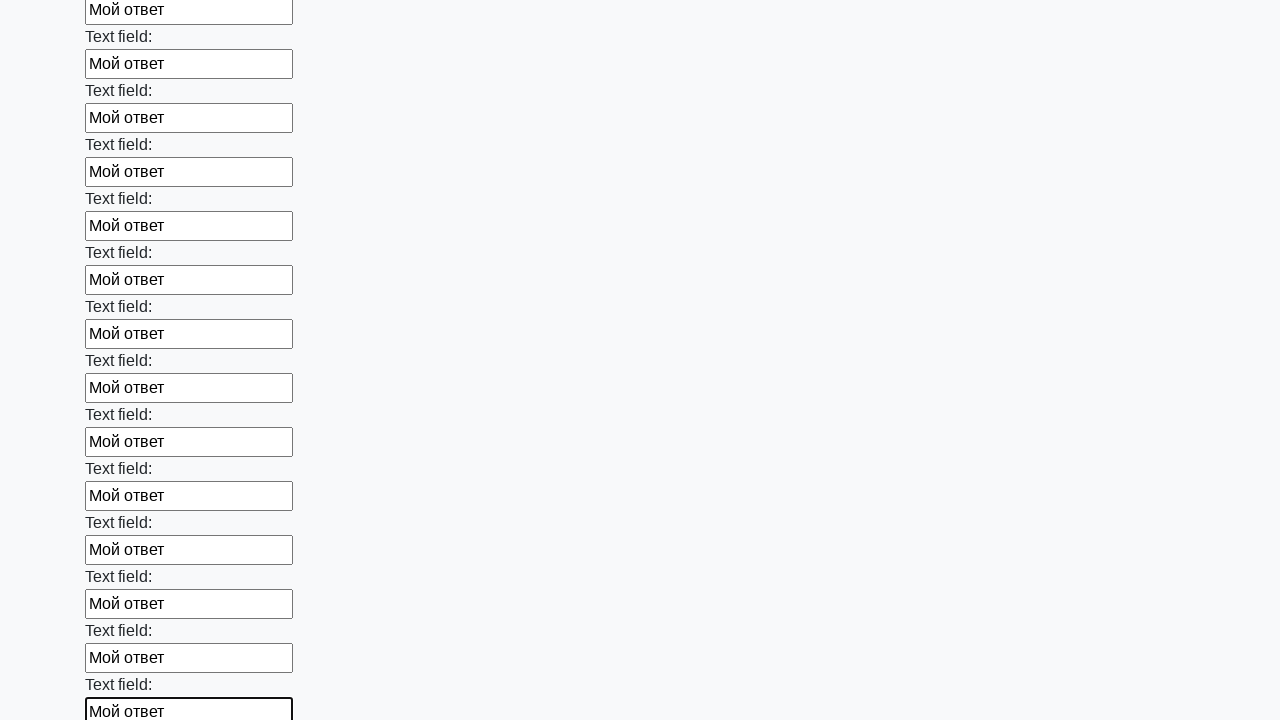

Filled a text input field with 'Мой ответ' on input[type='text'] >> nth=84
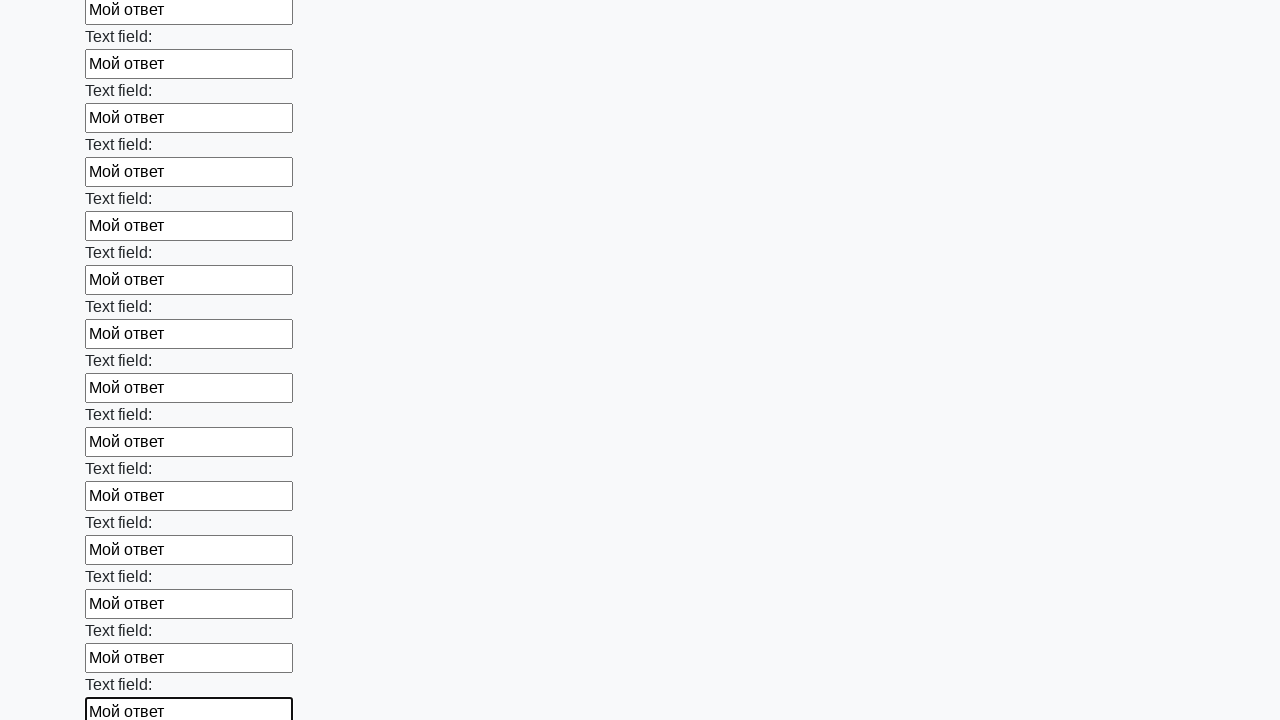

Filled a text input field with 'Мой ответ' on input[type='text'] >> nth=85
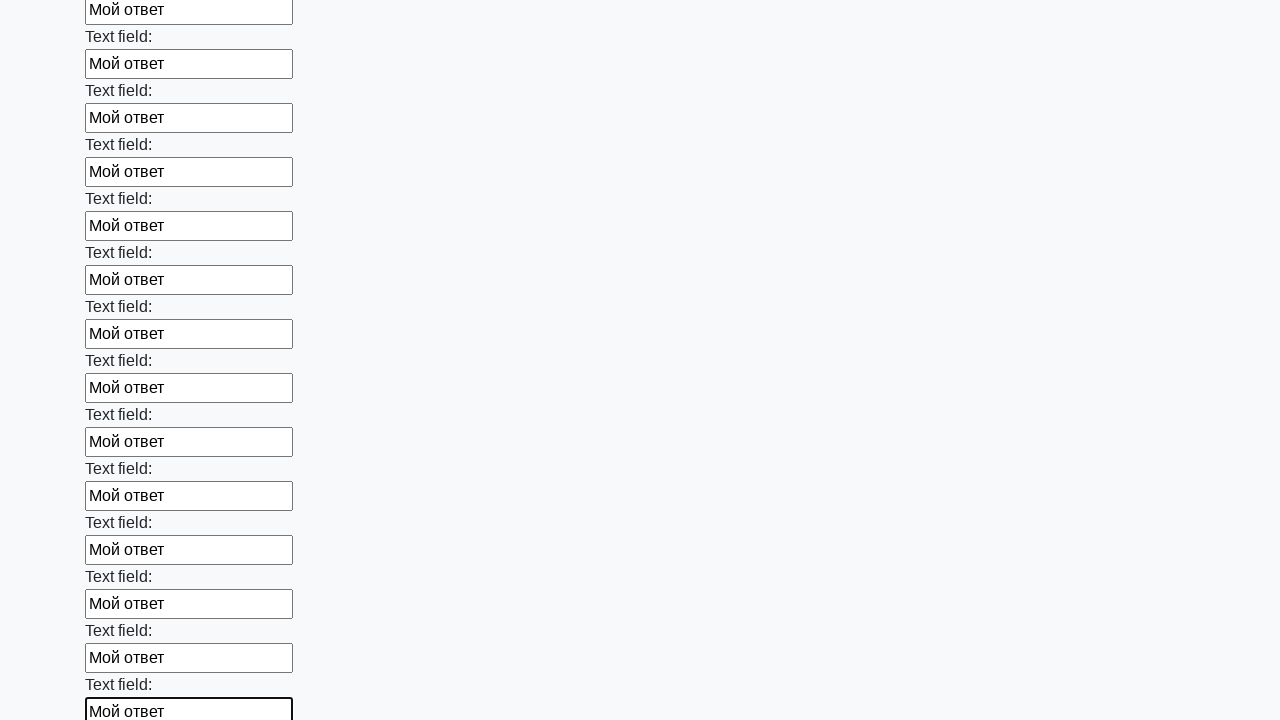

Filled a text input field with 'Мой ответ' on input[type='text'] >> nth=86
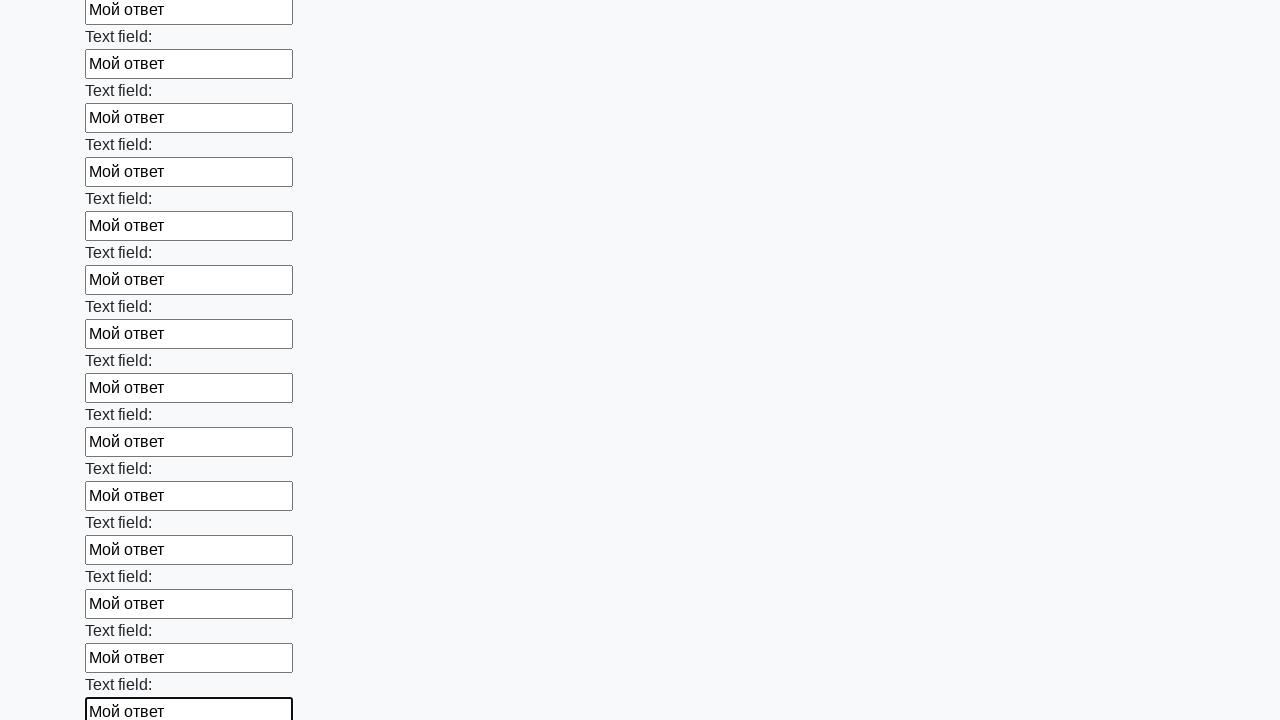

Filled a text input field with 'Мой ответ' on input[type='text'] >> nth=87
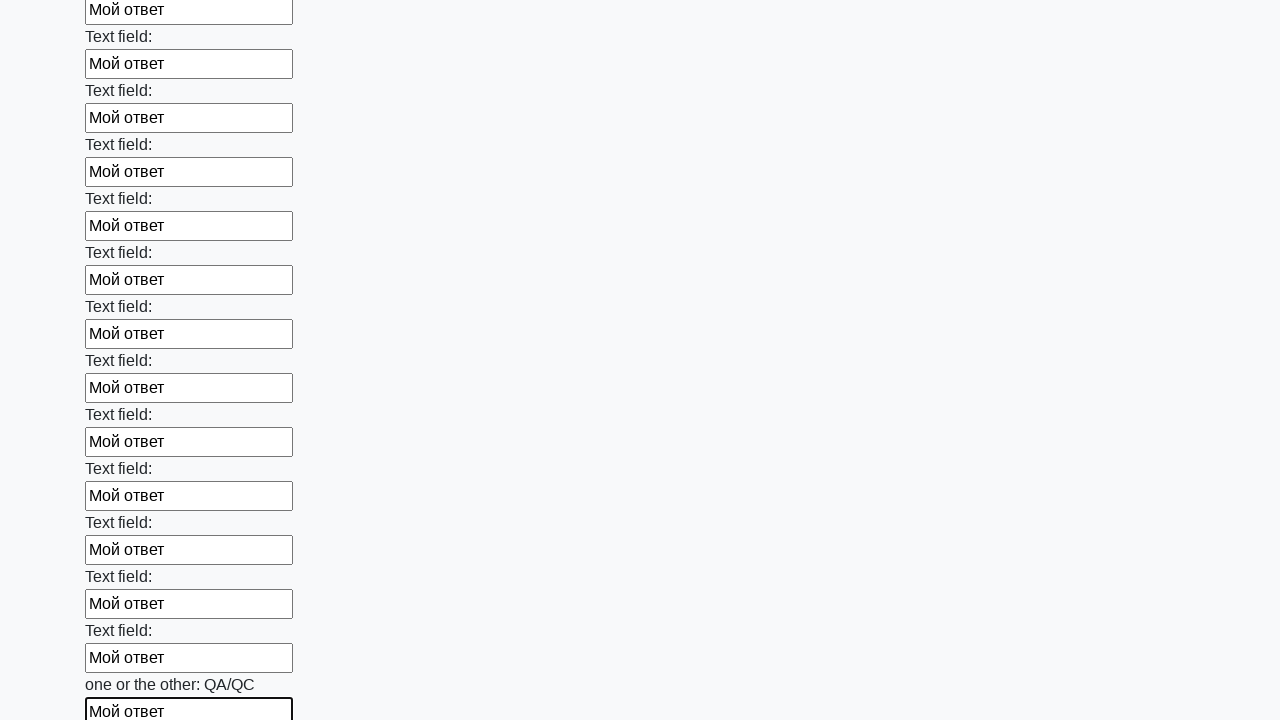

Filled a text input field with 'Мой ответ' on input[type='text'] >> nth=88
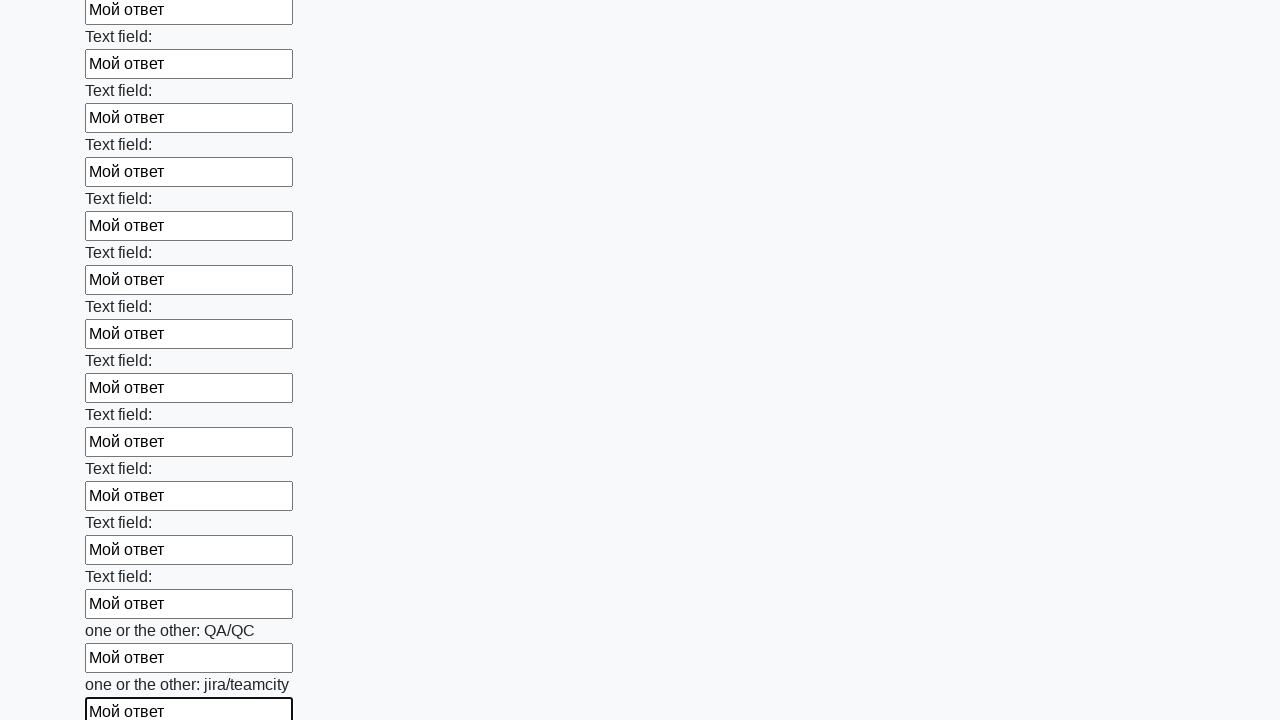

Filled a text input field with 'Мой ответ' on input[type='text'] >> nth=89
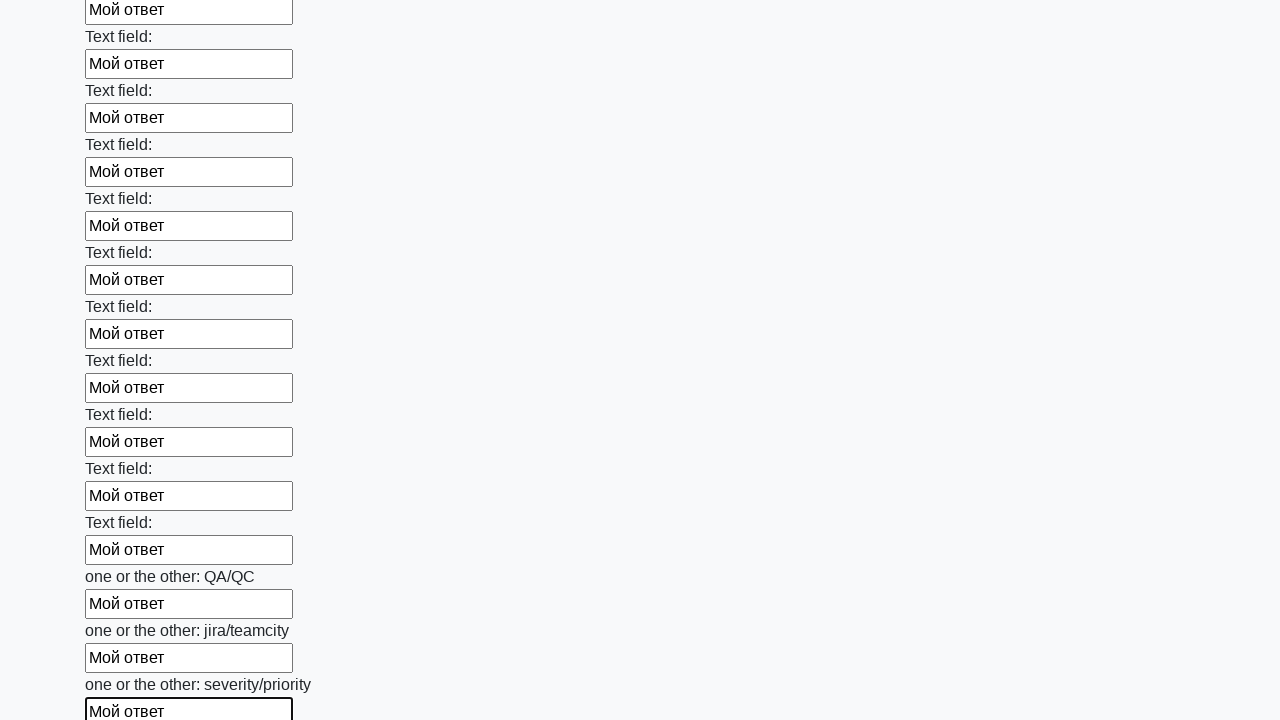

Filled a text input field with 'Мой ответ' on input[type='text'] >> nth=90
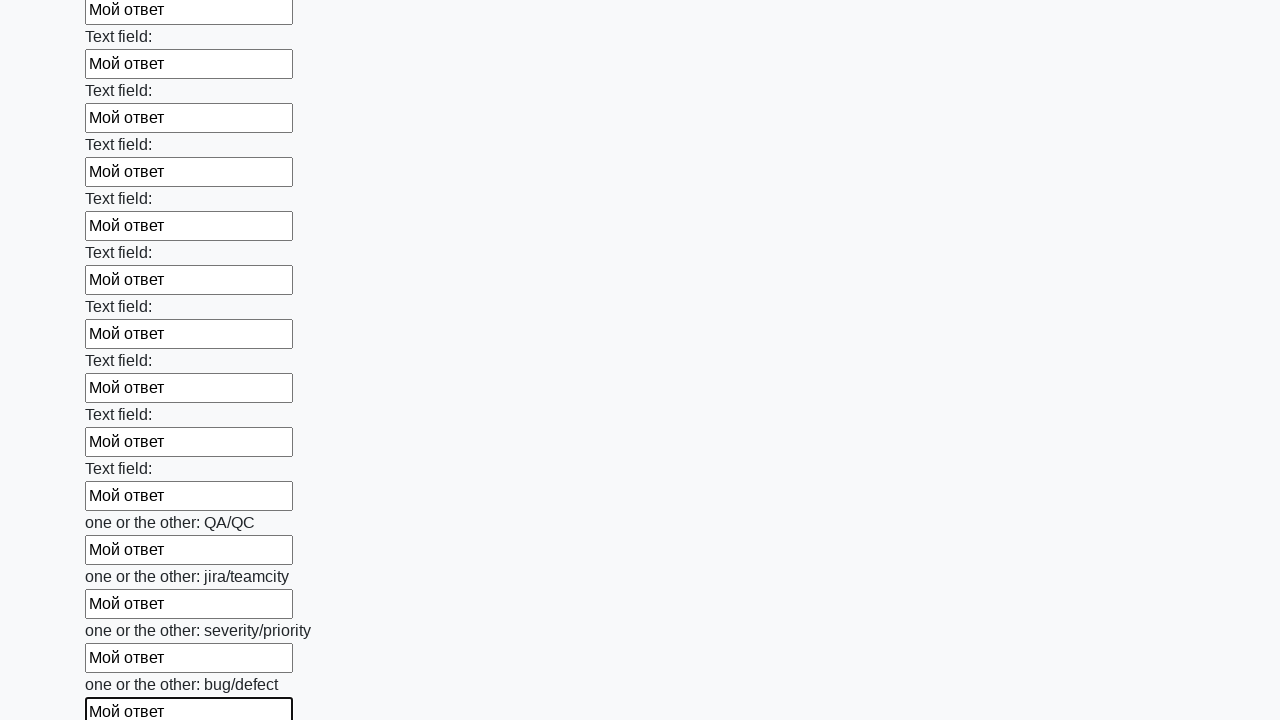

Filled a text input field with 'Мой ответ' on input[type='text'] >> nth=91
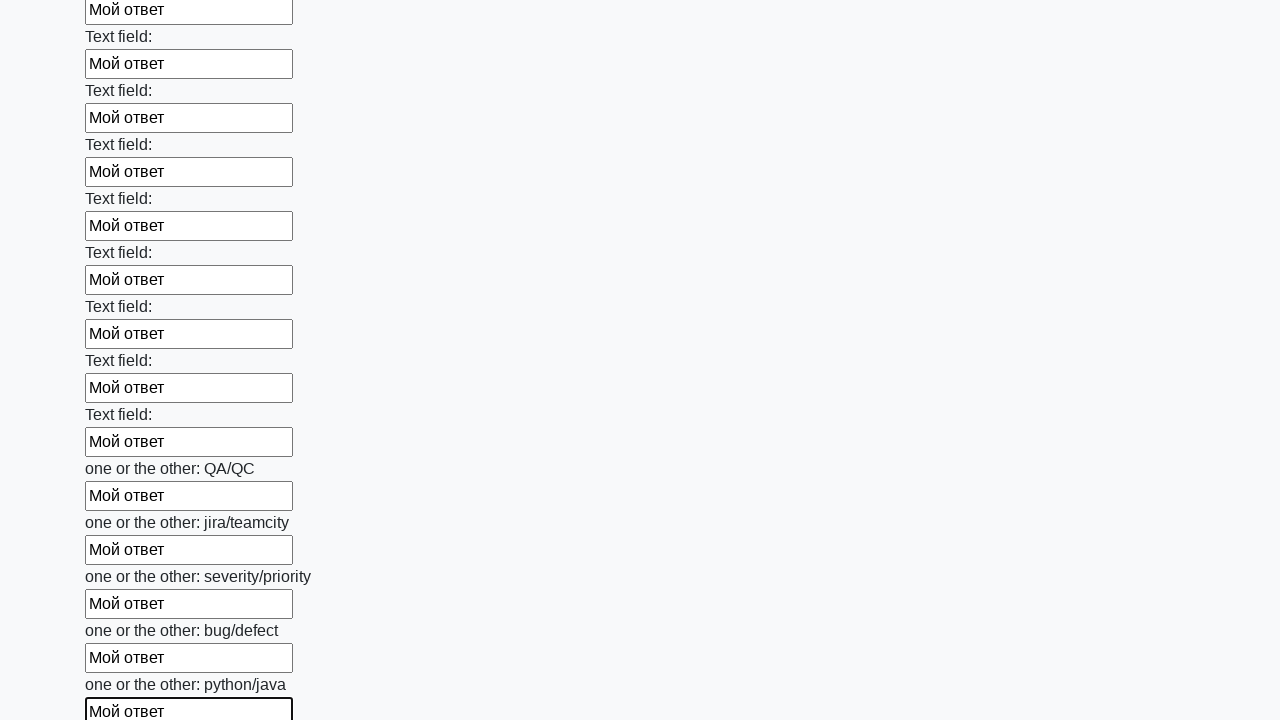

Filled a text input field with 'Мой ответ' on input[type='text'] >> nth=92
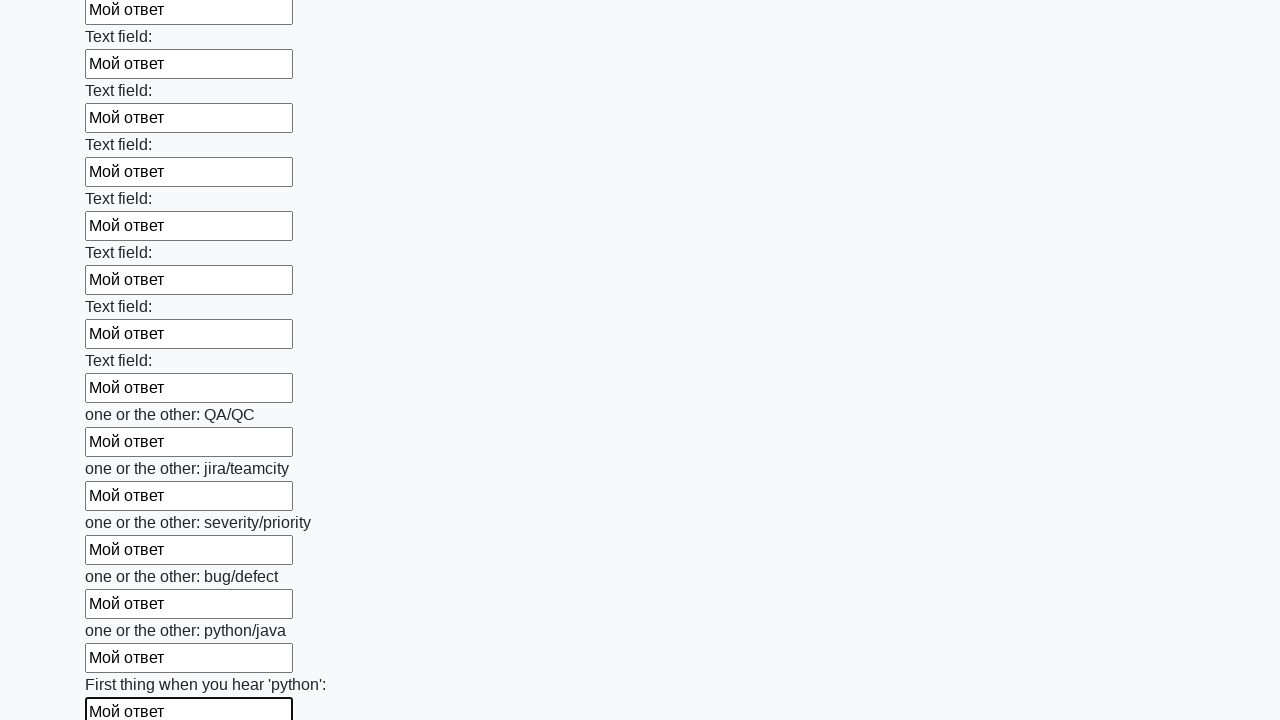

Filled a text input field with 'Мой ответ' on input[type='text'] >> nth=93
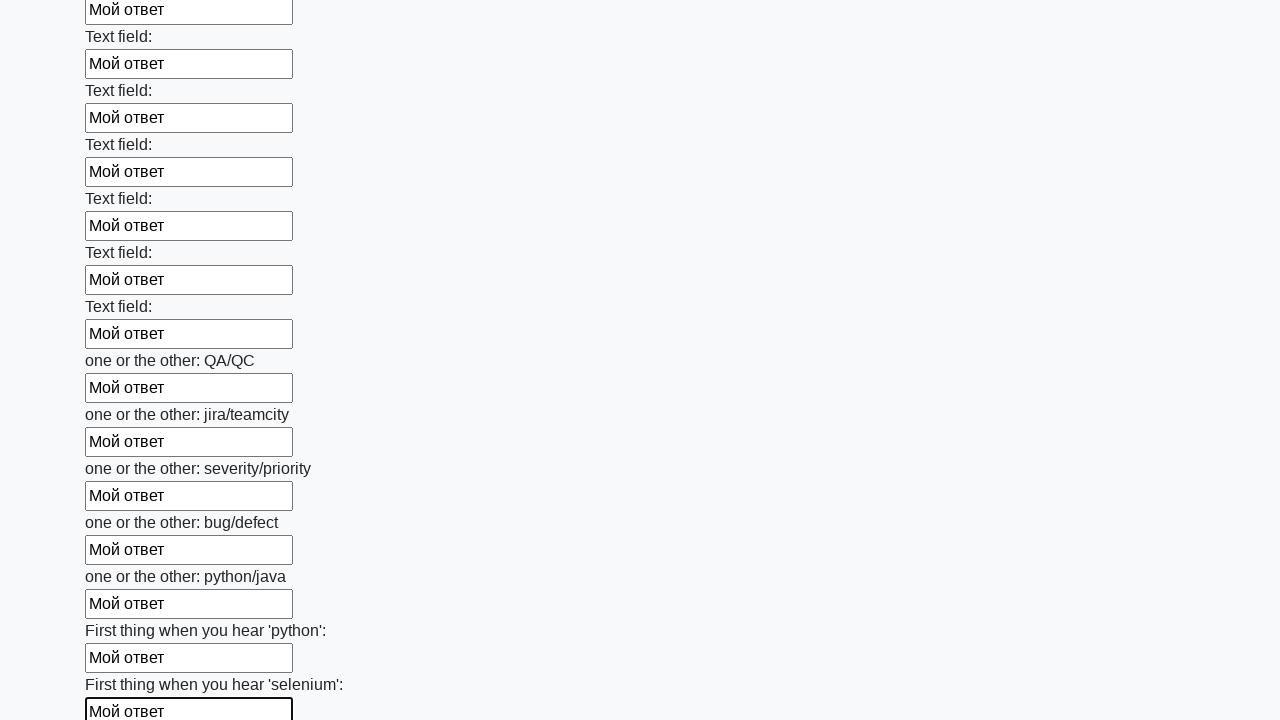

Filled a text input field with 'Мой ответ' on input[type='text'] >> nth=94
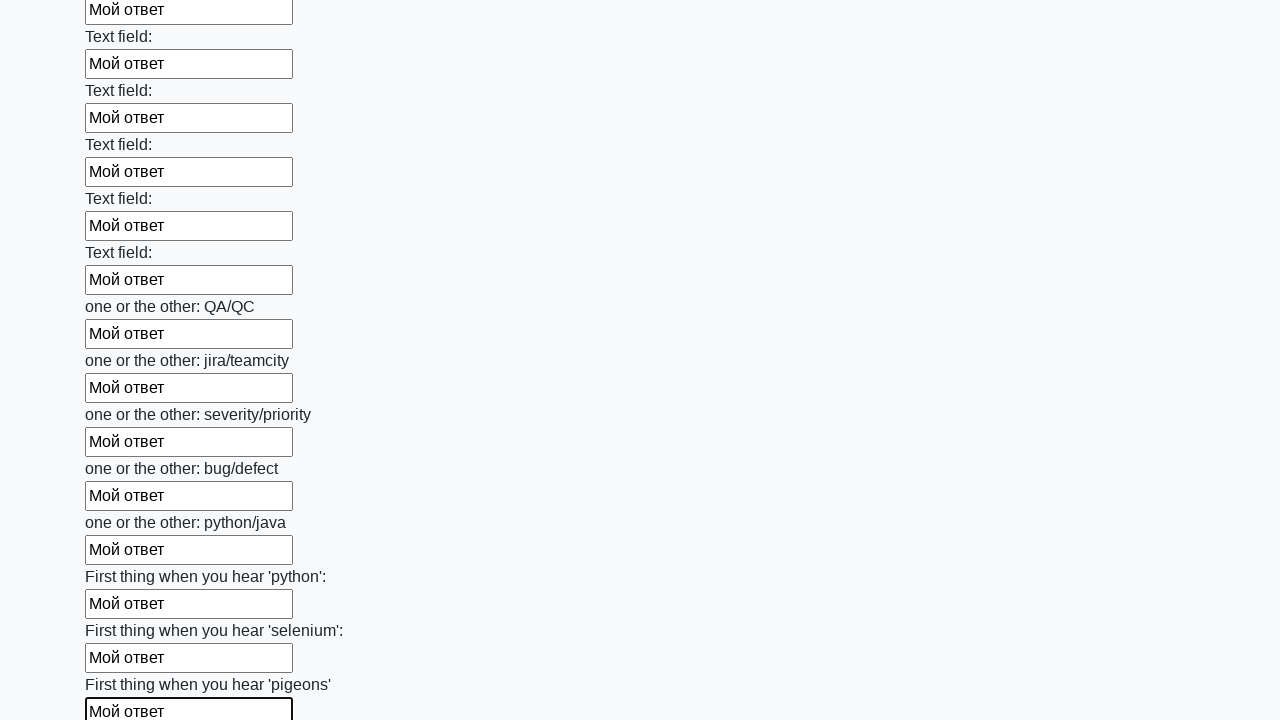

Filled a text input field with 'Мой ответ' on input[type='text'] >> nth=95
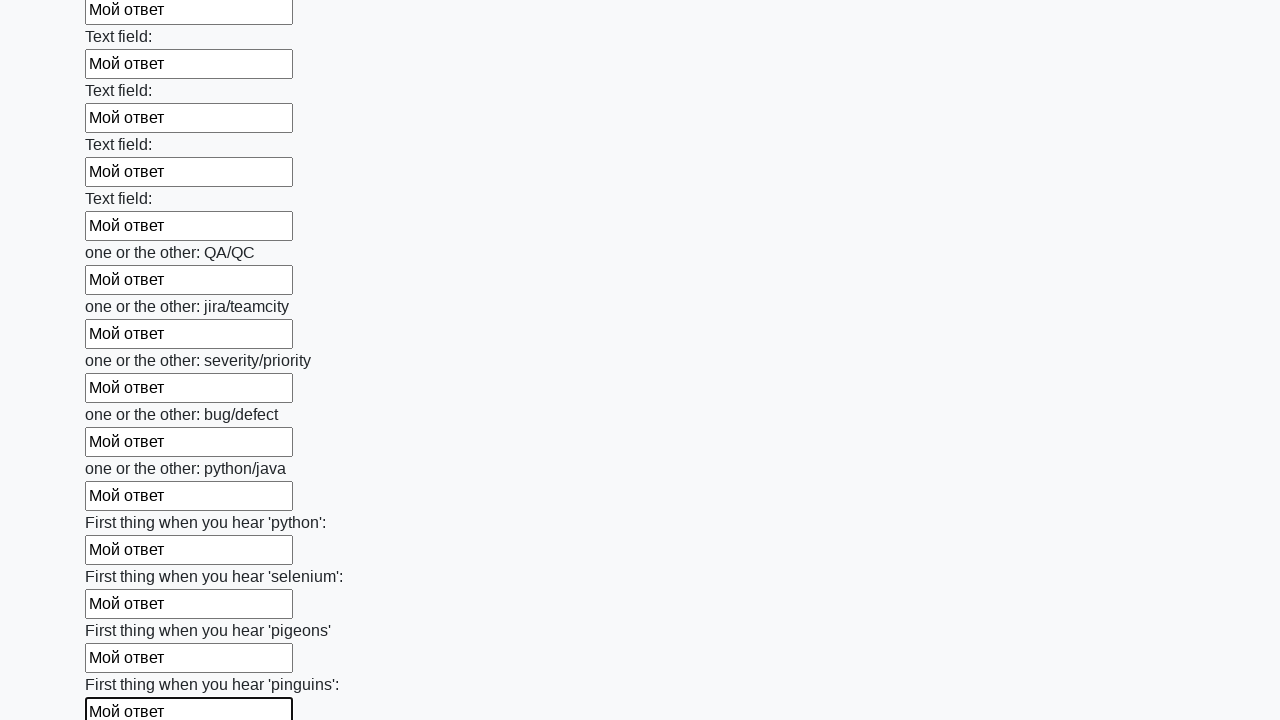

Filled a text input field with 'Мой ответ' on input[type='text'] >> nth=96
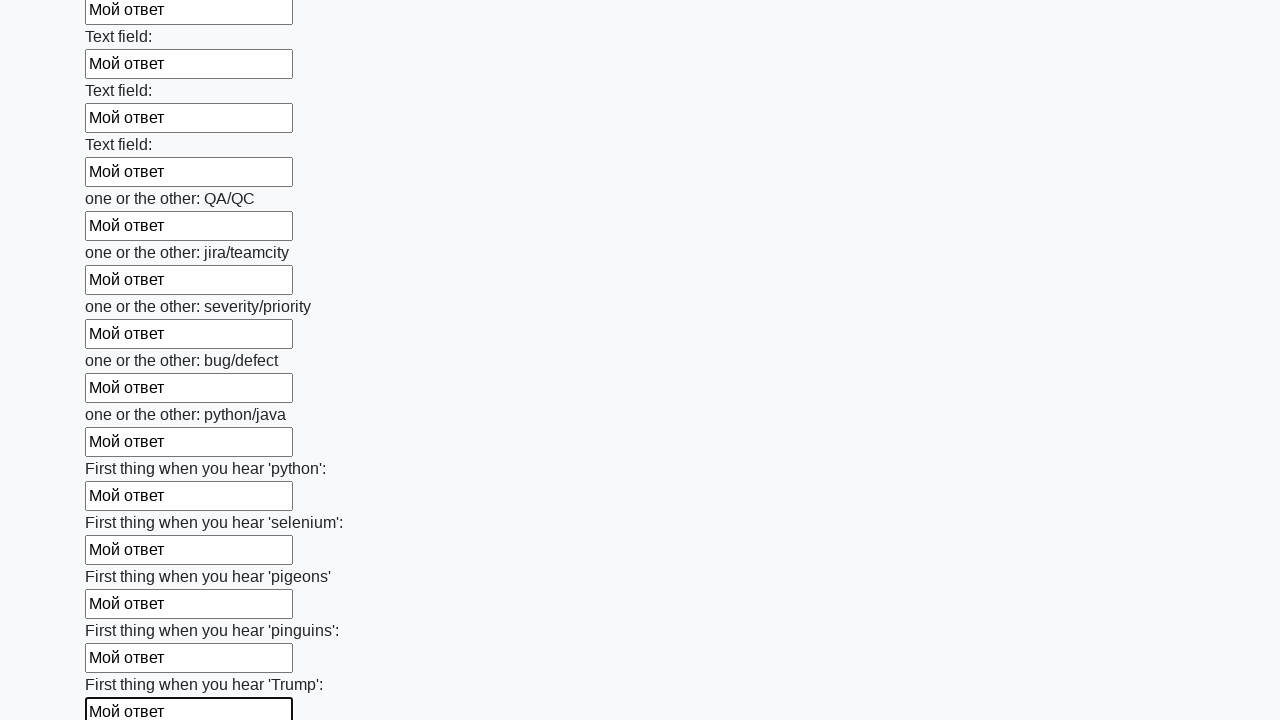

Filled a text input field with 'Мой ответ' on input[type='text'] >> nth=97
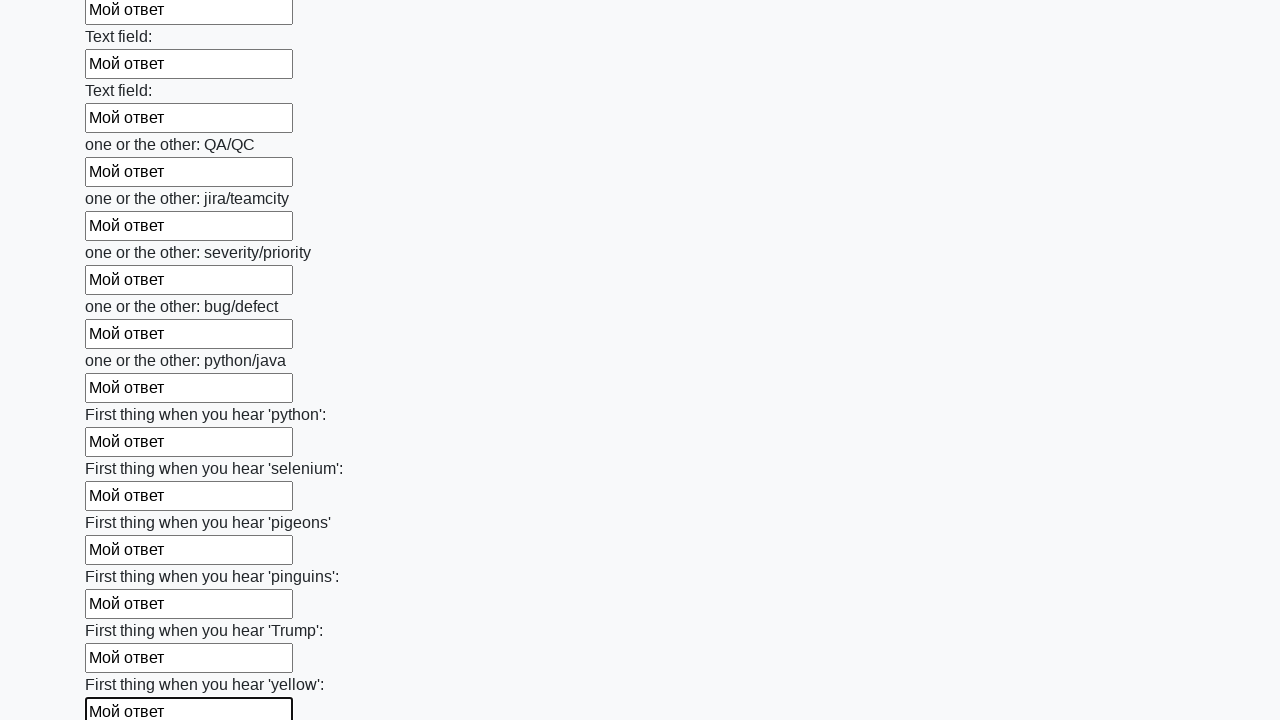

Filled a text input field with 'Мой ответ' on input[type='text'] >> nth=98
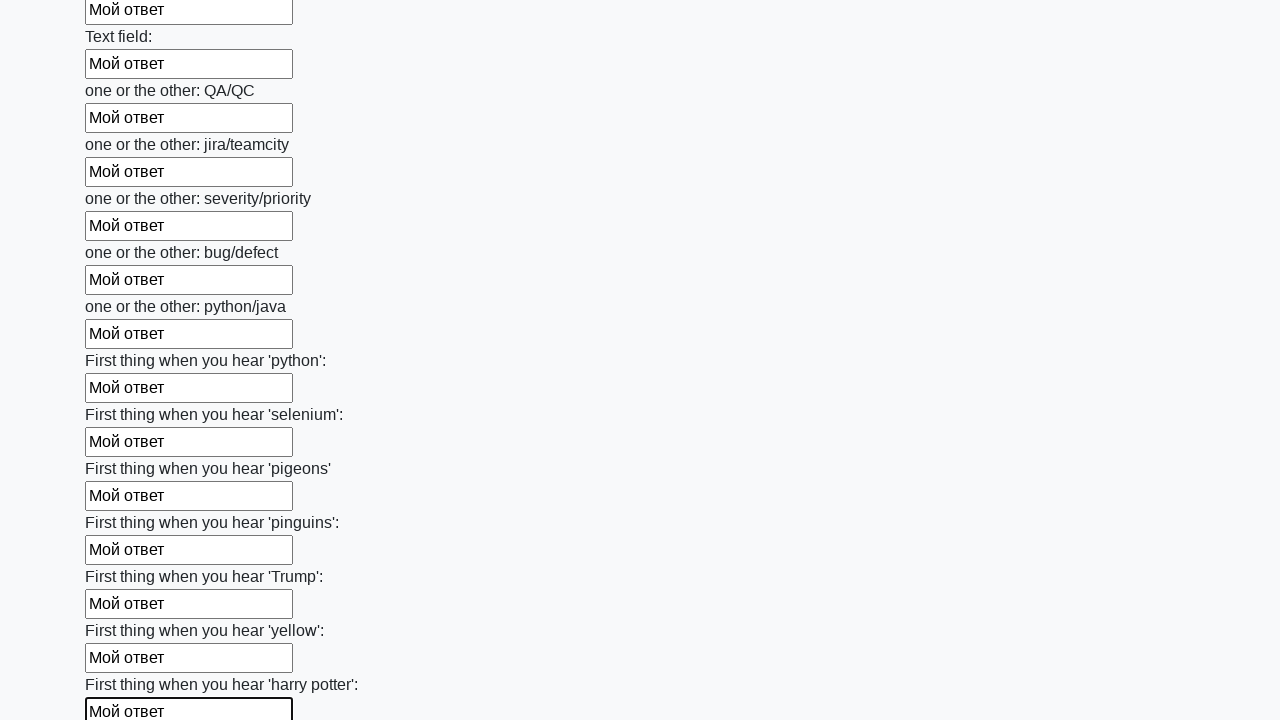

Filled a text input field with 'Мой ответ' on input[type='text'] >> nth=99
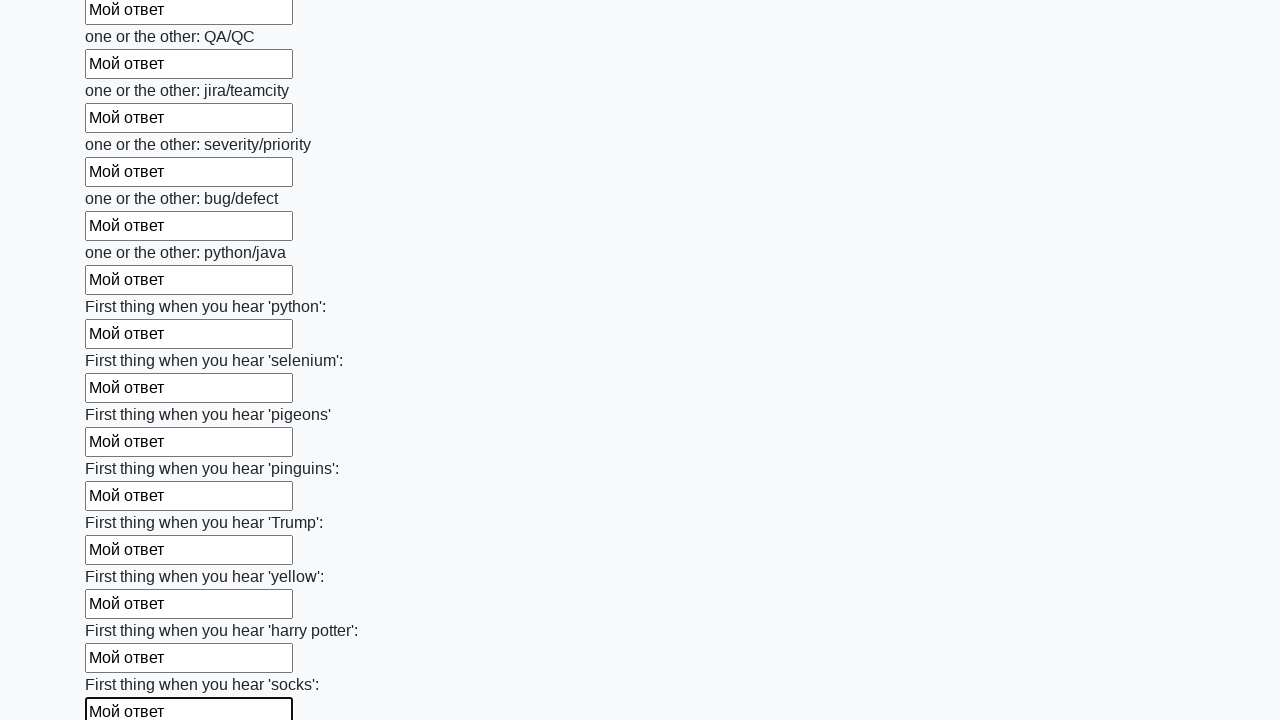

Clicked the submit button to submit the form at (123, 611) on button.btn
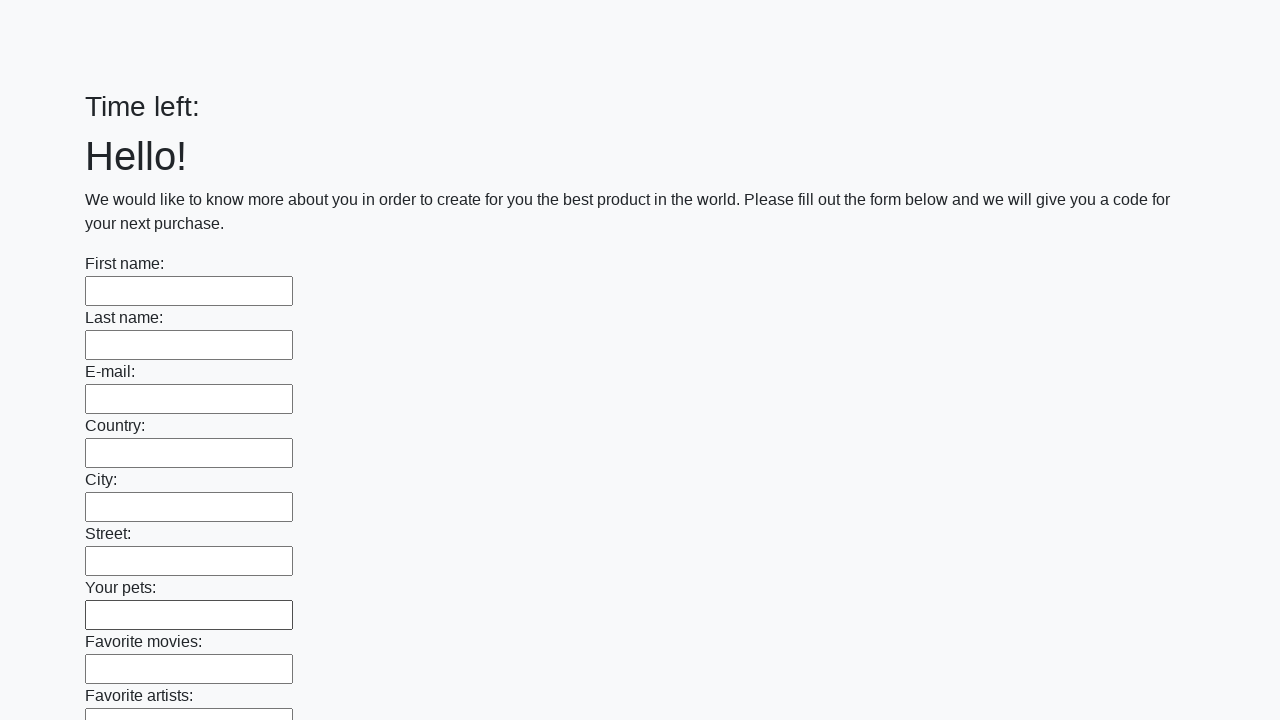

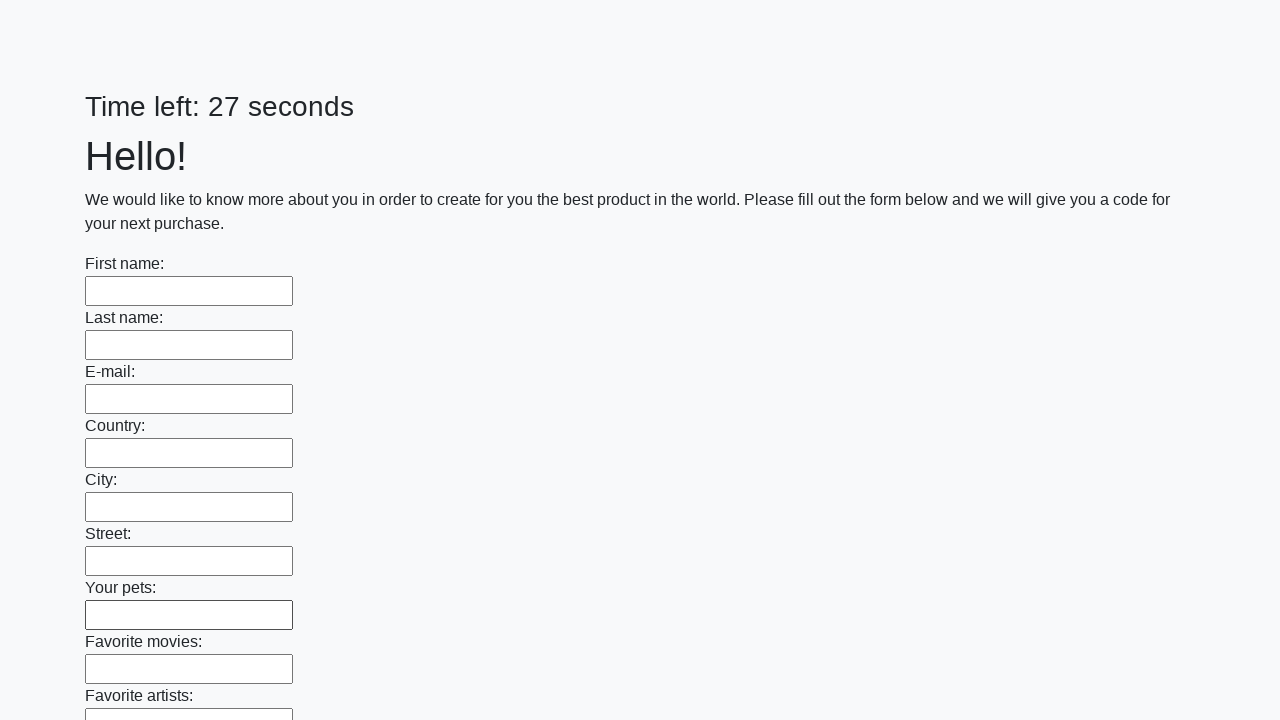